Tests the Add/Remove Elements functionality by clicking the "Add Element" button 100 times to create delete buttons, then clicking 40 of the delete buttons to remove them, validating the button deletion process.

Starting URL: http://the-internet.herokuapp.com/add_remove_elements/

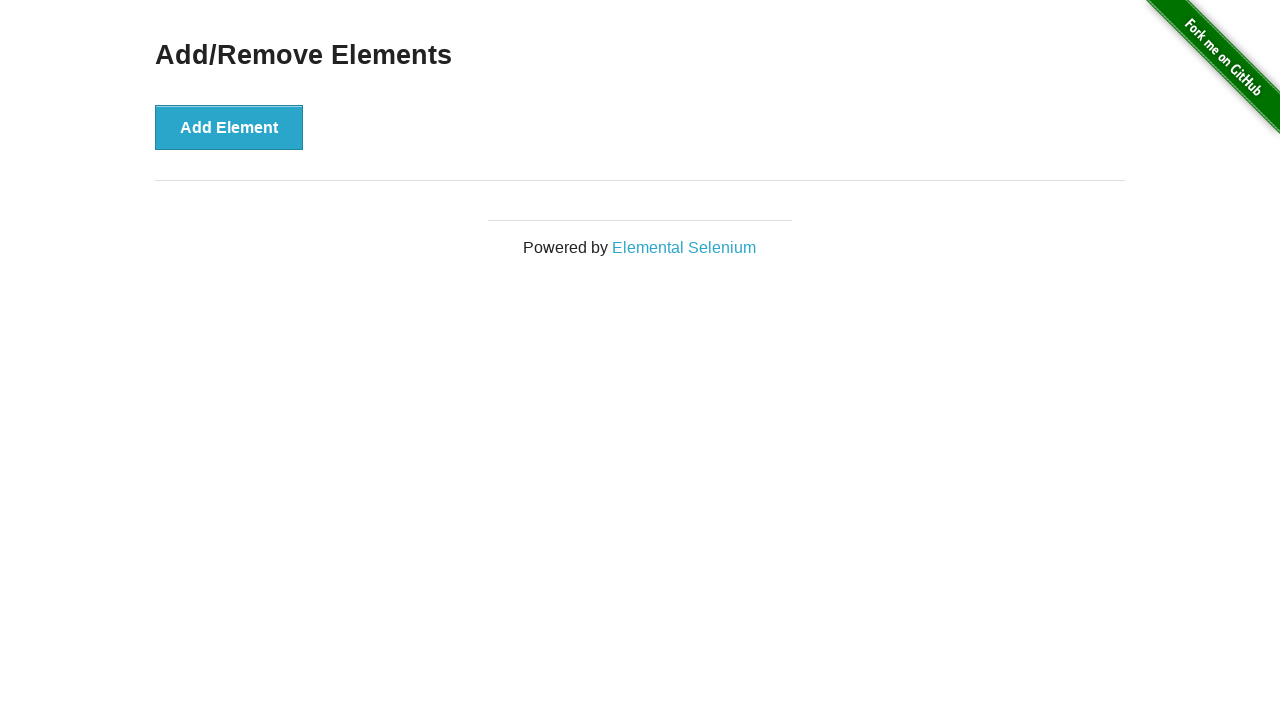

Clicked 'Add Element' button (iteration 1/100) at (229, 127) on button[onclick='addElement()']
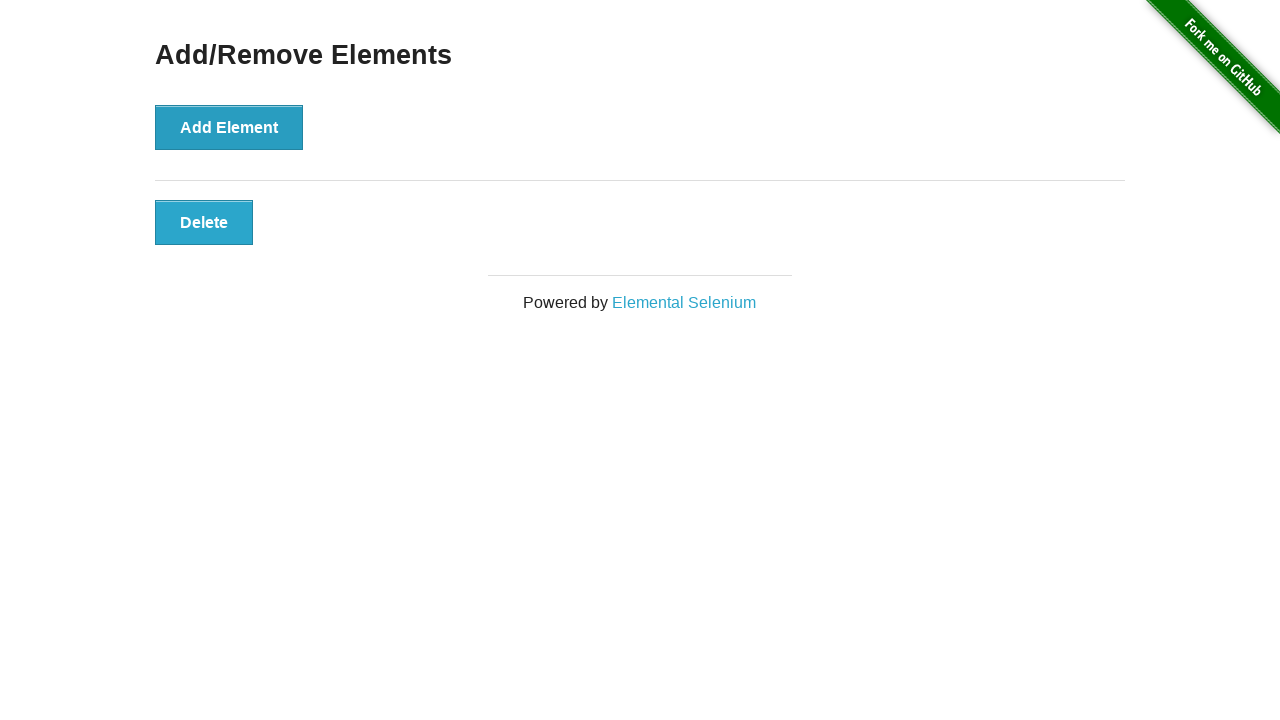

Clicked 'Add Element' button (iteration 2/100) at (229, 127) on button[onclick='addElement()']
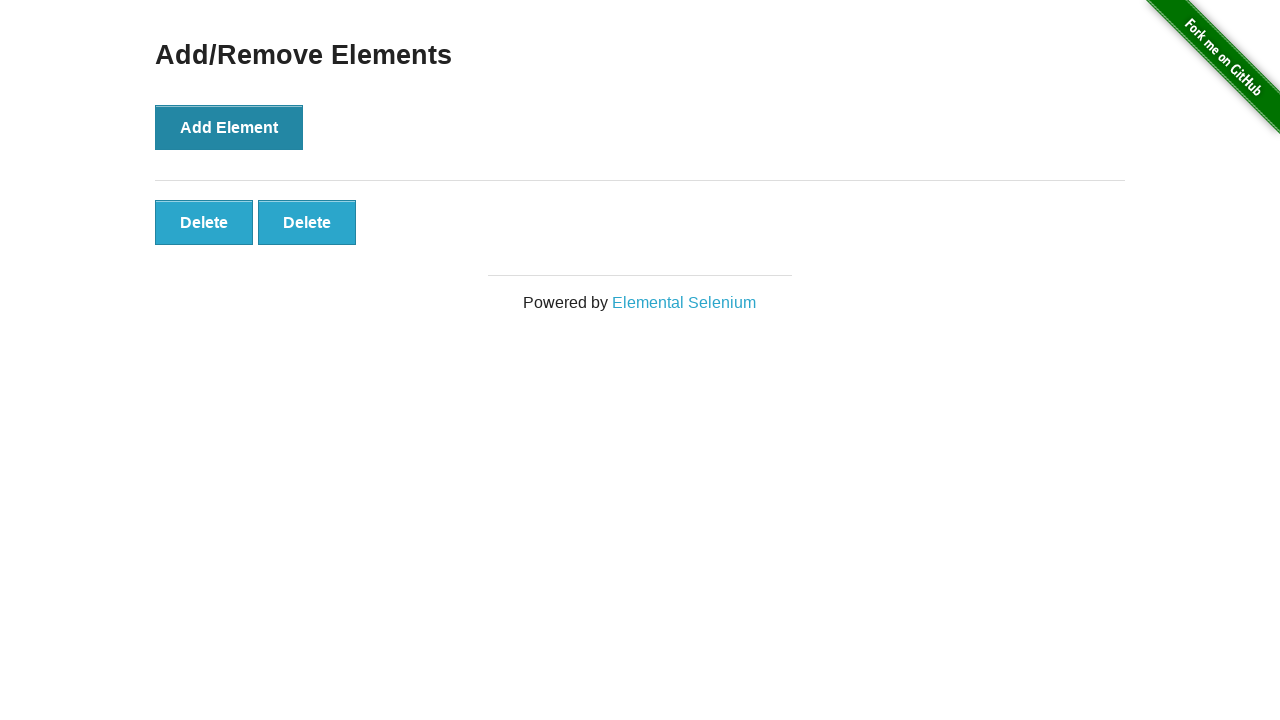

Clicked 'Add Element' button (iteration 3/100) at (229, 127) on button[onclick='addElement()']
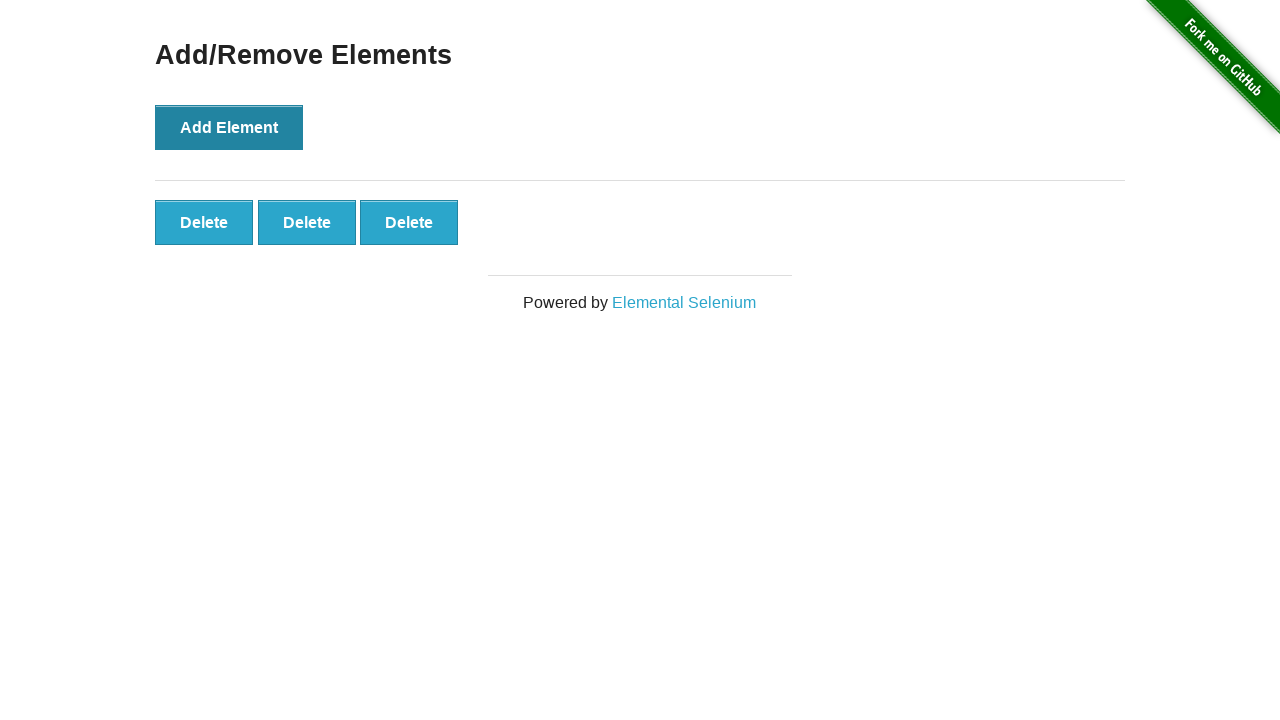

Clicked 'Add Element' button (iteration 4/100) at (229, 127) on button[onclick='addElement()']
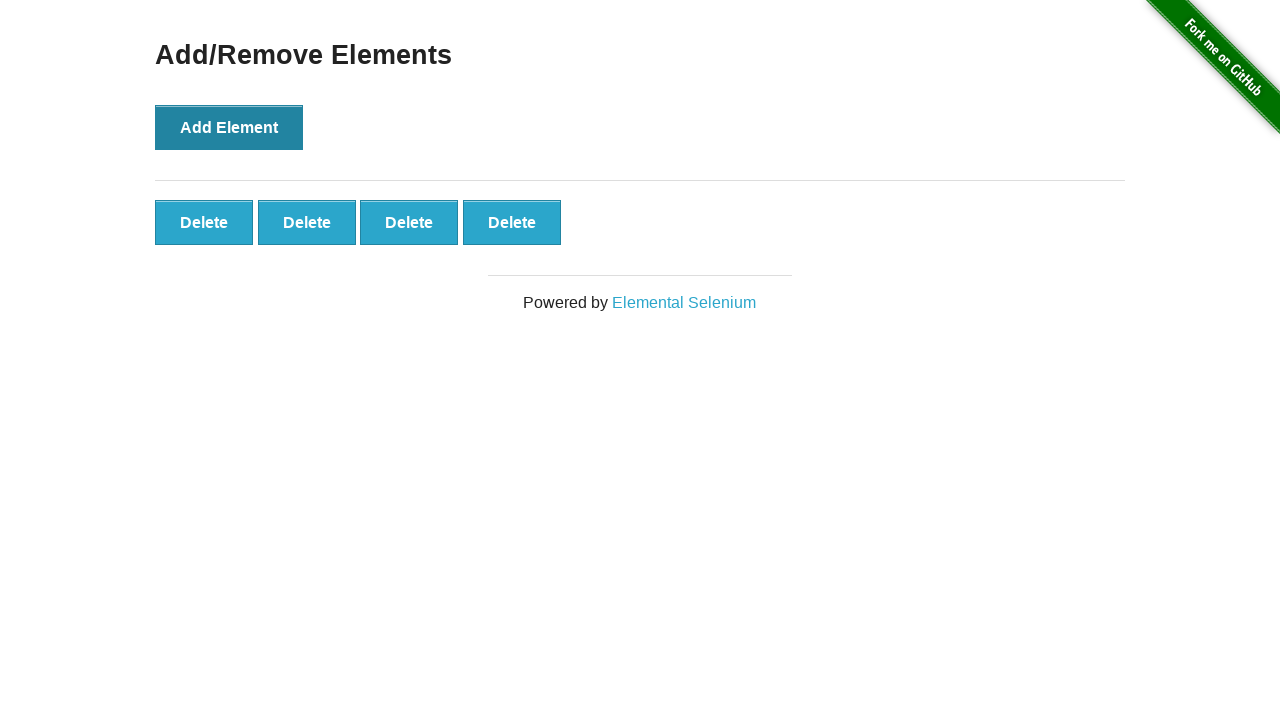

Clicked 'Add Element' button (iteration 5/100) at (229, 127) on button[onclick='addElement()']
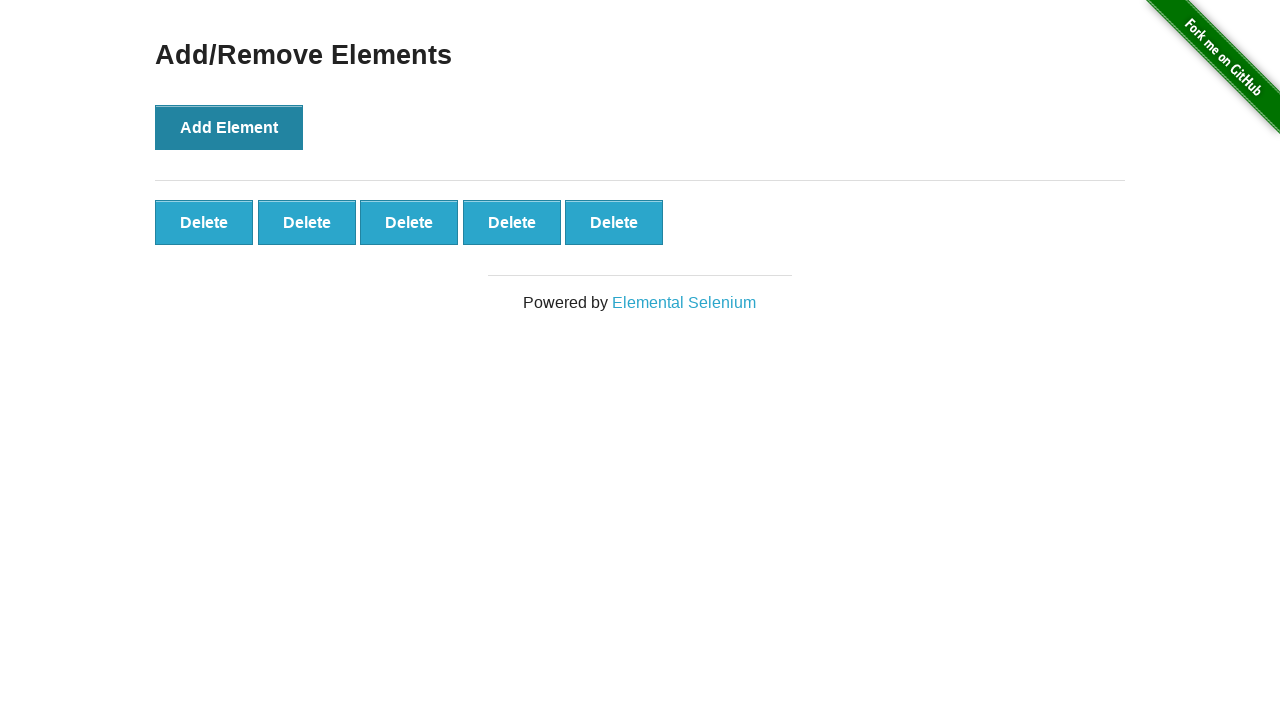

Clicked 'Add Element' button (iteration 6/100) at (229, 127) on button[onclick='addElement()']
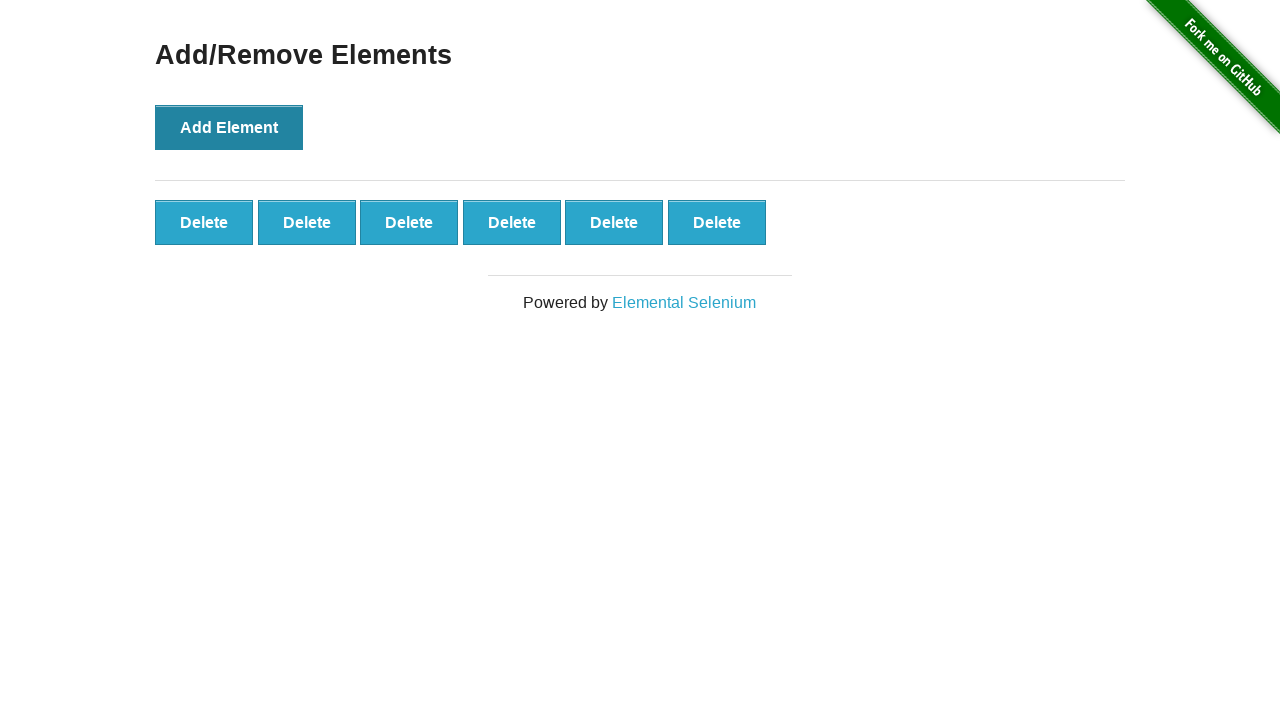

Clicked 'Add Element' button (iteration 7/100) at (229, 127) on button[onclick='addElement()']
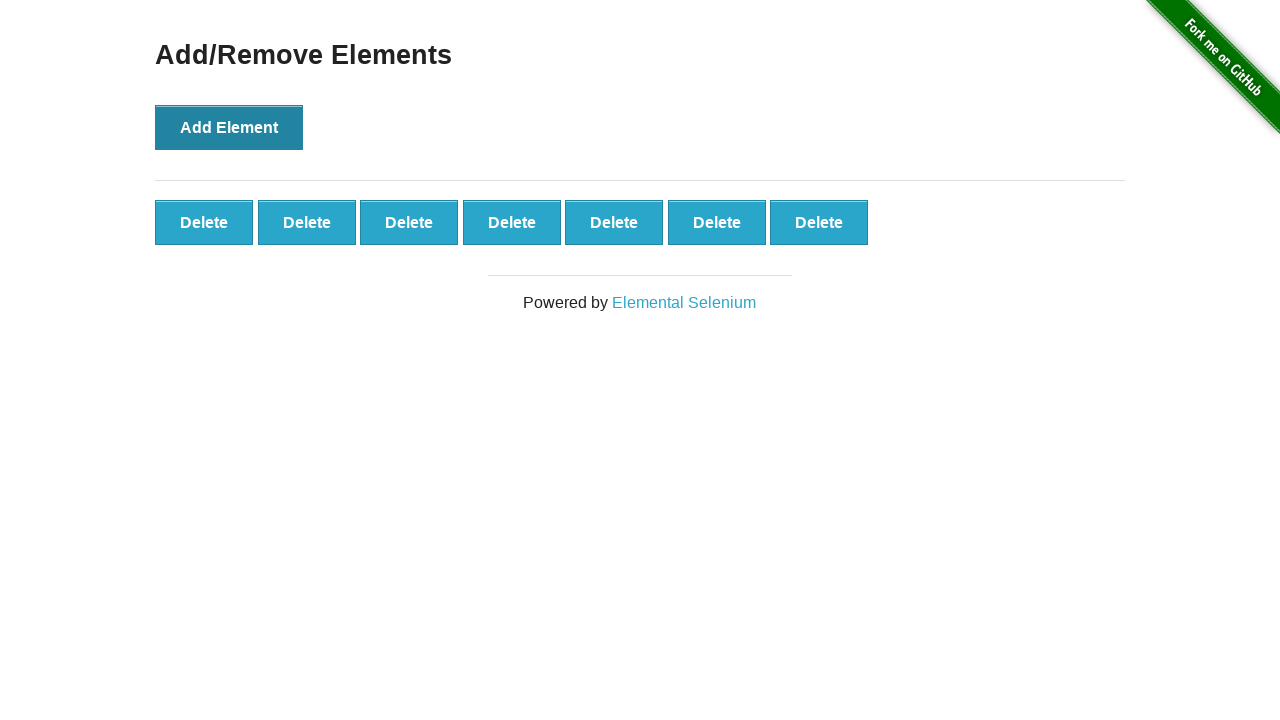

Clicked 'Add Element' button (iteration 8/100) at (229, 127) on button[onclick='addElement()']
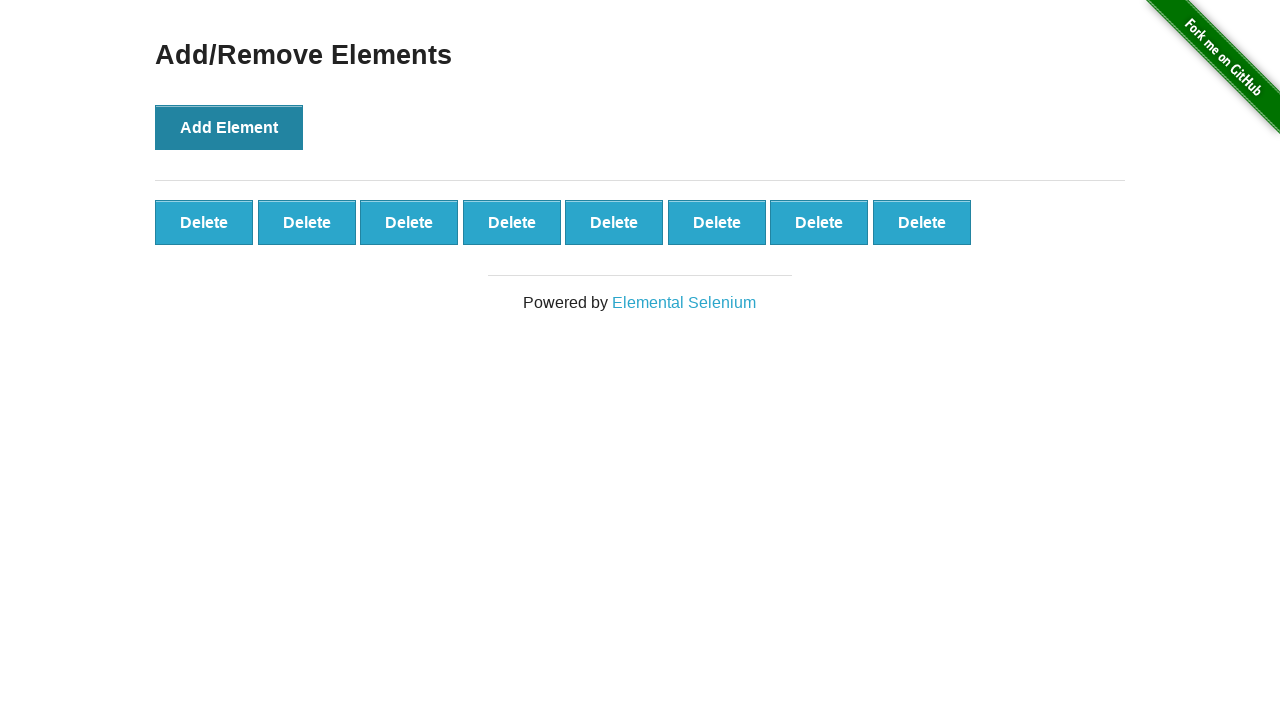

Clicked 'Add Element' button (iteration 9/100) at (229, 127) on button[onclick='addElement()']
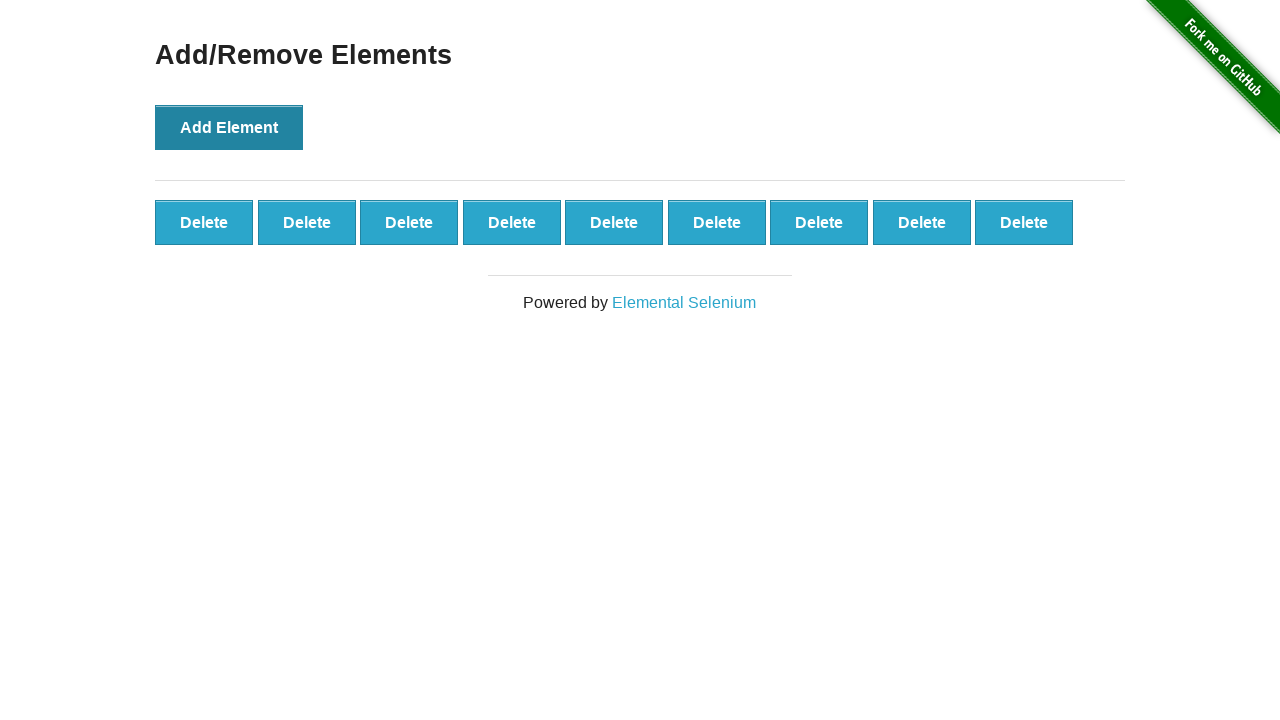

Clicked 'Add Element' button (iteration 10/100) at (229, 127) on button[onclick='addElement()']
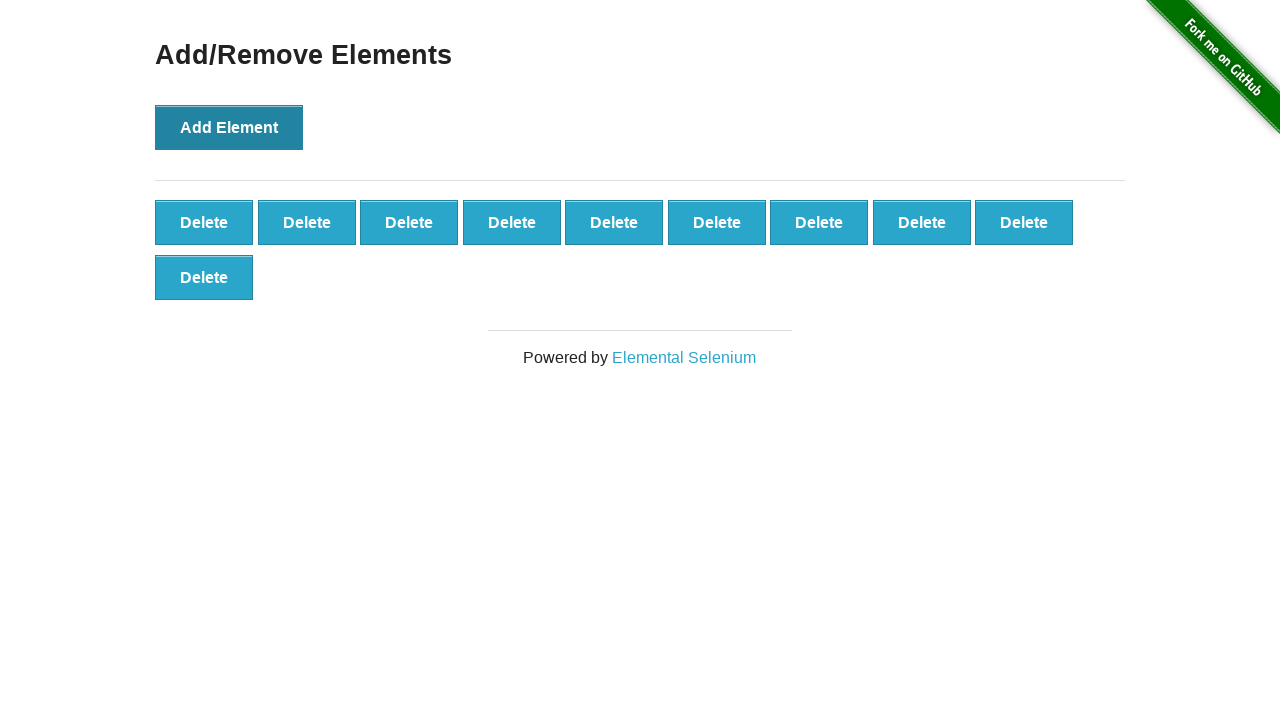

Clicked 'Add Element' button (iteration 11/100) at (229, 127) on button[onclick='addElement()']
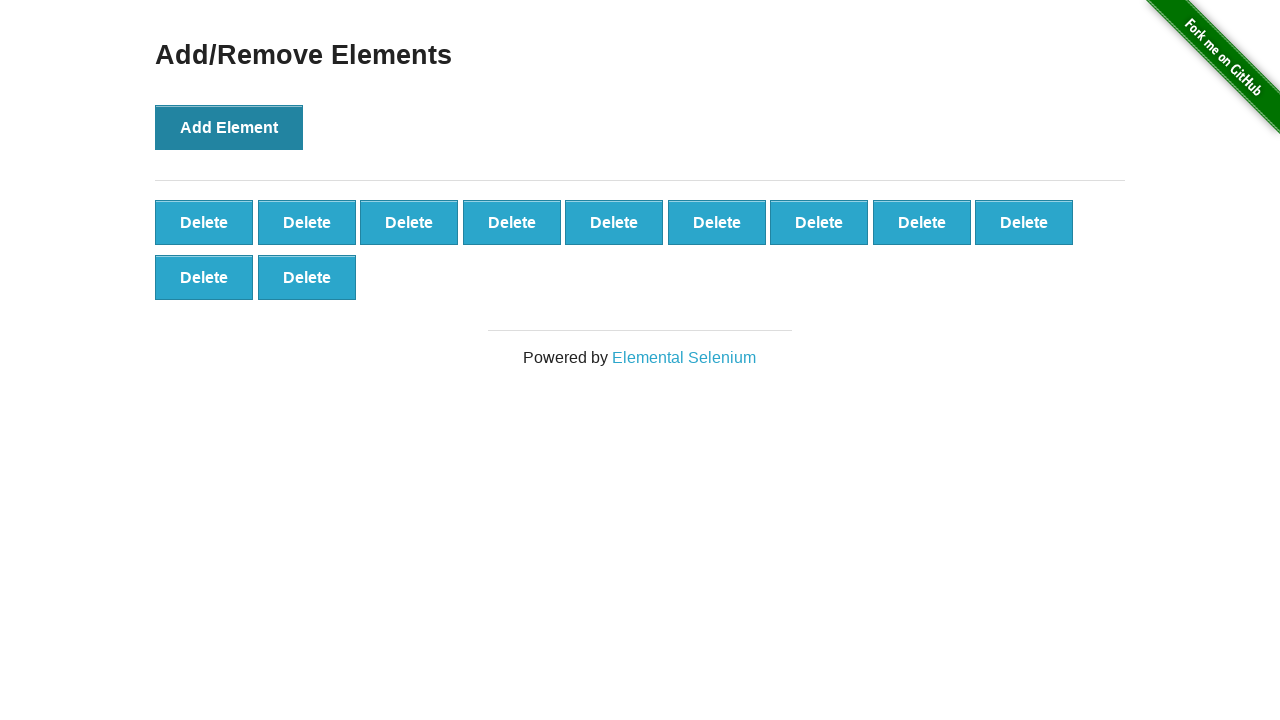

Clicked 'Add Element' button (iteration 12/100) at (229, 127) on button[onclick='addElement()']
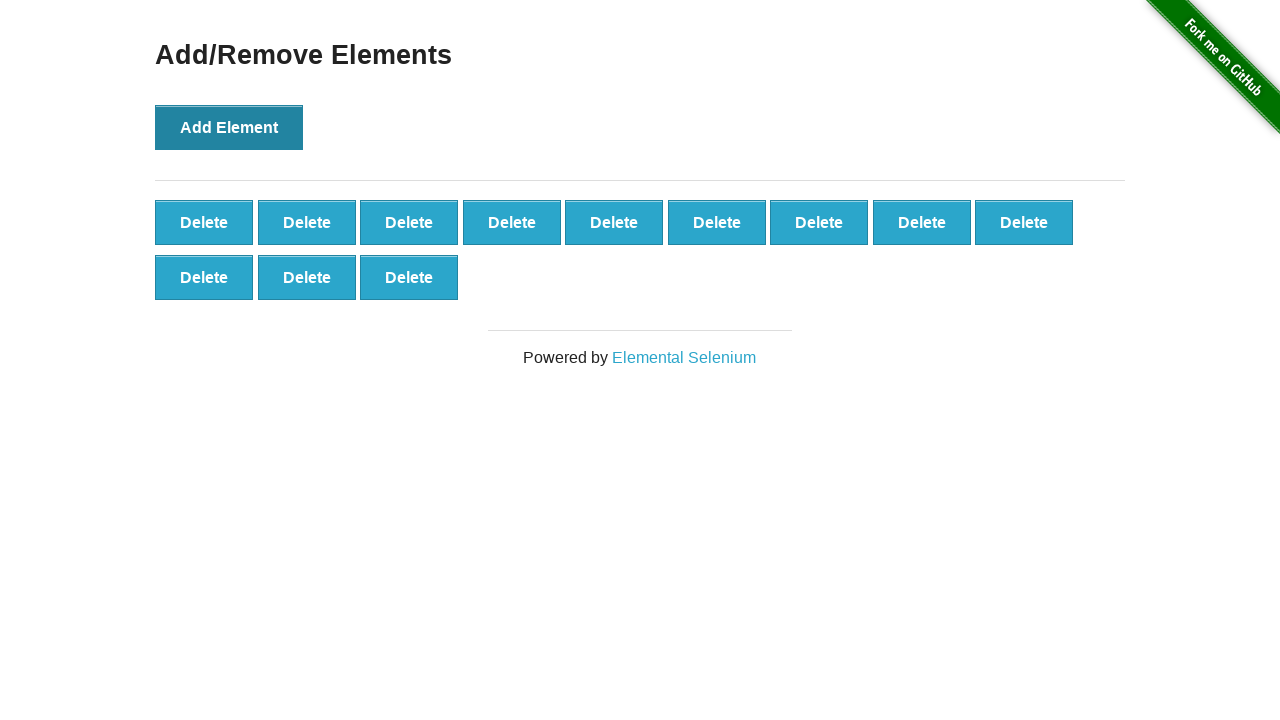

Clicked 'Add Element' button (iteration 13/100) at (229, 127) on button[onclick='addElement()']
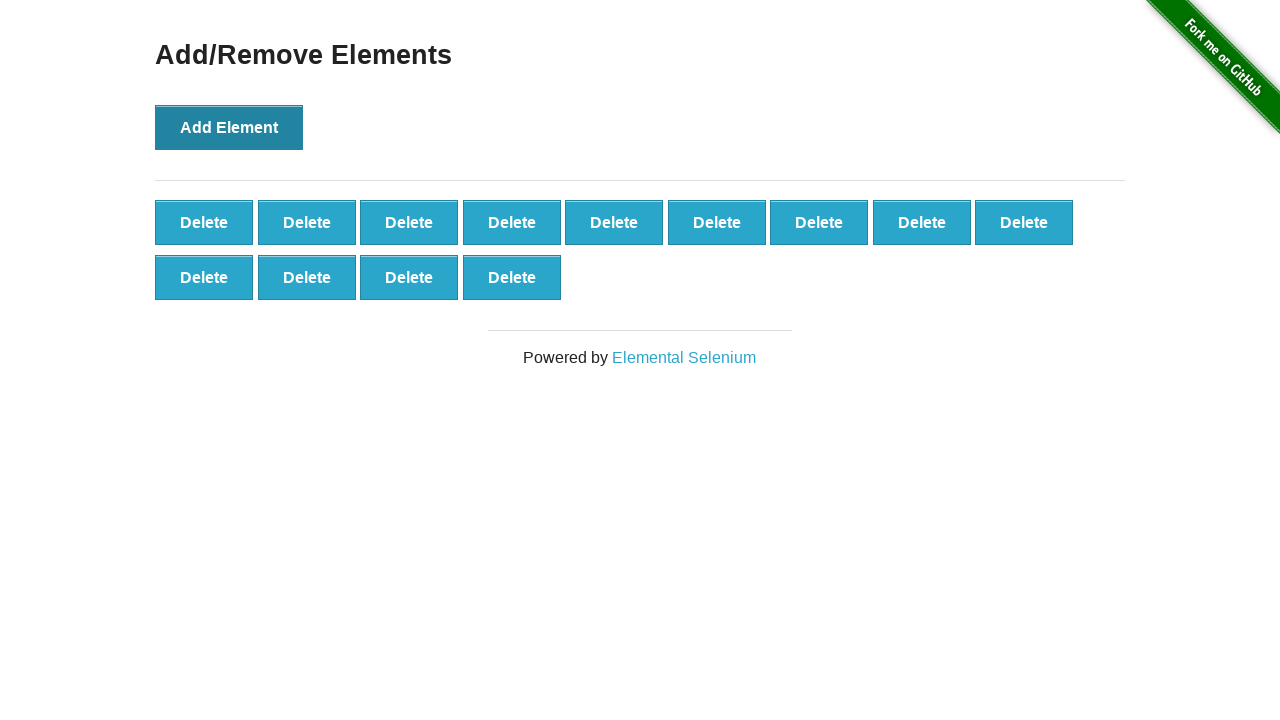

Clicked 'Add Element' button (iteration 14/100) at (229, 127) on button[onclick='addElement()']
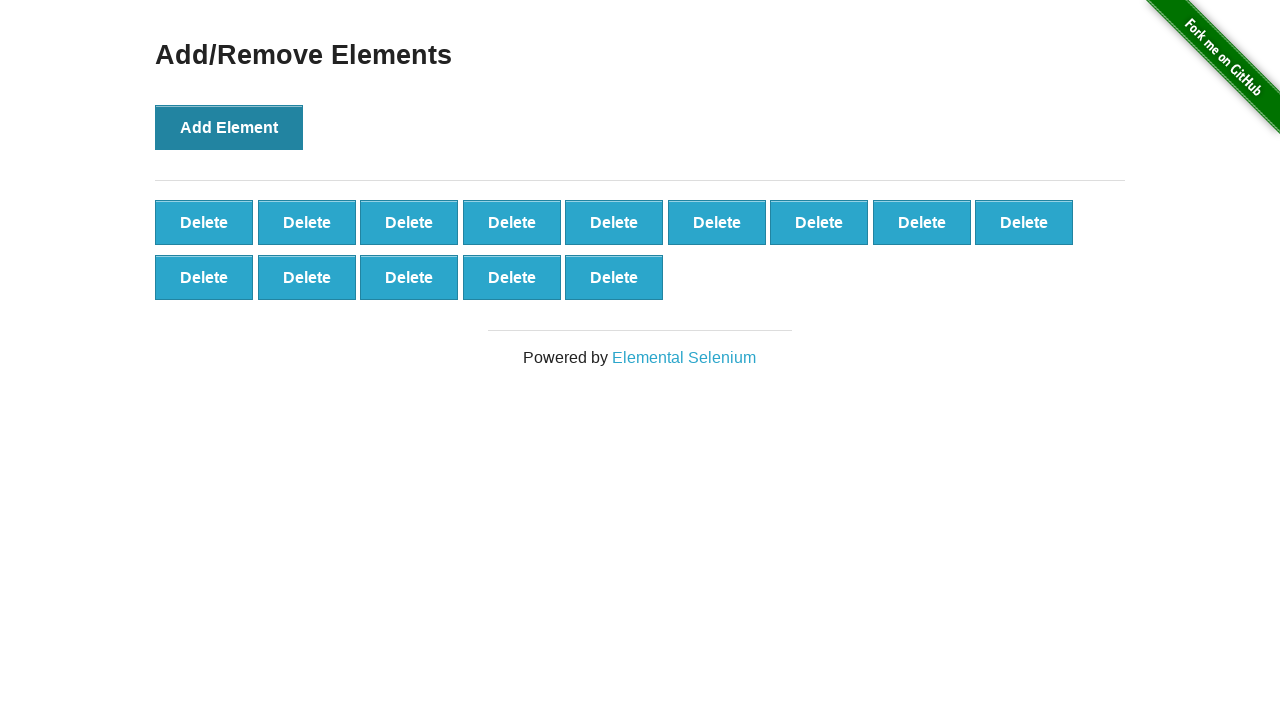

Clicked 'Add Element' button (iteration 15/100) at (229, 127) on button[onclick='addElement()']
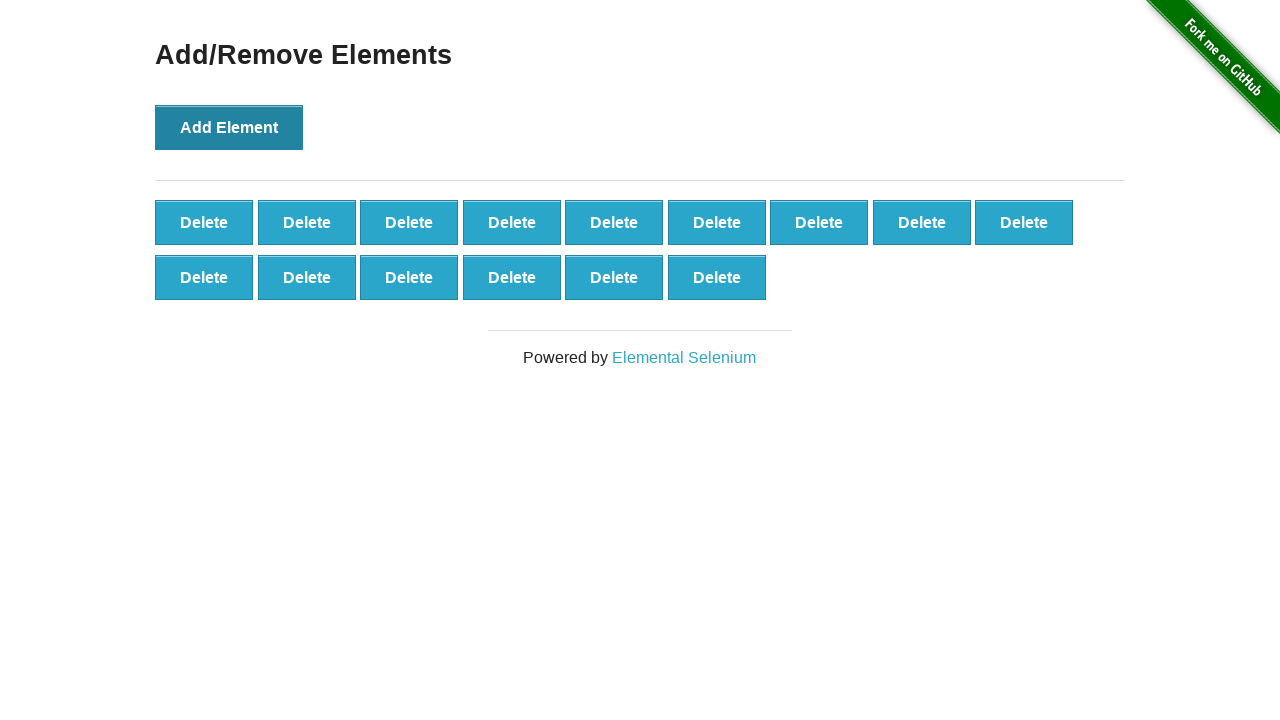

Clicked 'Add Element' button (iteration 16/100) at (229, 127) on button[onclick='addElement()']
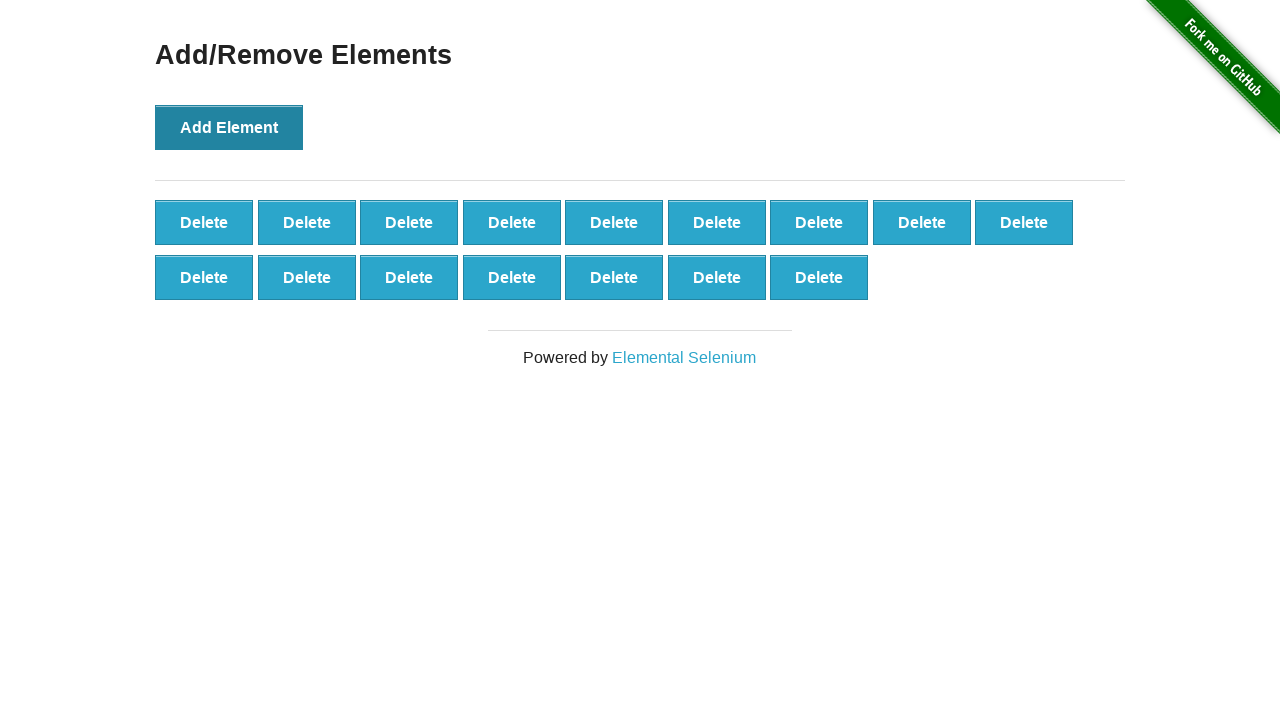

Clicked 'Add Element' button (iteration 17/100) at (229, 127) on button[onclick='addElement()']
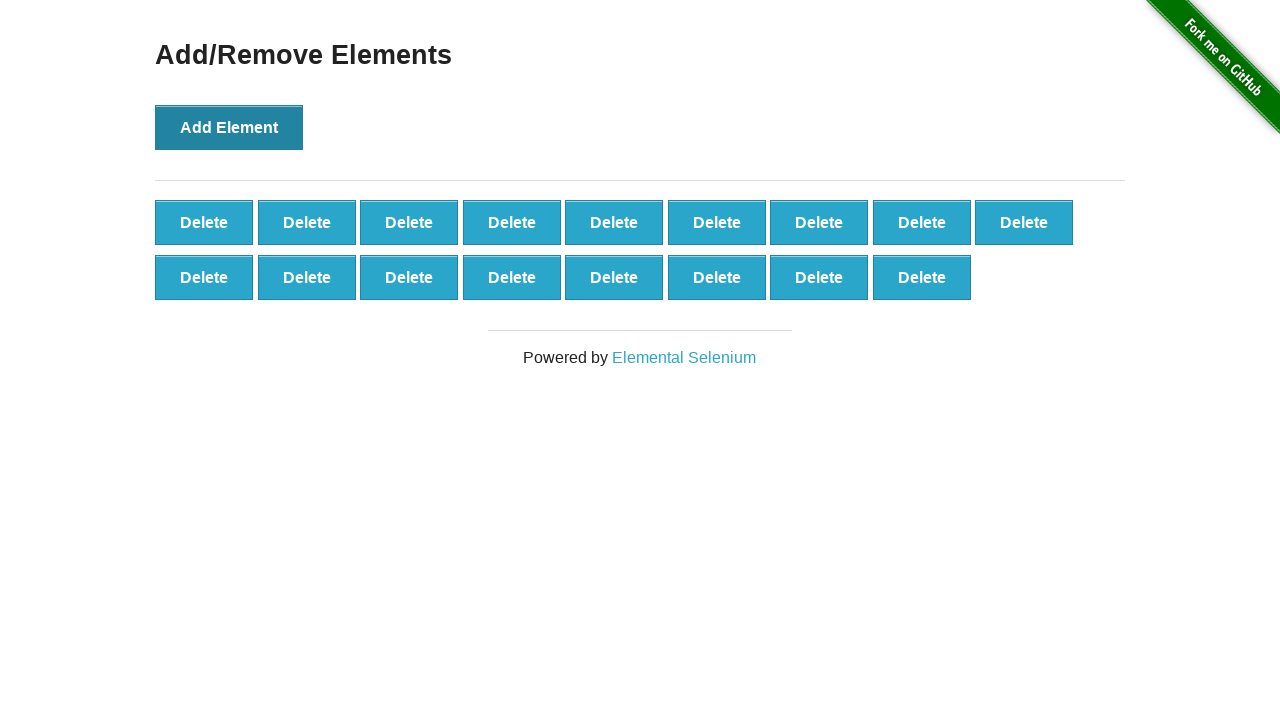

Clicked 'Add Element' button (iteration 18/100) at (229, 127) on button[onclick='addElement()']
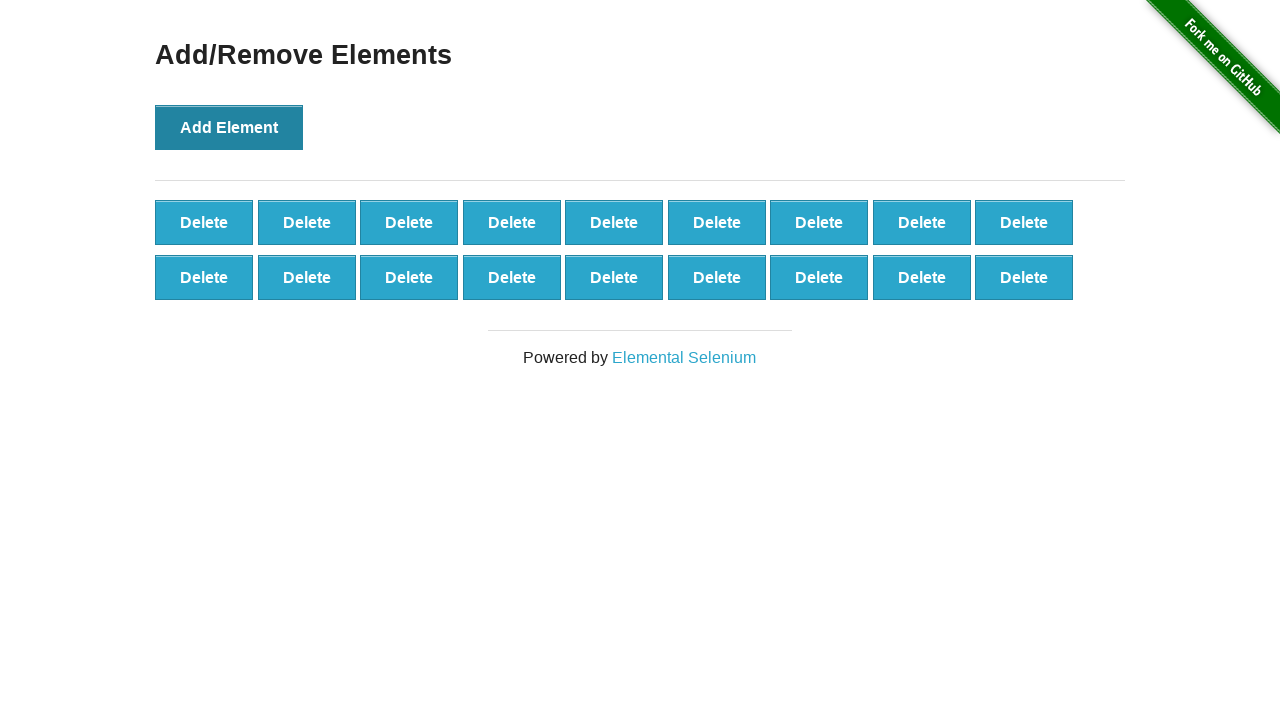

Clicked 'Add Element' button (iteration 19/100) at (229, 127) on button[onclick='addElement()']
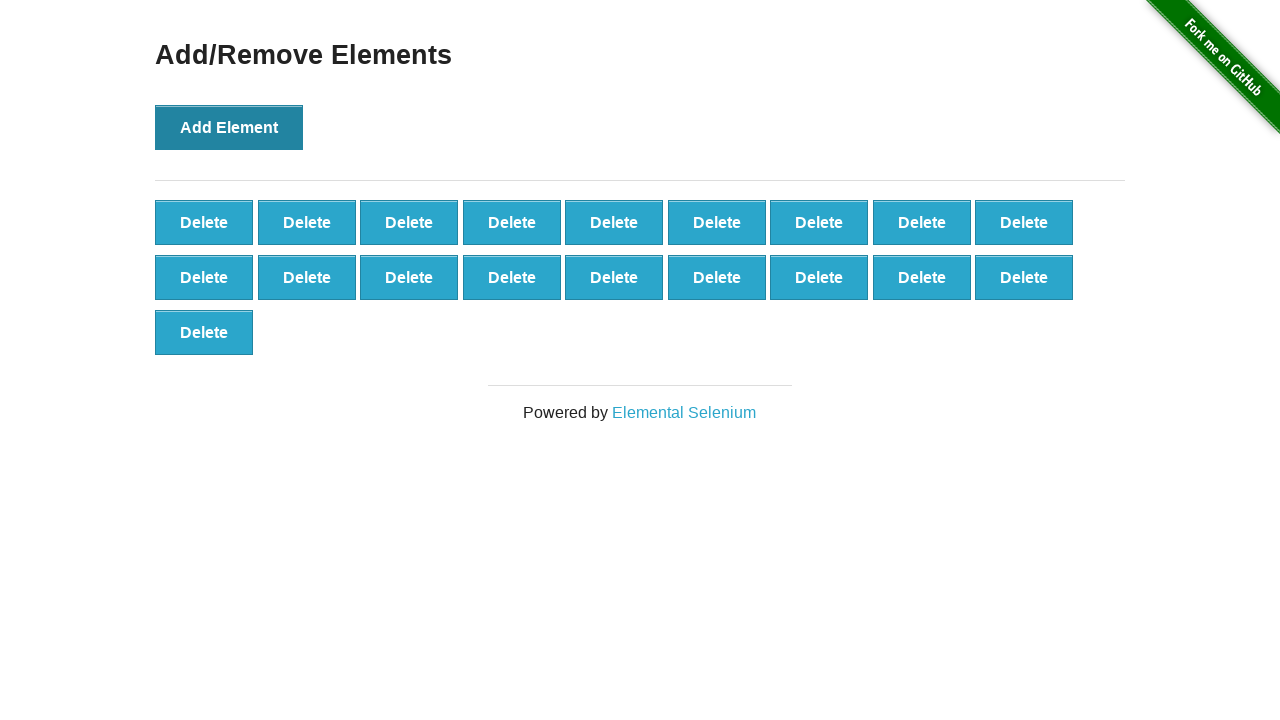

Clicked 'Add Element' button (iteration 20/100) at (229, 127) on button[onclick='addElement()']
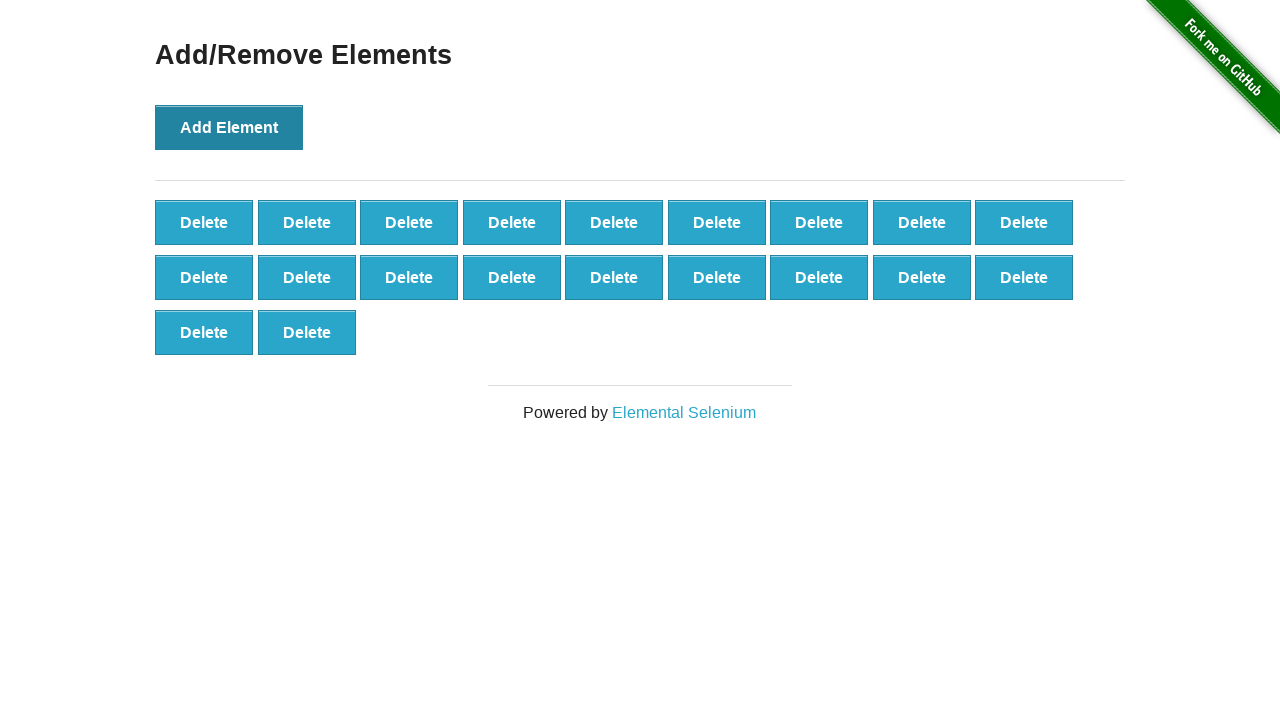

Clicked 'Add Element' button (iteration 21/100) at (229, 127) on button[onclick='addElement()']
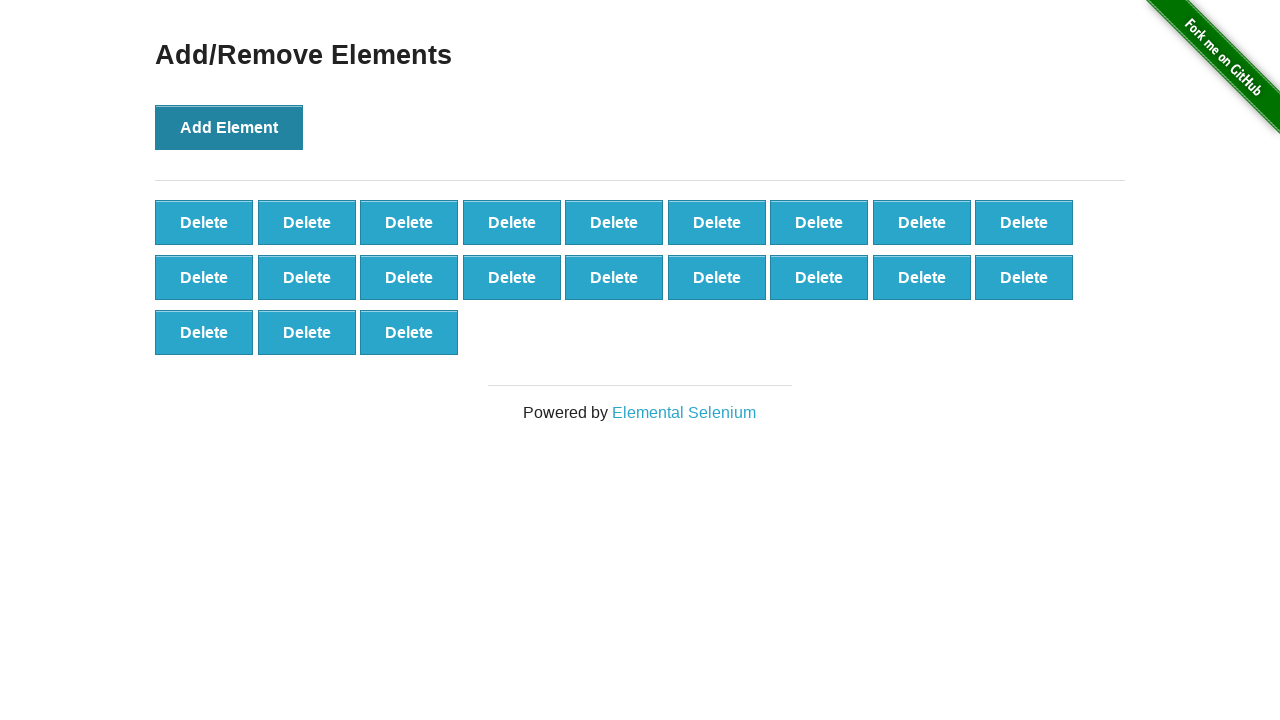

Clicked 'Add Element' button (iteration 22/100) at (229, 127) on button[onclick='addElement()']
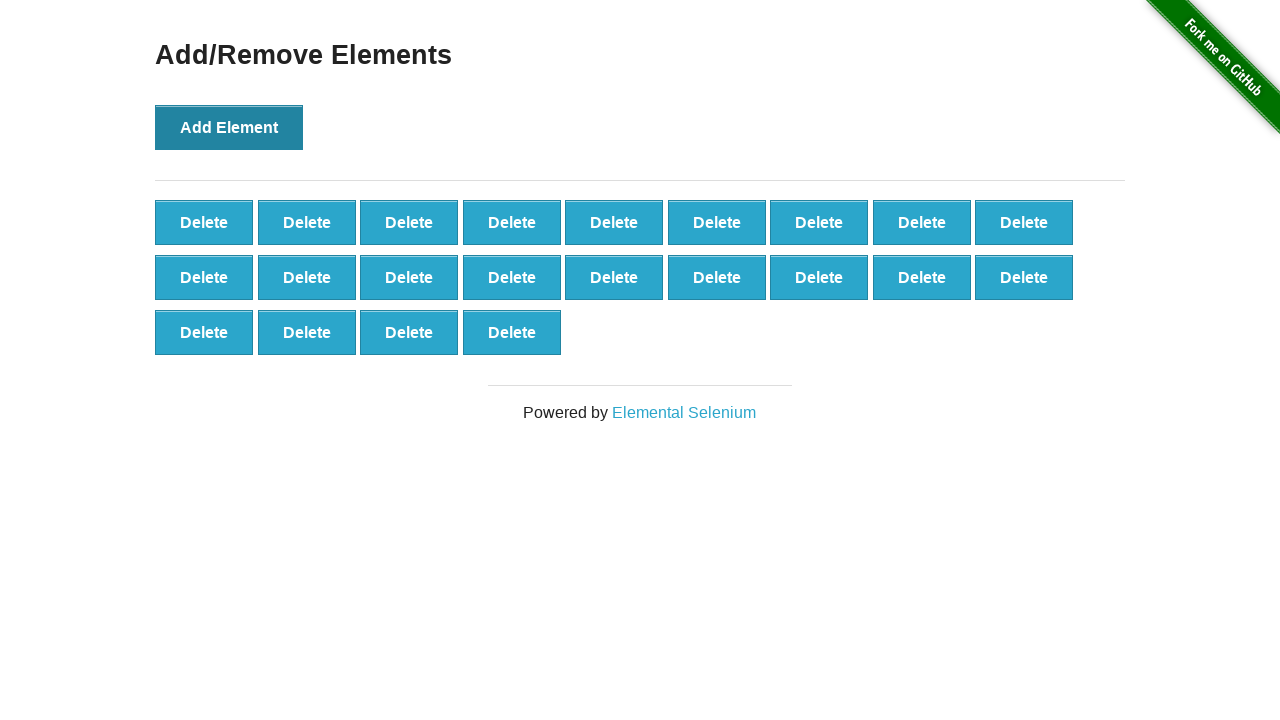

Clicked 'Add Element' button (iteration 23/100) at (229, 127) on button[onclick='addElement()']
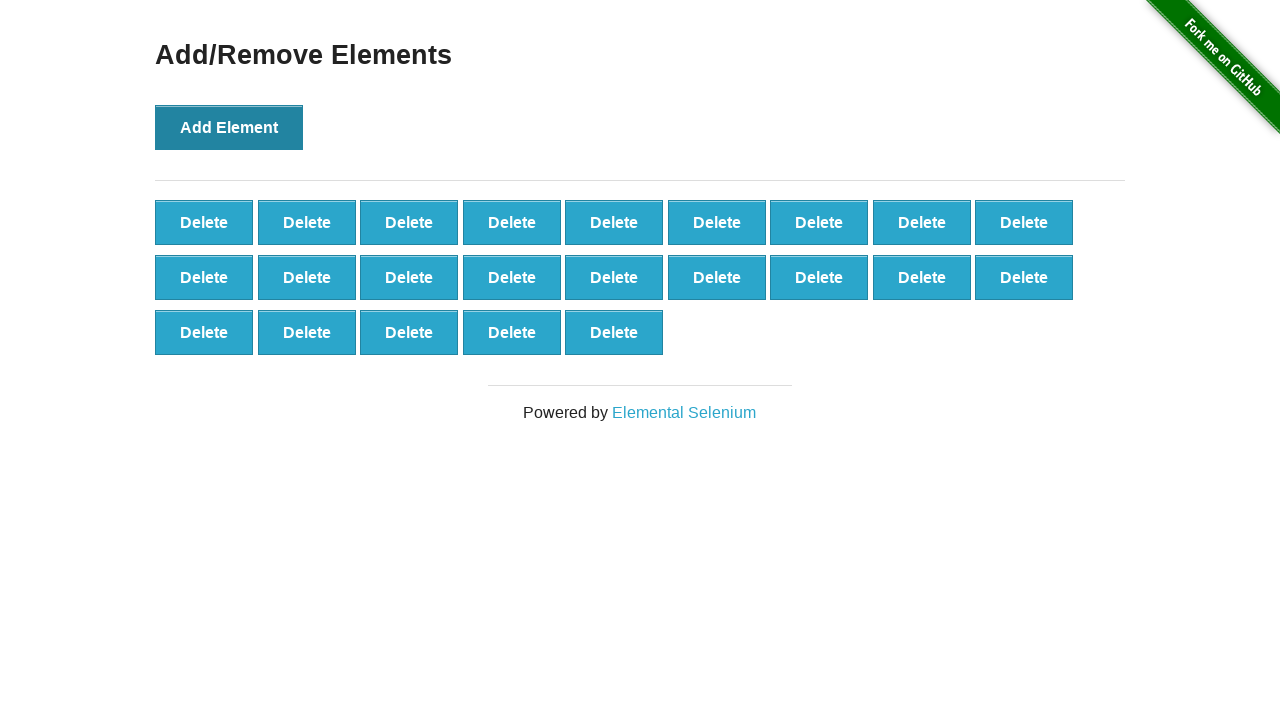

Clicked 'Add Element' button (iteration 24/100) at (229, 127) on button[onclick='addElement()']
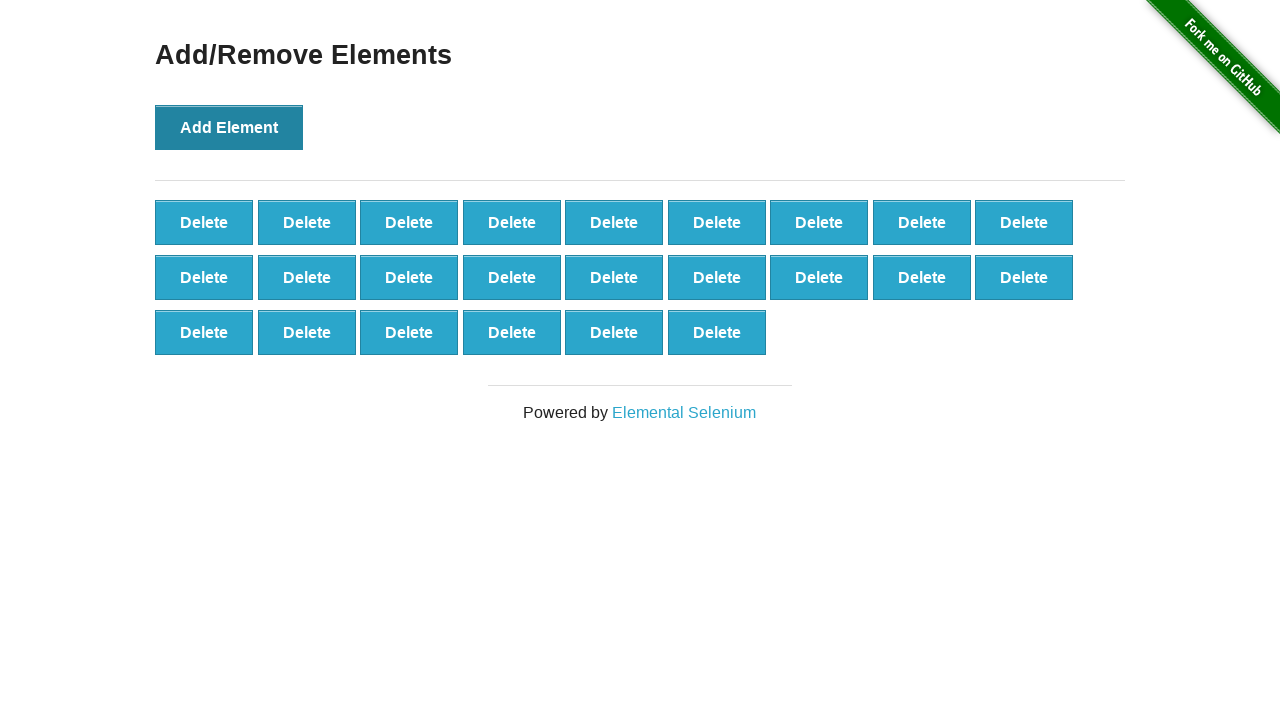

Clicked 'Add Element' button (iteration 25/100) at (229, 127) on button[onclick='addElement()']
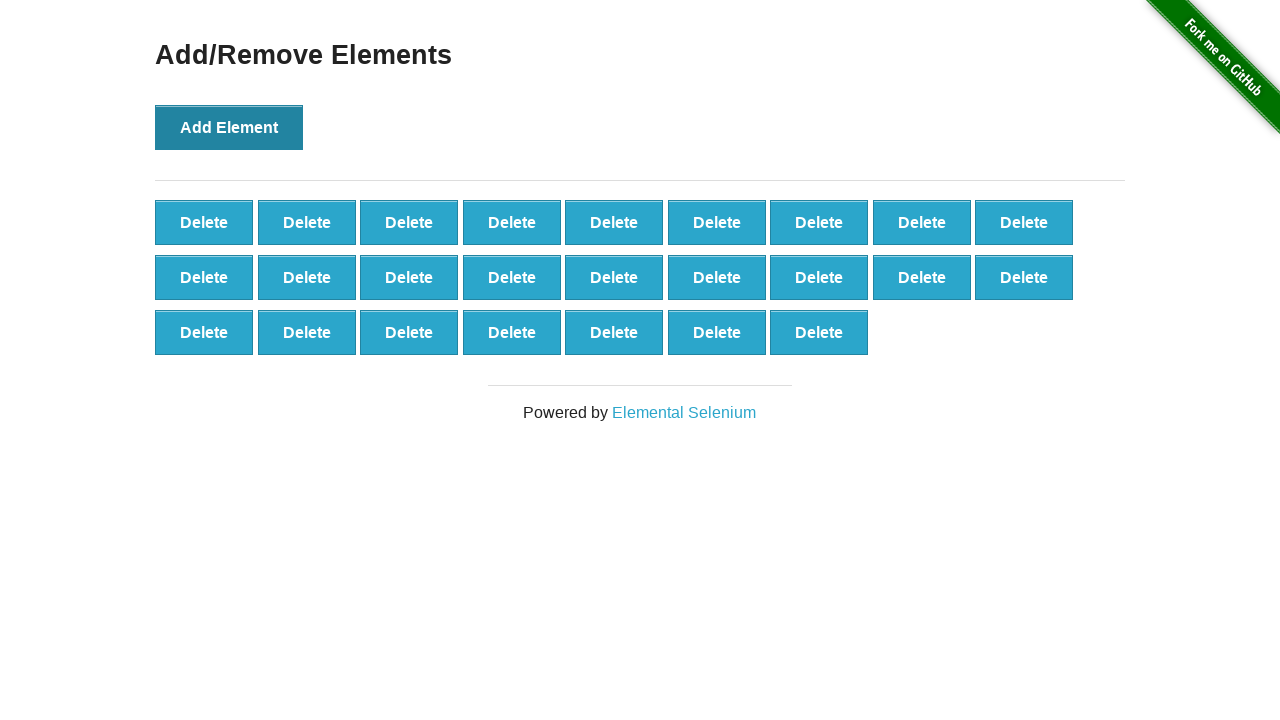

Clicked 'Add Element' button (iteration 26/100) at (229, 127) on button[onclick='addElement()']
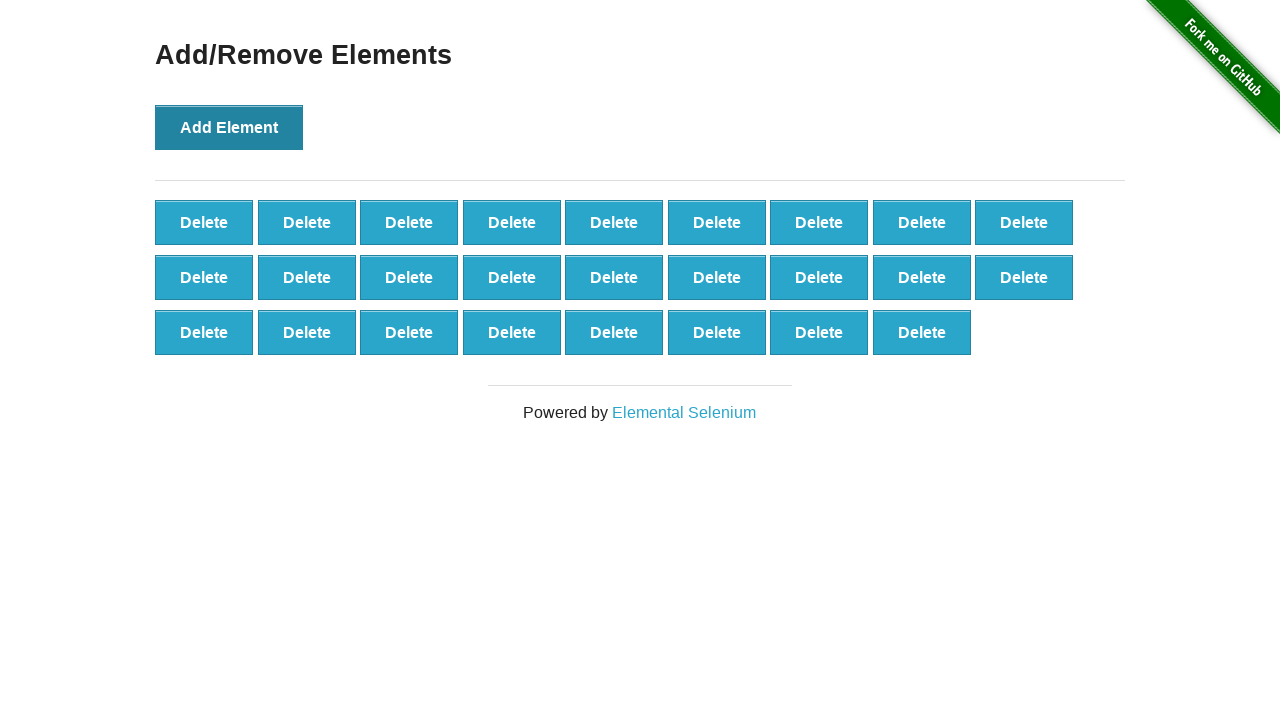

Clicked 'Add Element' button (iteration 27/100) at (229, 127) on button[onclick='addElement()']
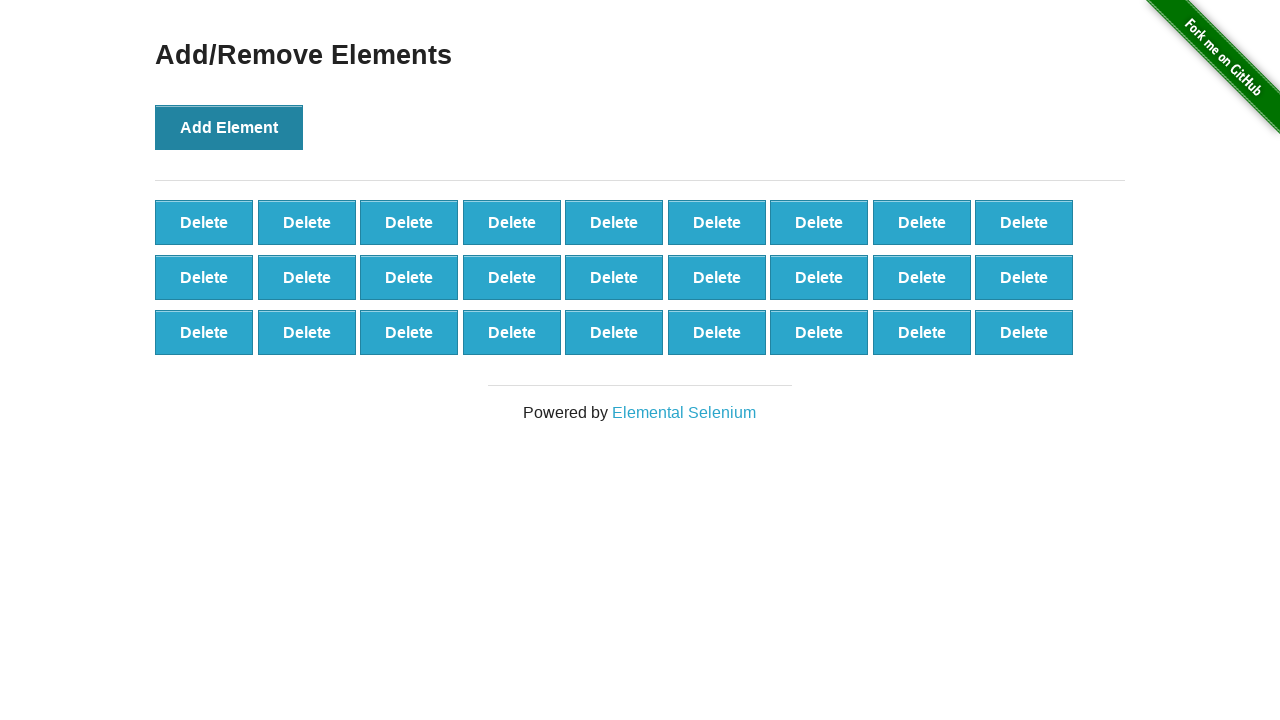

Clicked 'Add Element' button (iteration 28/100) at (229, 127) on button[onclick='addElement()']
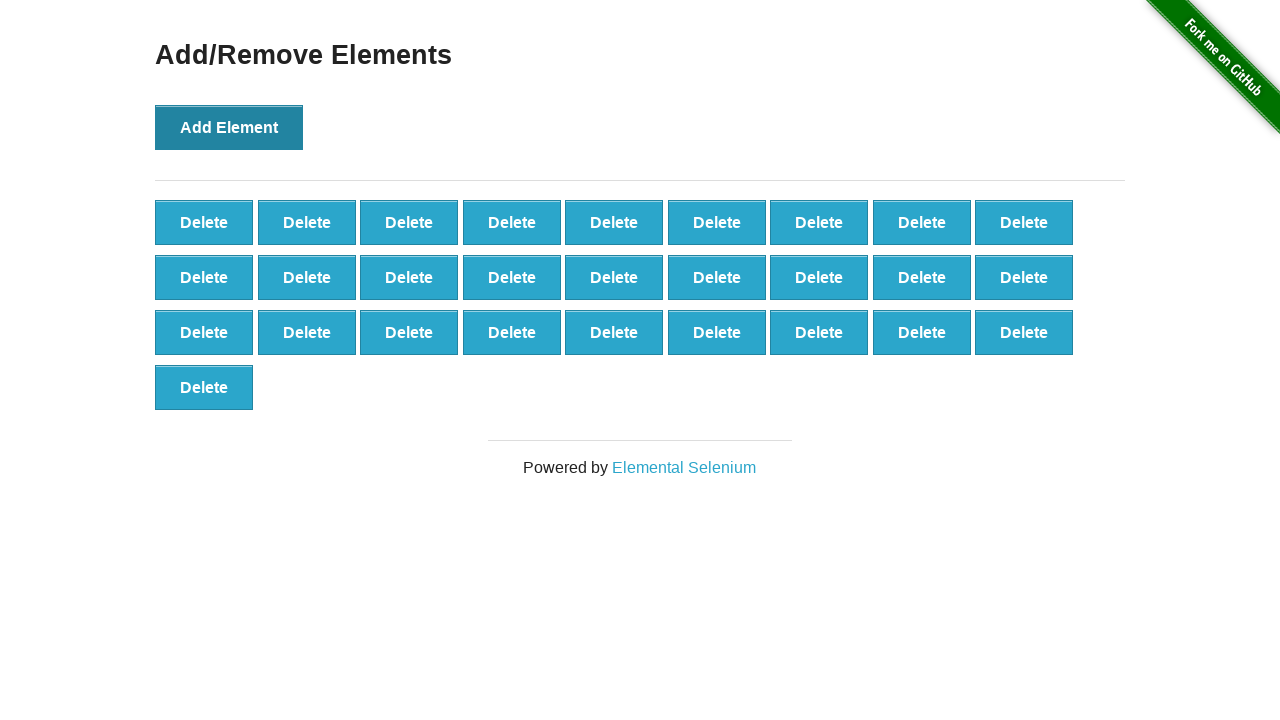

Clicked 'Add Element' button (iteration 29/100) at (229, 127) on button[onclick='addElement()']
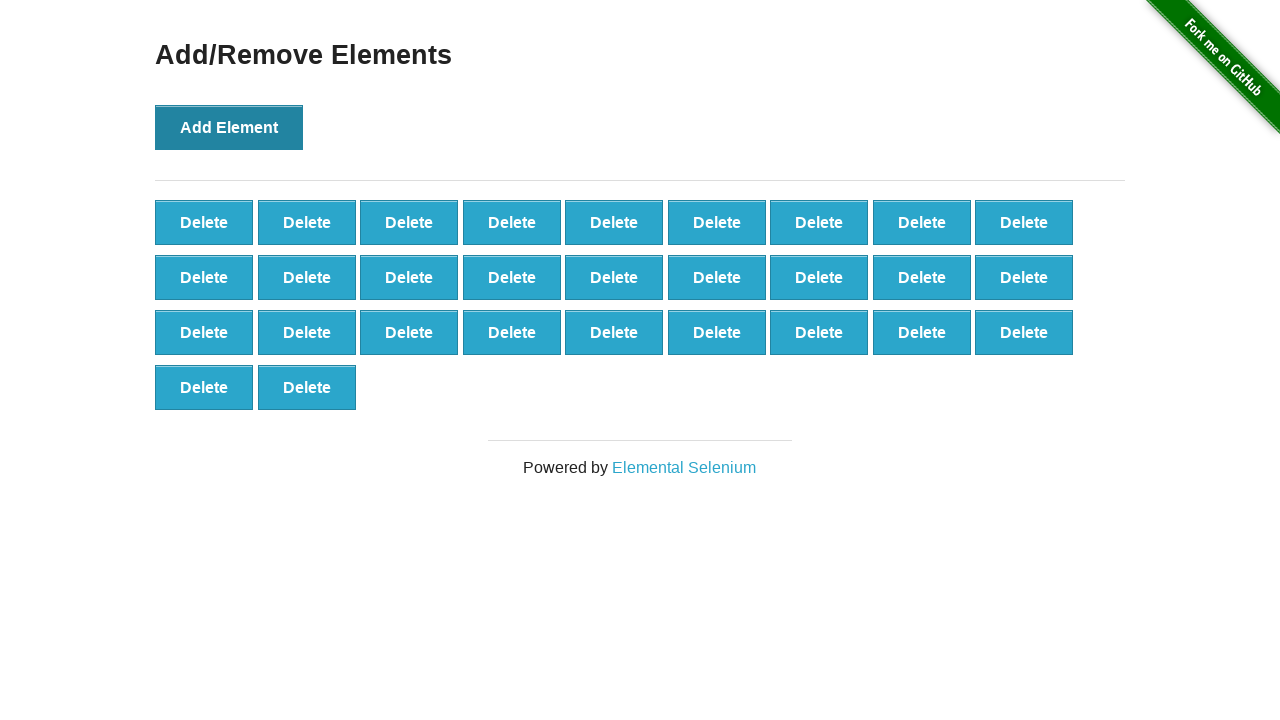

Clicked 'Add Element' button (iteration 30/100) at (229, 127) on button[onclick='addElement()']
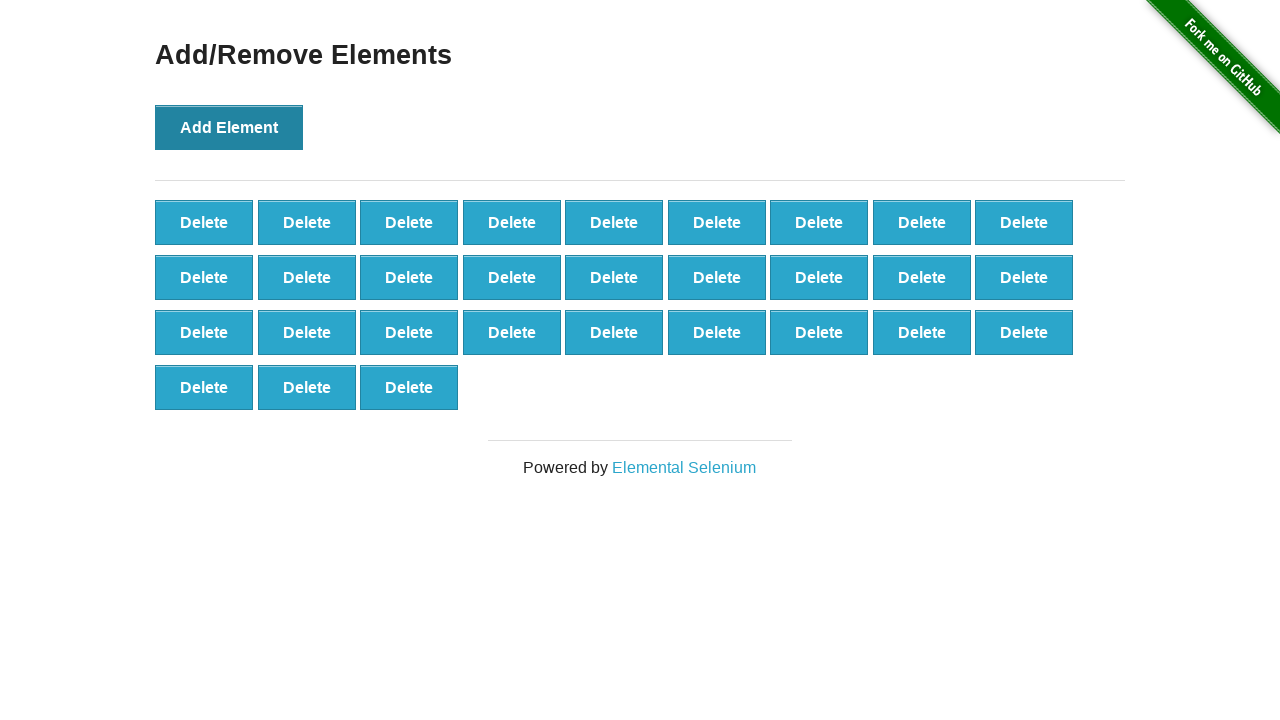

Clicked 'Add Element' button (iteration 31/100) at (229, 127) on button[onclick='addElement()']
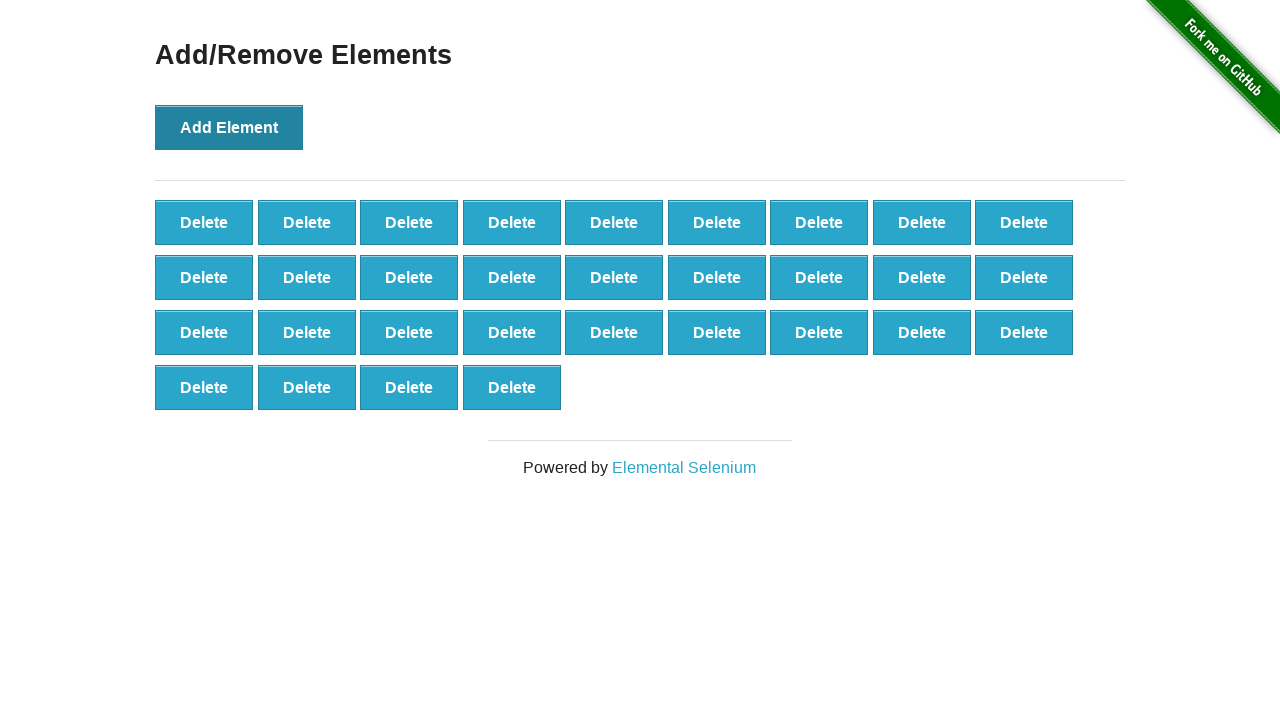

Clicked 'Add Element' button (iteration 32/100) at (229, 127) on button[onclick='addElement()']
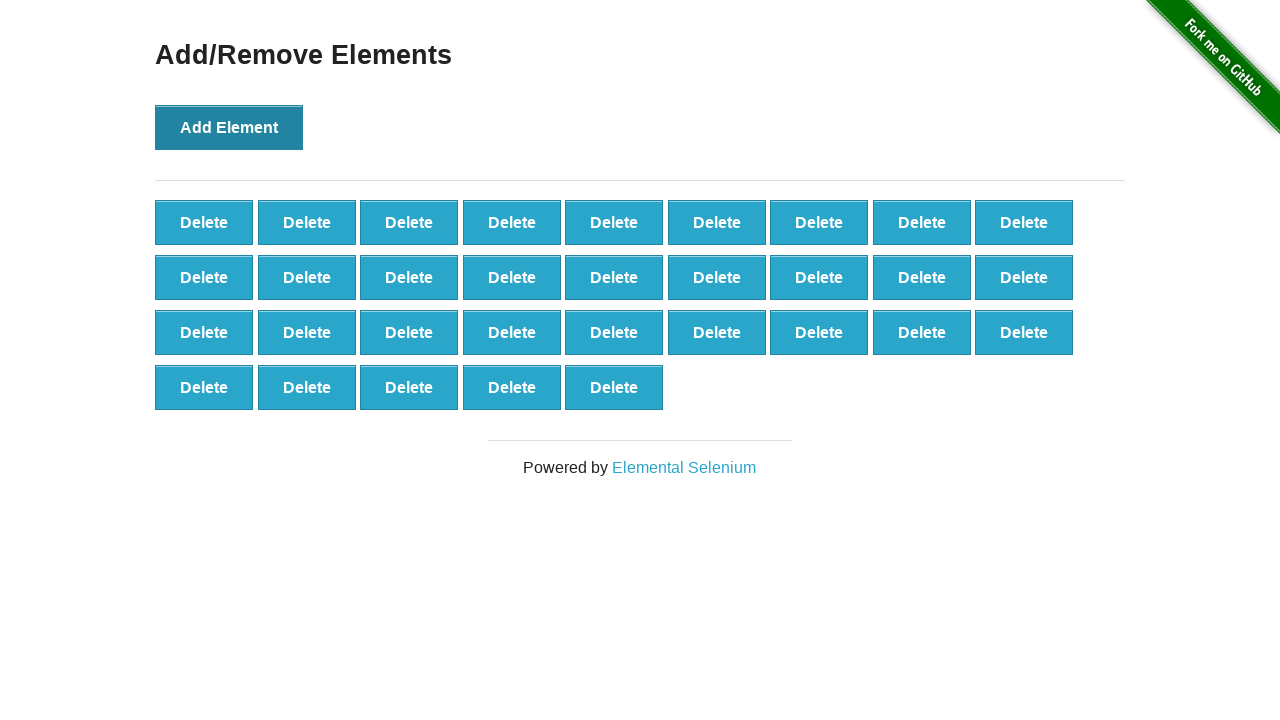

Clicked 'Add Element' button (iteration 33/100) at (229, 127) on button[onclick='addElement()']
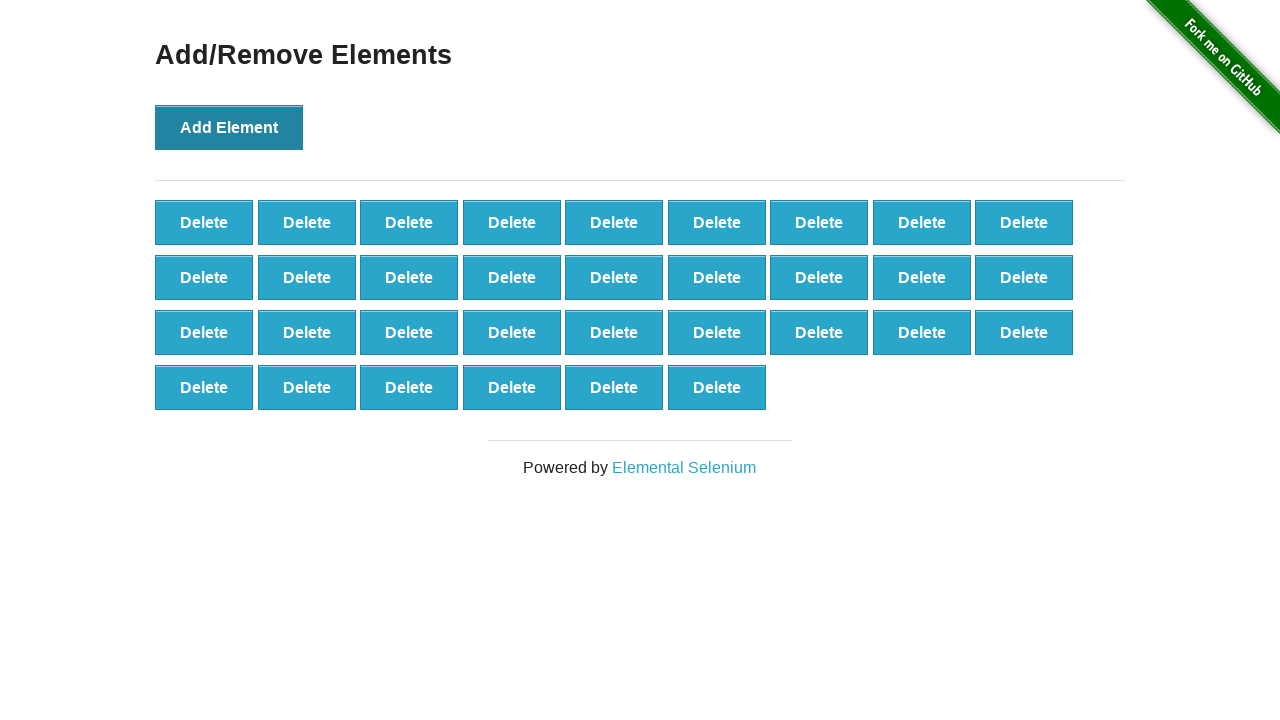

Clicked 'Add Element' button (iteration 34/100) at (229, 127) on button[onclick='addElement()']
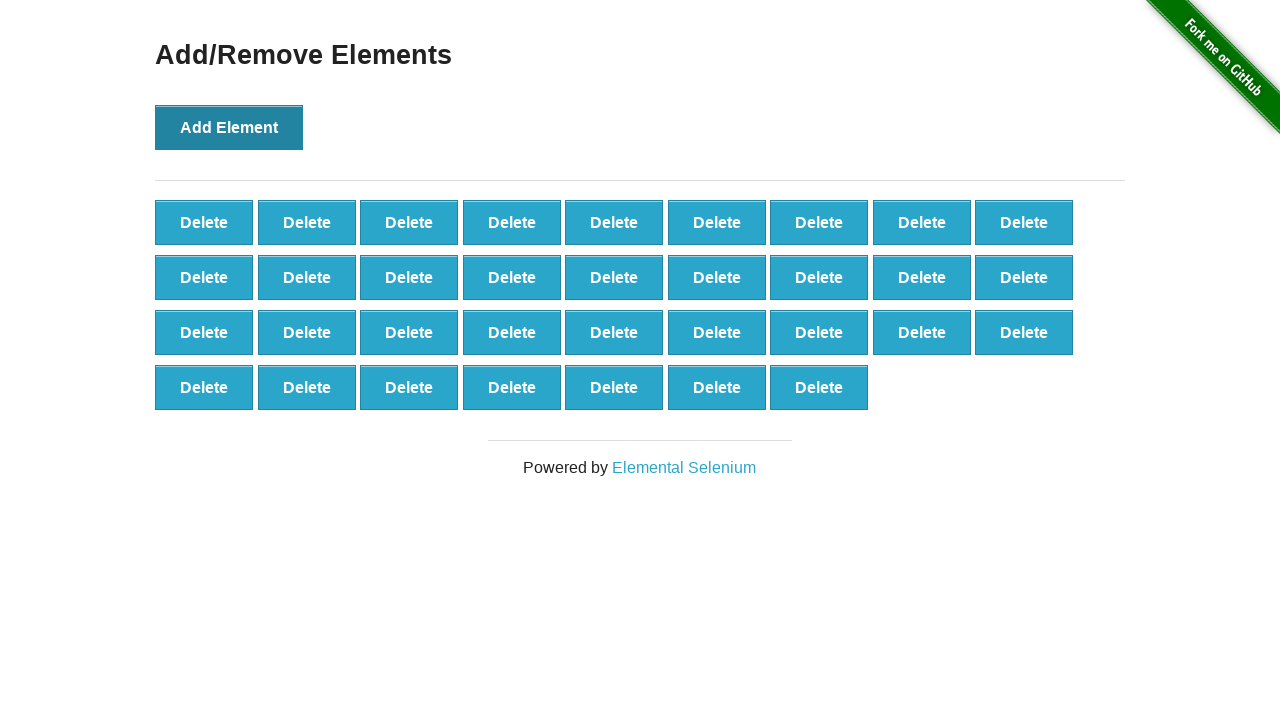

Clicked 'Add Element' button (iteration 35/100) at (229, 127) on button[onclick='addElement()']
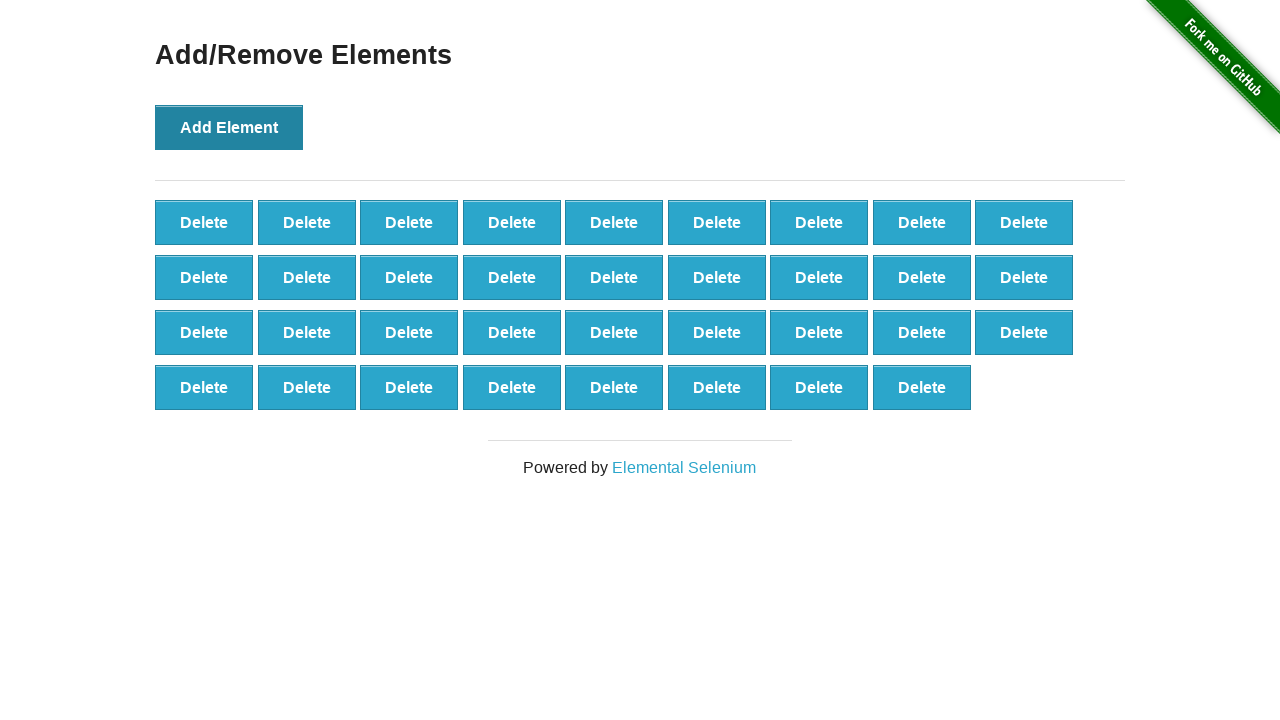

Clicked 'Add Element' button (iteration 36/100) at (229, 127) on button[onclick='addElement()']
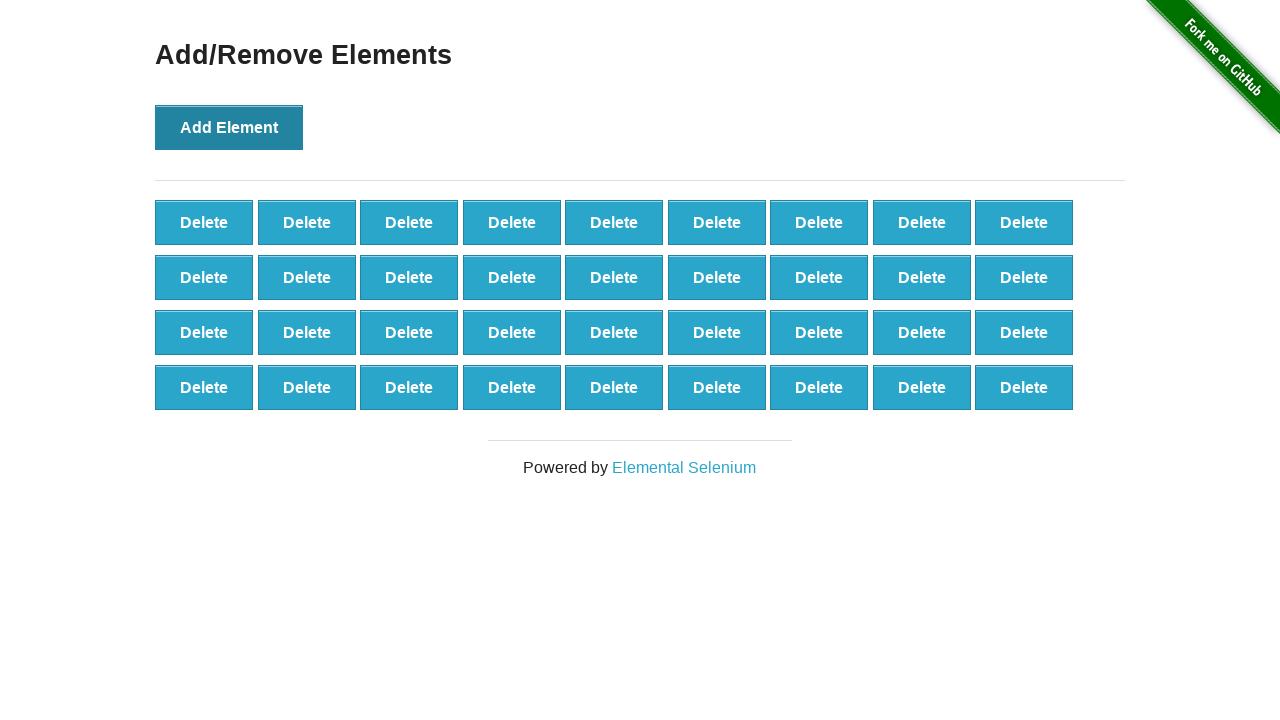

Clicked 'Add Element' button (iteration 37/100) at (229, 127) on button[onclick='addElement()']
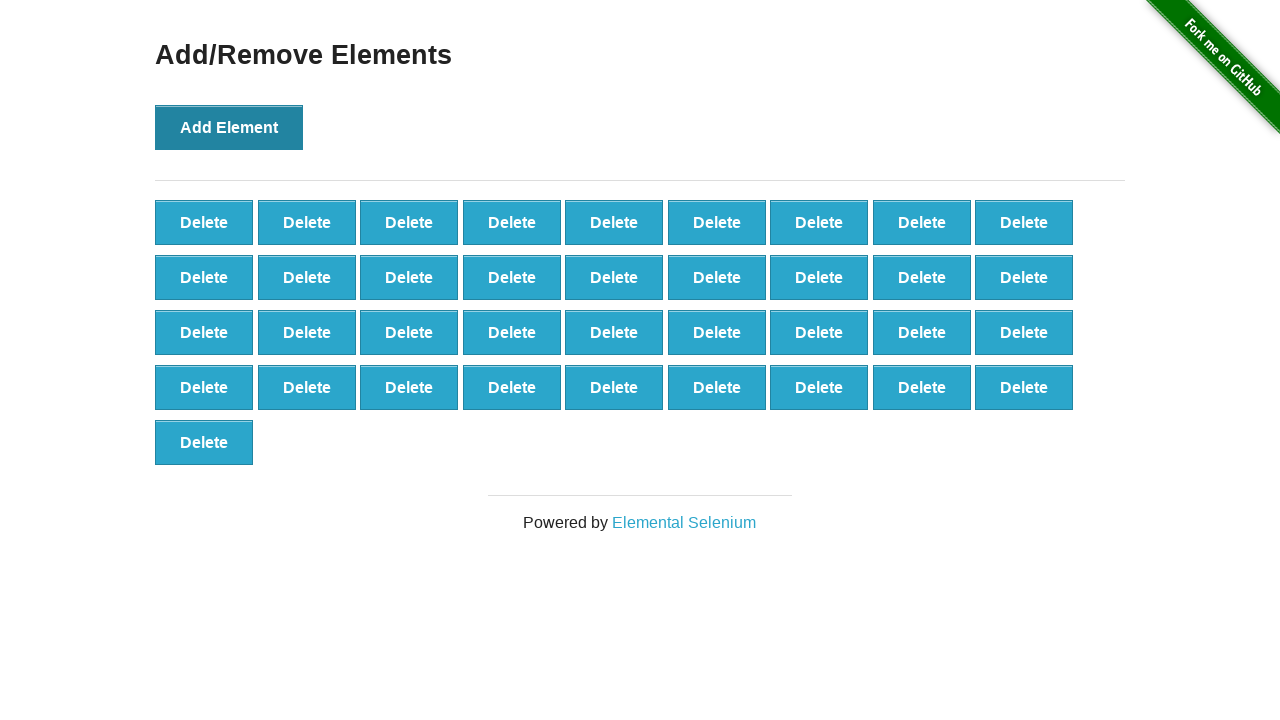

Clicked 'Add Element' button (iteration 38/100) at (229, 127) on button[onclick='addElement()']
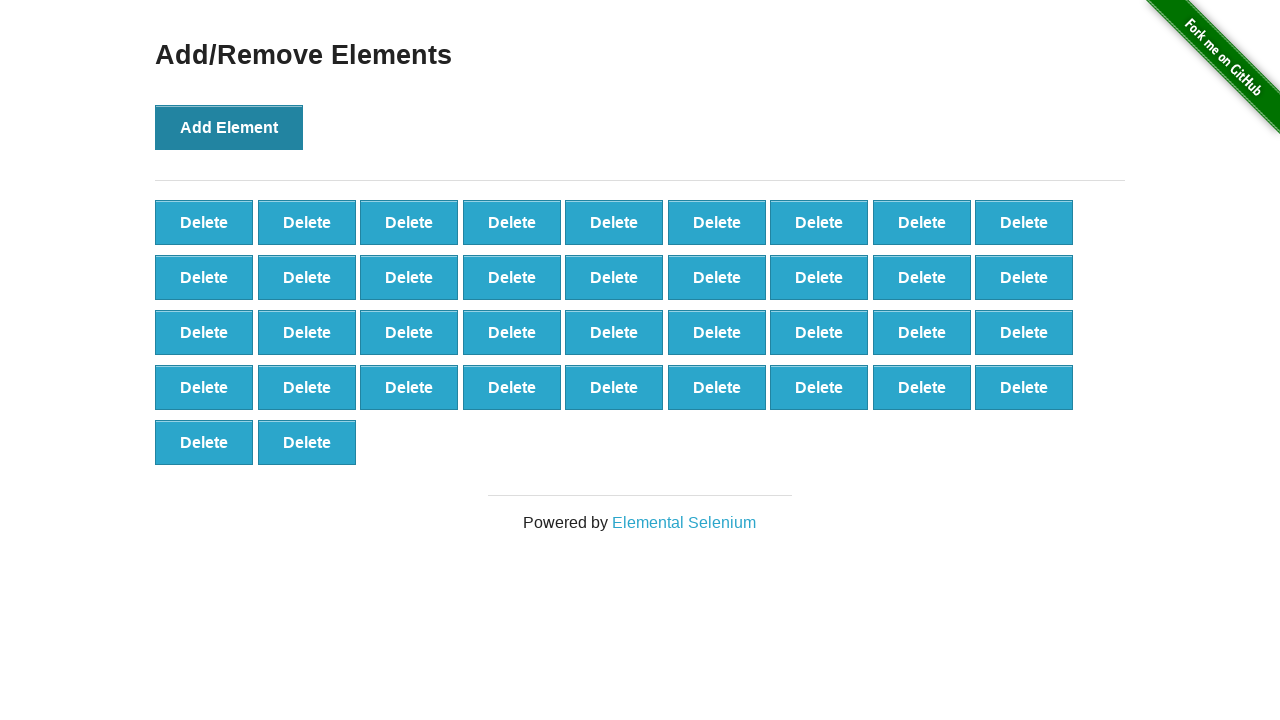

Clicked 'Add Element' button (iteration 39/100) at (229, 127) on button[onclick='addElement()']
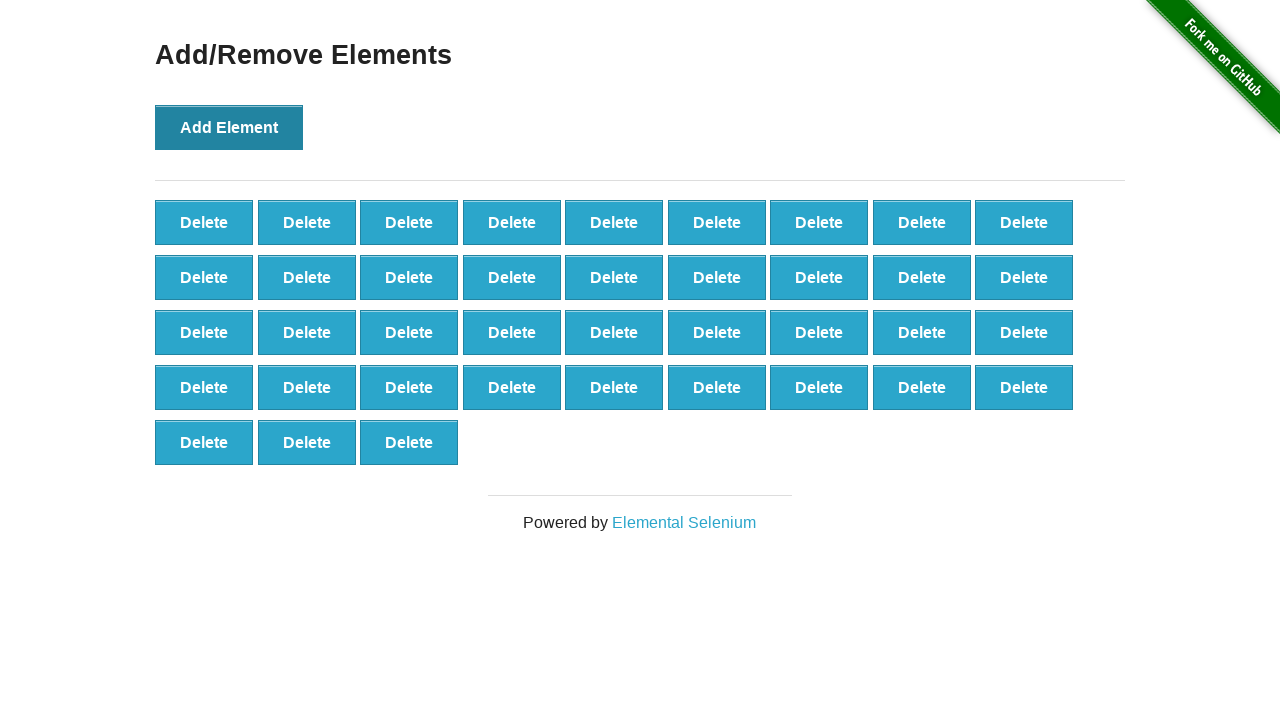

Clicked 'Add Element' button (iteration 40/100) at (229, 127) on button[onclick='addElement()']
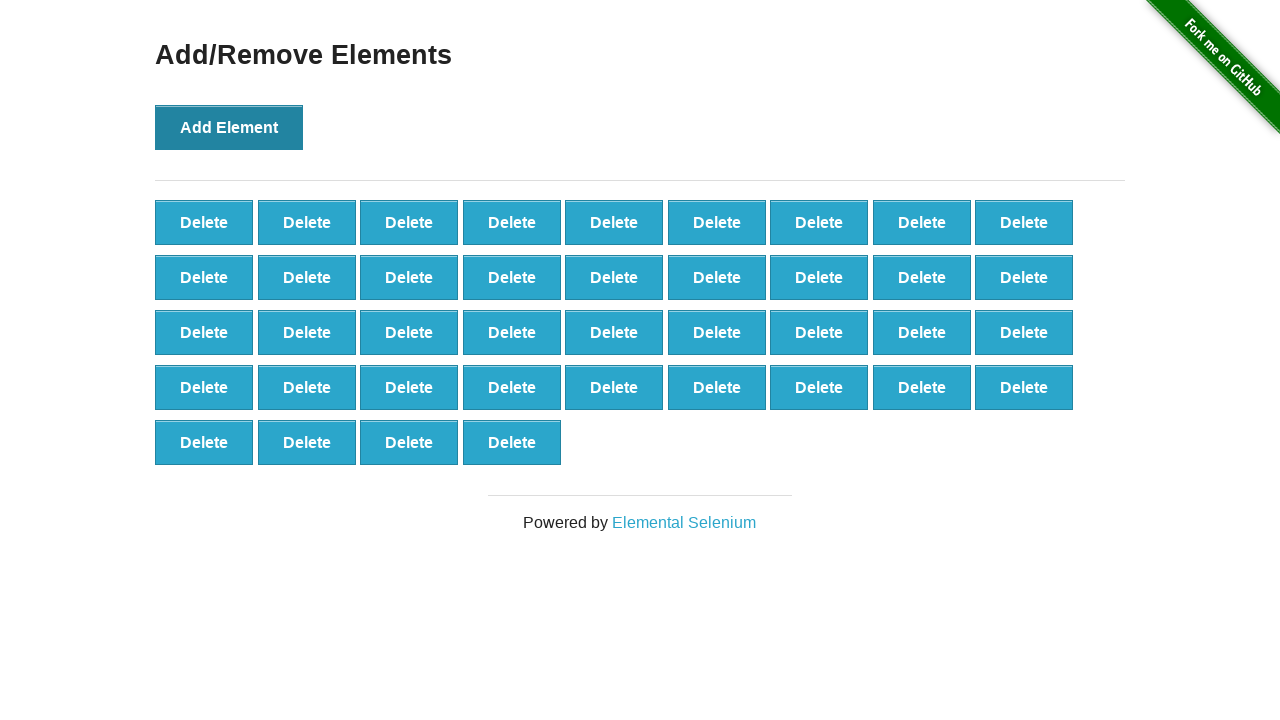

Clicked 'Add Element' button (iteration 41/100) at (229, 127) on button[onclick='addElement()']
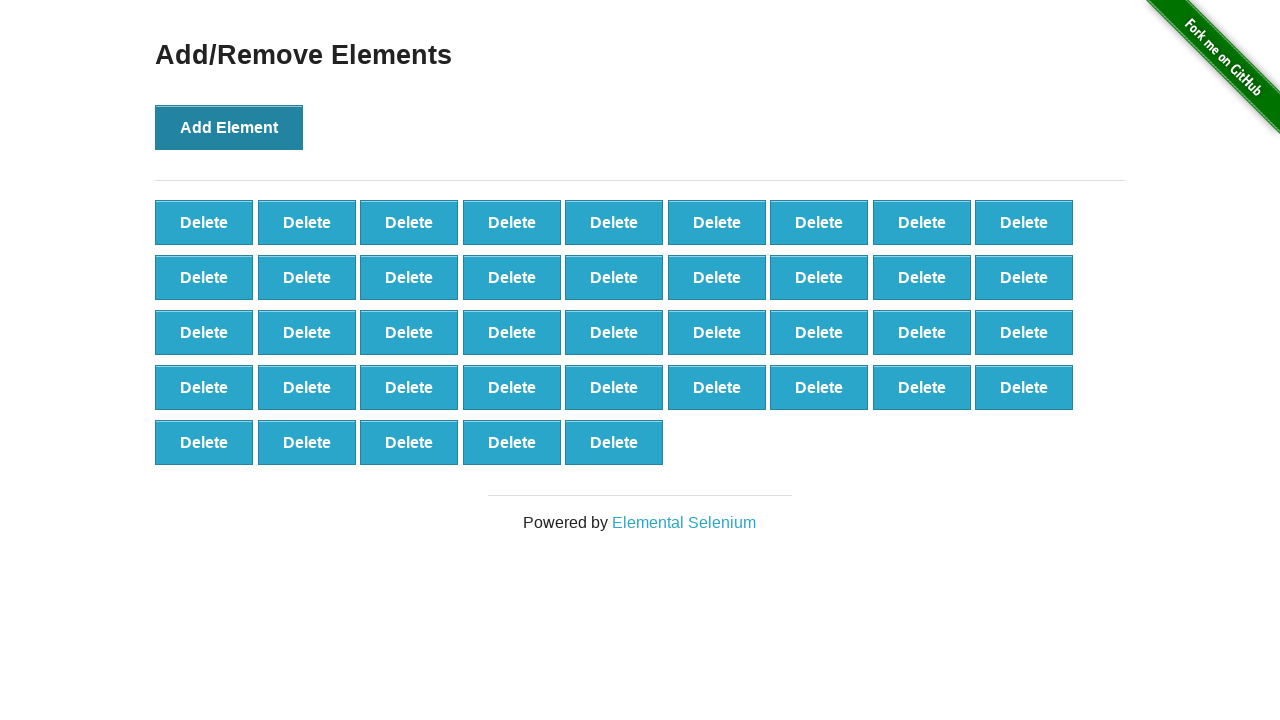

Clicked 'Add Element' button (iteration 42/100) at (229, 127) on button[onclick='addElement()']
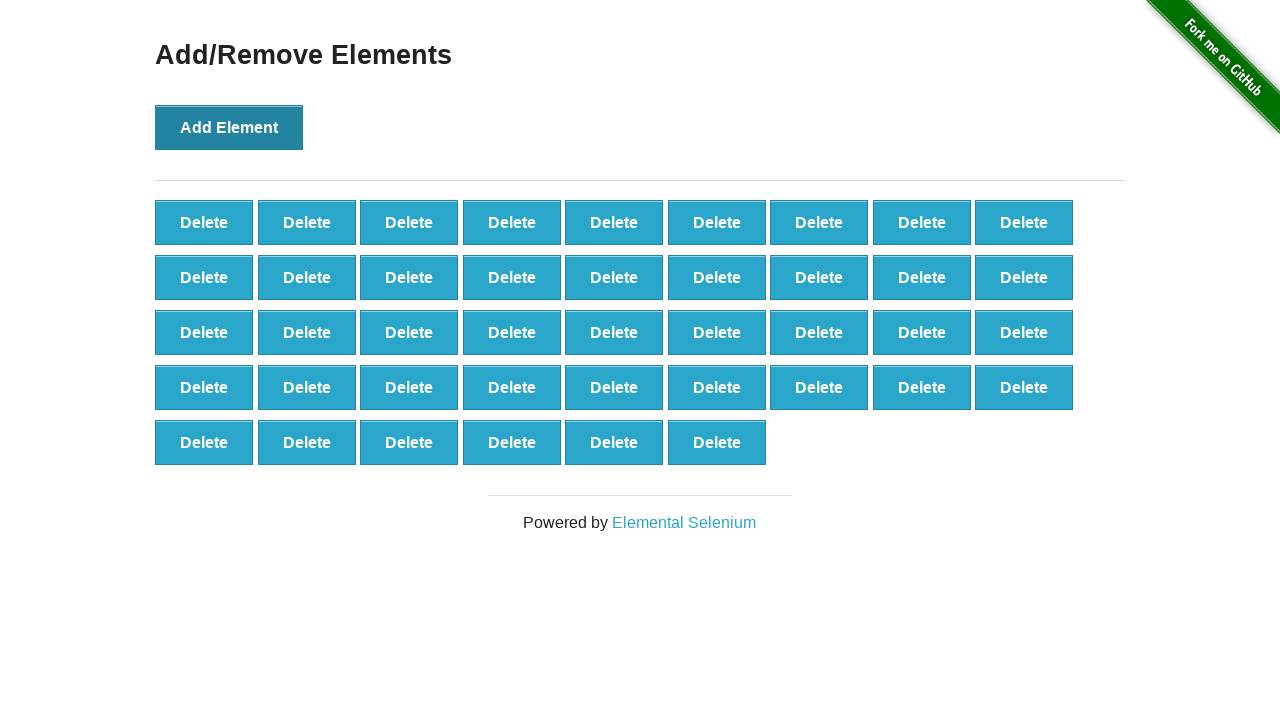

Clicked 'Add Element' button (iteration 43/100) at (229, 127) on button[onclick='addElement()']
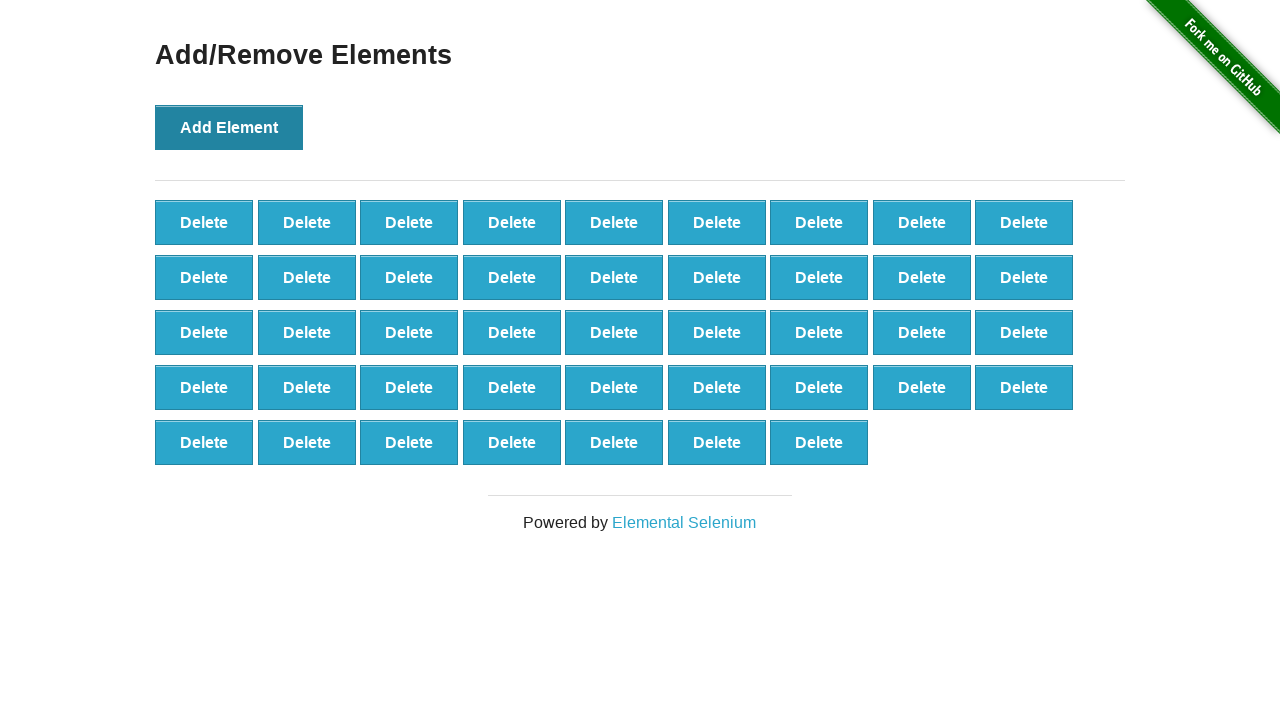

Clicked 'Add Element' button (iteration 44/100) at (229, 127) on button[onclick='addElement()']
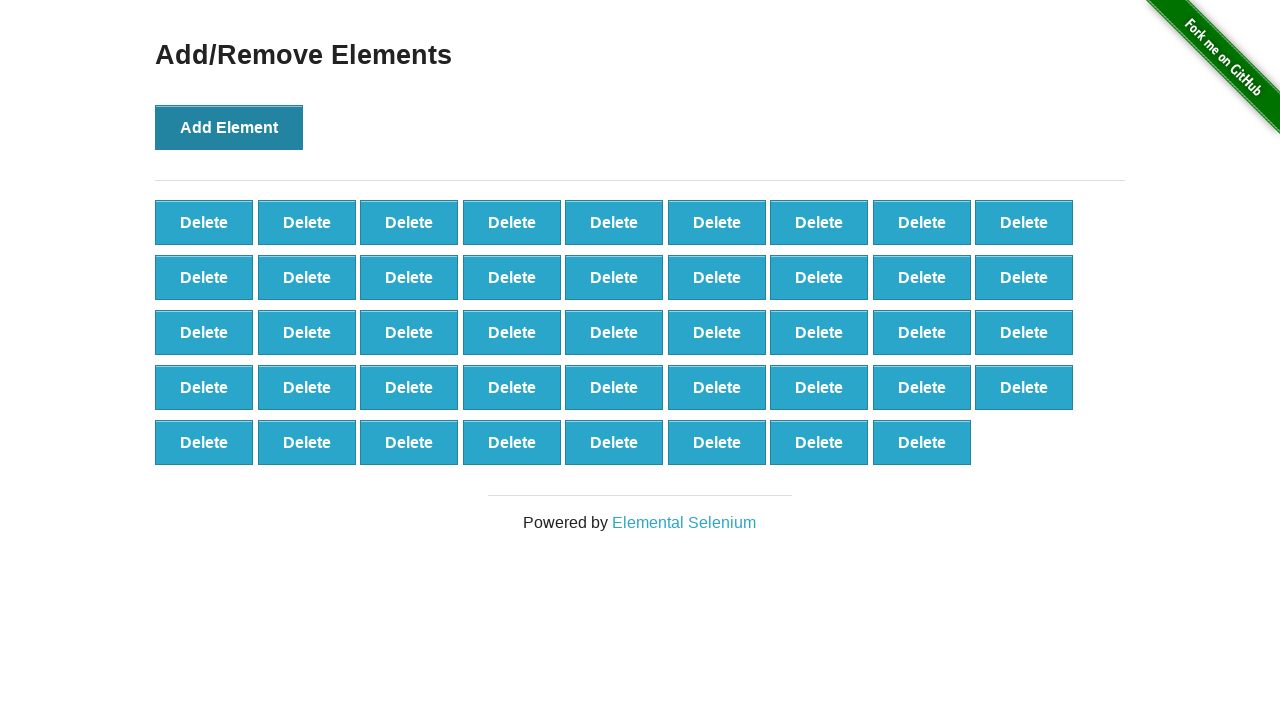

Clicked 'Add Element' button (iteration 45/100) at (229, 127) on button[onclick='addElement()']
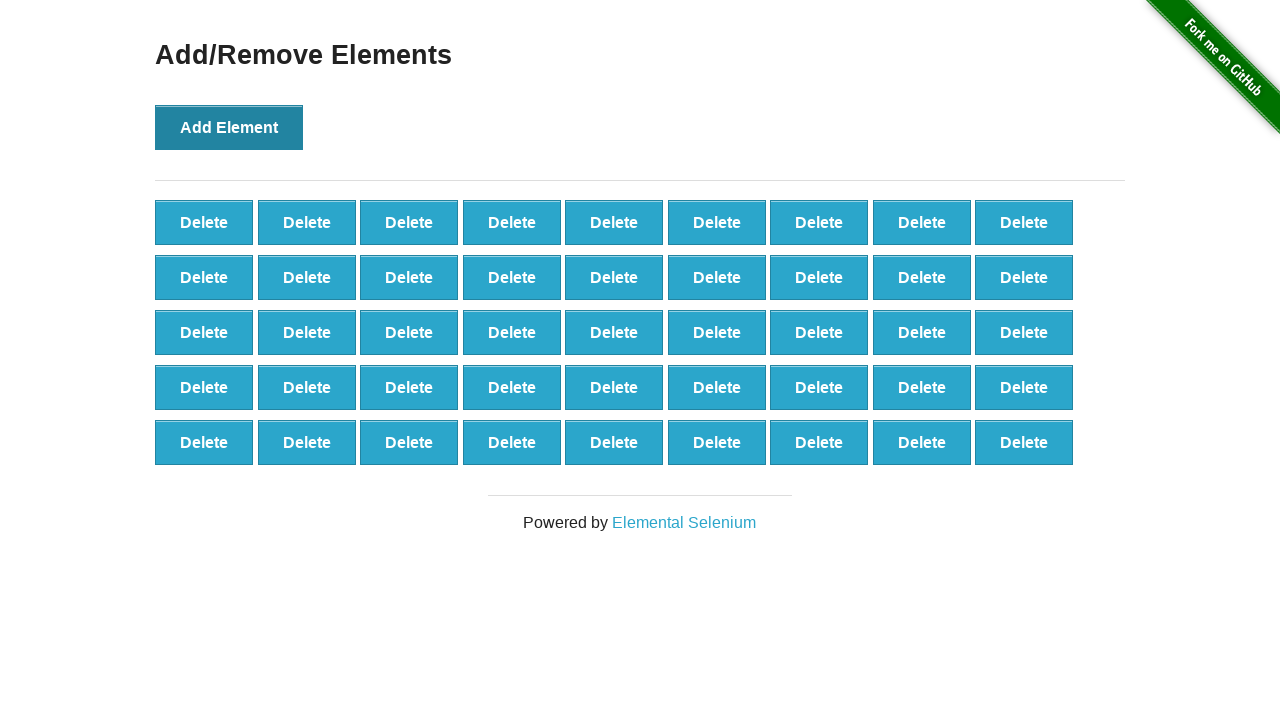

Clicked 'Add Element' button (iteration 46/100) at (229, 127) on button[onclick='addElement()']
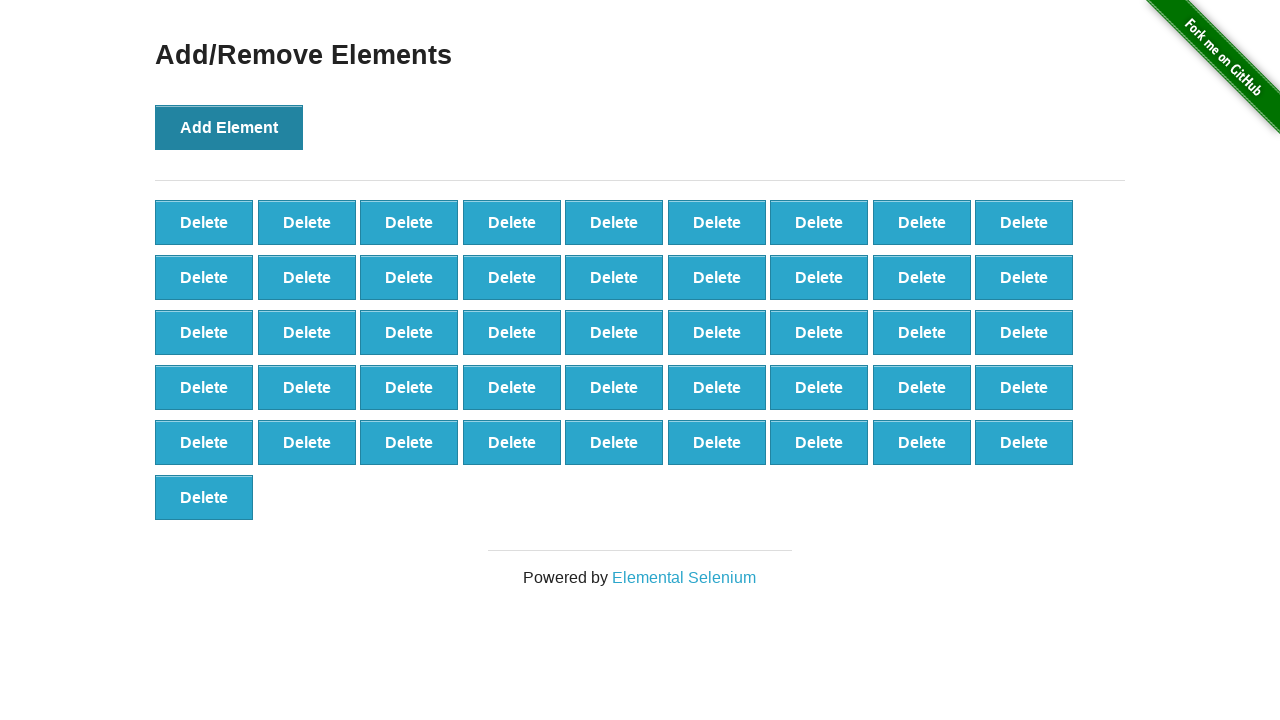

Clicked 'Add Element' button (iteration 47/100) at (229, 127) on button[onclick='addElement()']
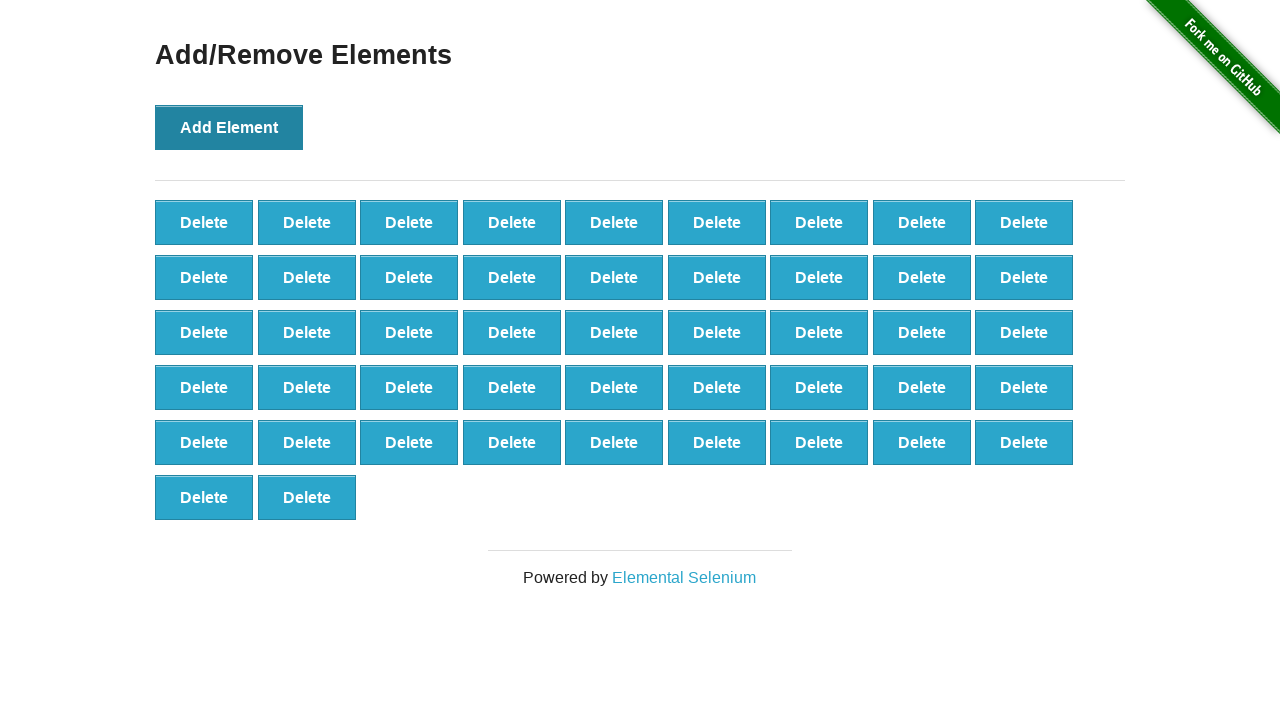

Clicked 'Add Element' button (iteration 48/100) at (229, 127) on button[onclick='addElement()']
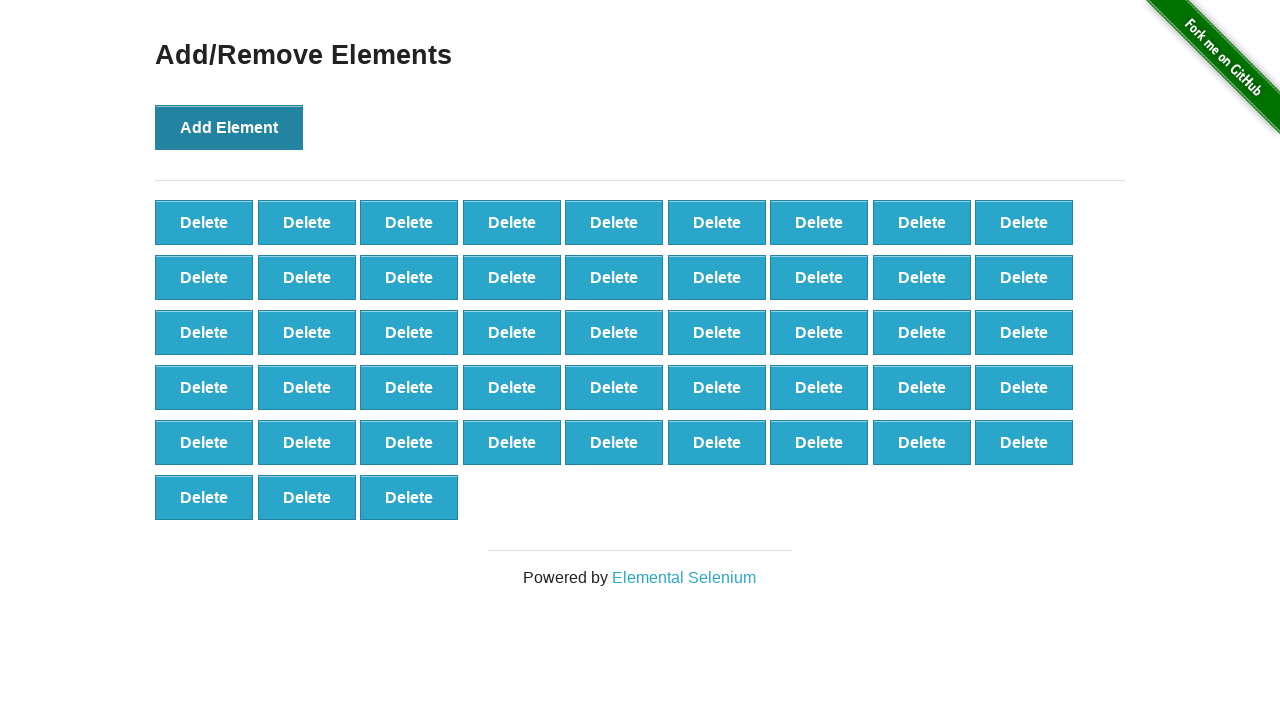

Clicked 'Add Element' button (iteration 49/100) at (229, 127) on button[onclick='addElement()']
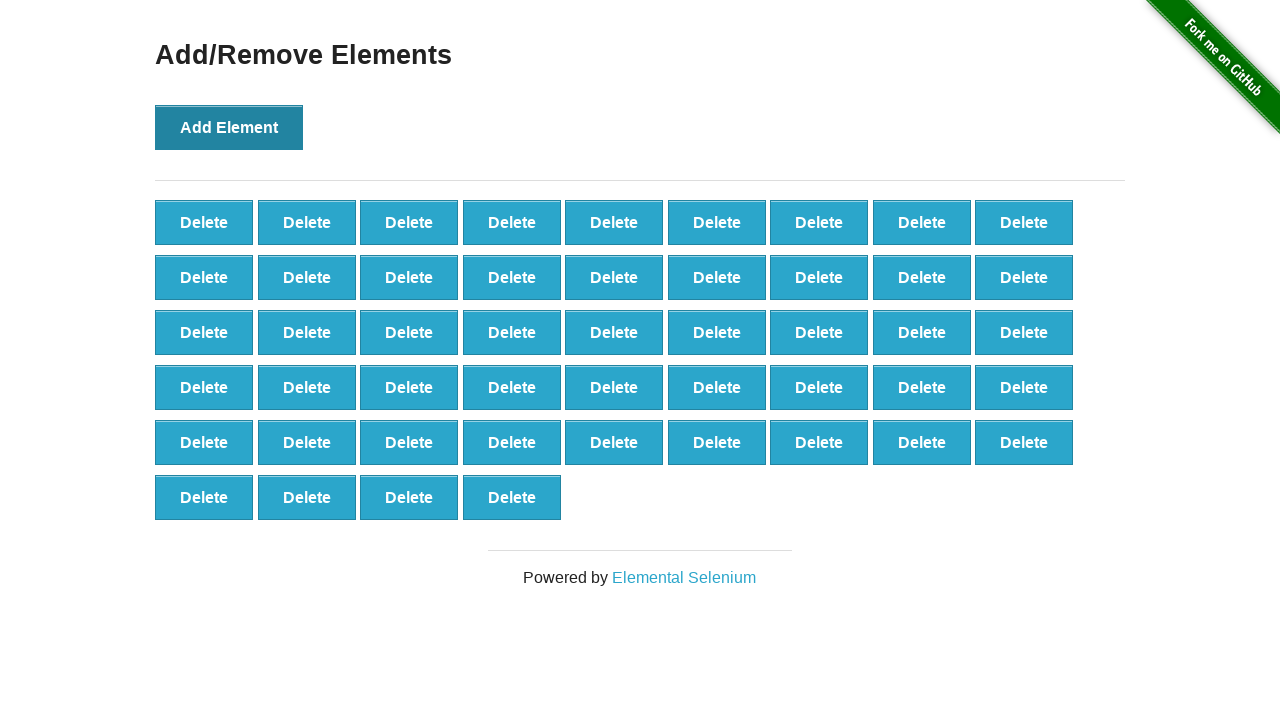

Clicked 'Add Element' button (iteration 50/100) at (229, 127) on button[onclick='addElement()']
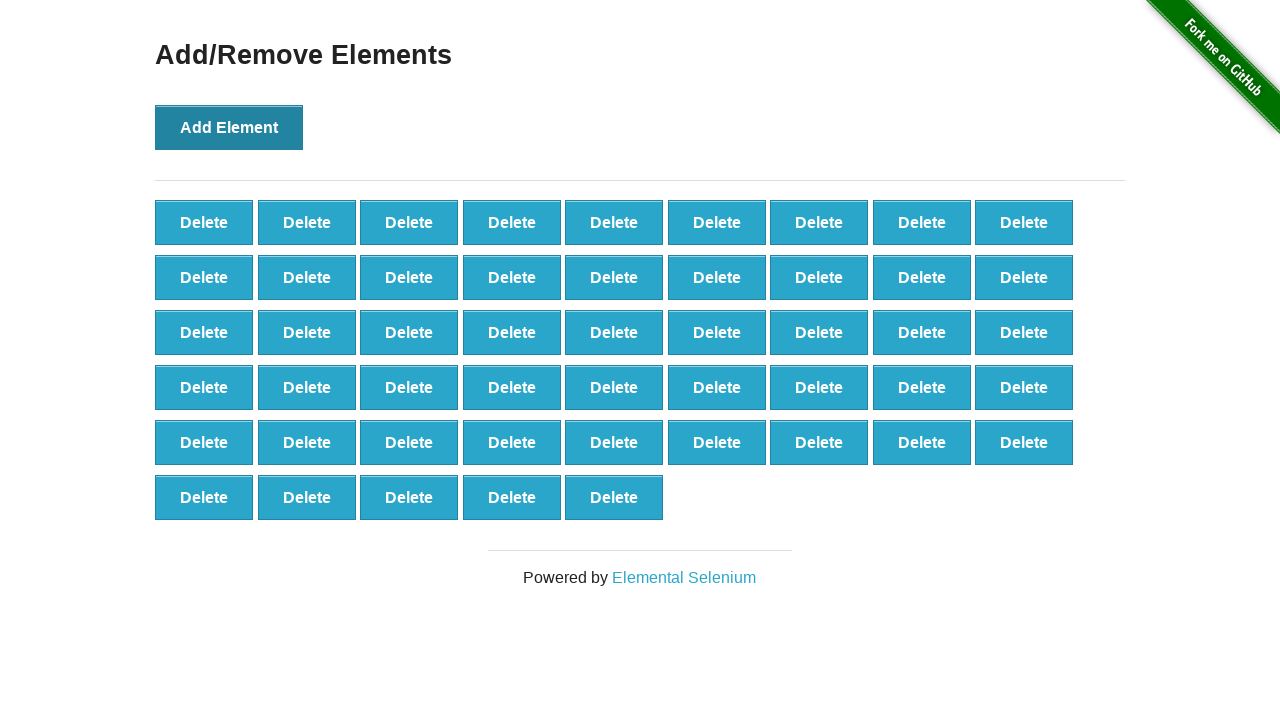

Clicked 'Add Element' button (iteration 51/100) at (229, 127) on button[onclick='addElement()']
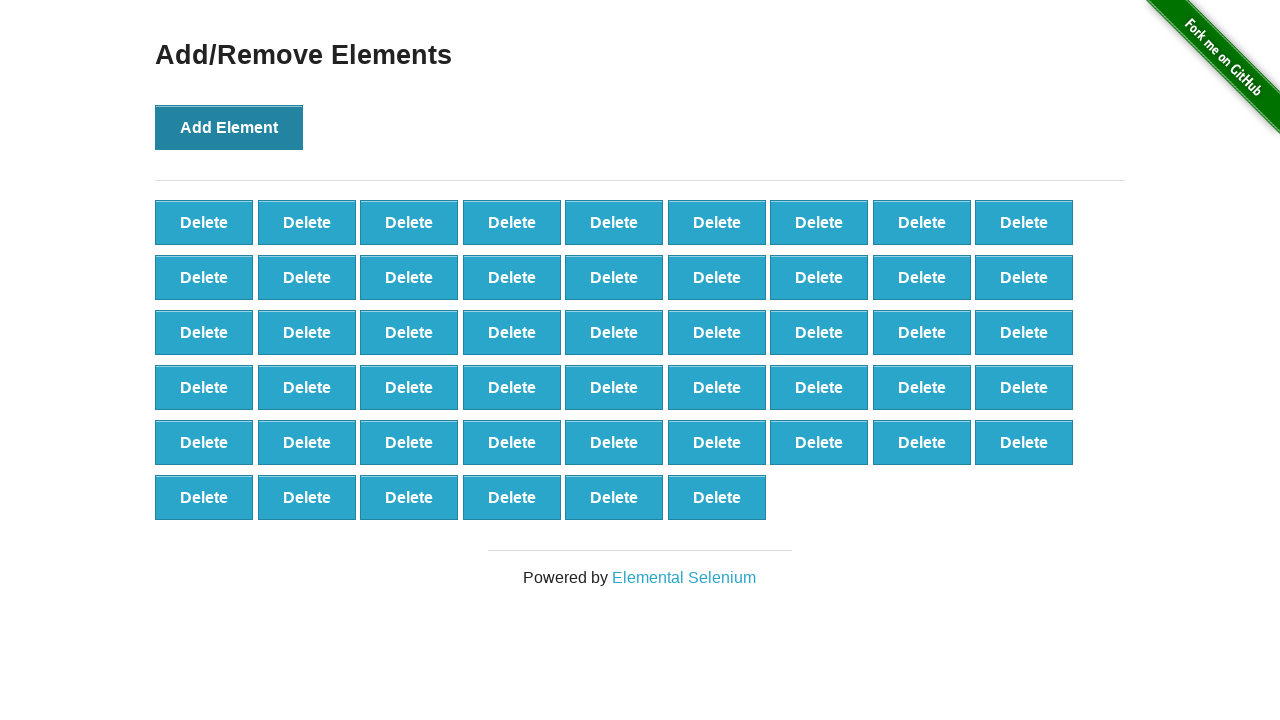

Clicked 'Add Element' button (iteration 52/100) at (229, 127) on button[onclick='addElement()']
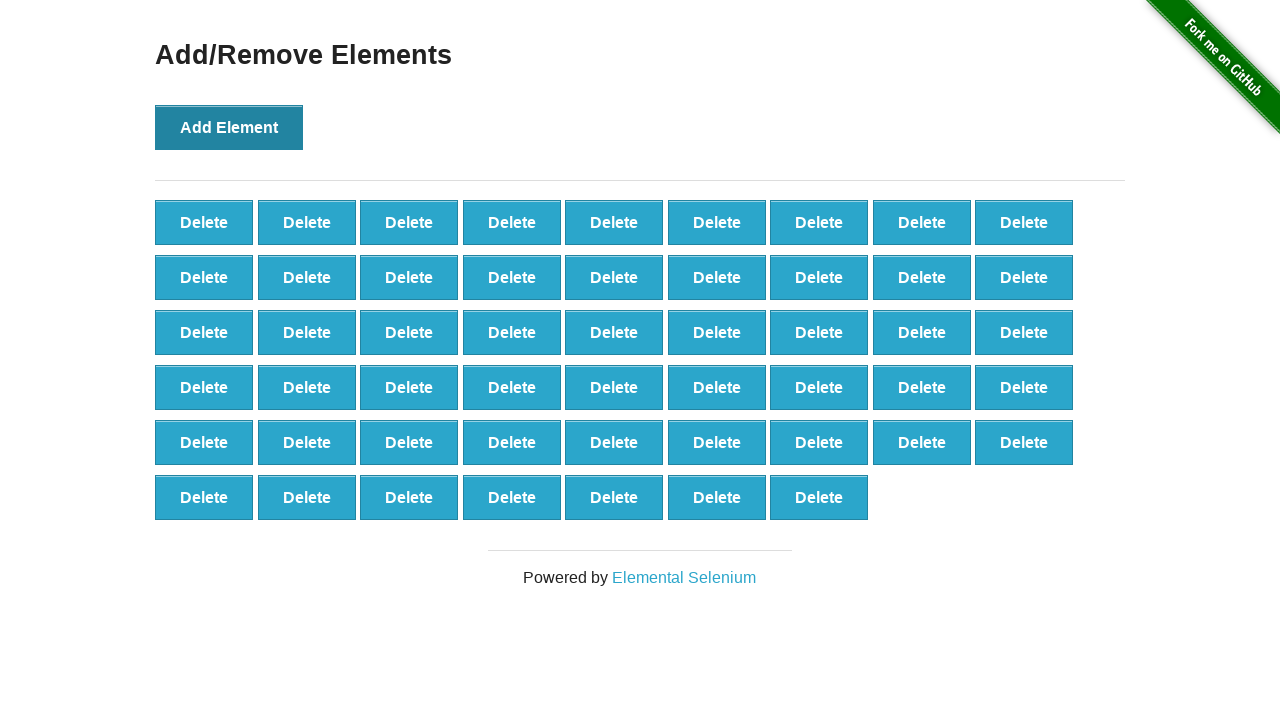

Clicked 'Add Element' button (iteration 53/100) at (229, 127) on button[onclick='addElement()']
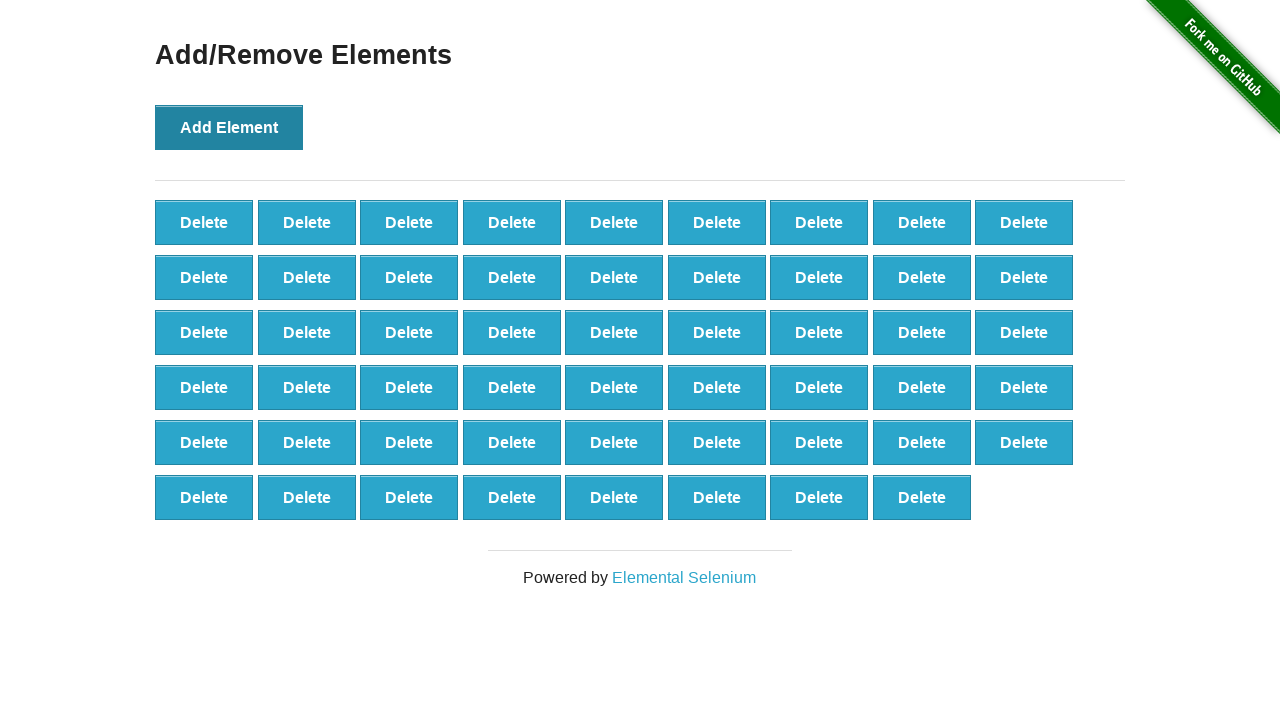

Clicked 'Add Element' button (iteration 54/100) at (229, 127) on button[onclick='addElement()']
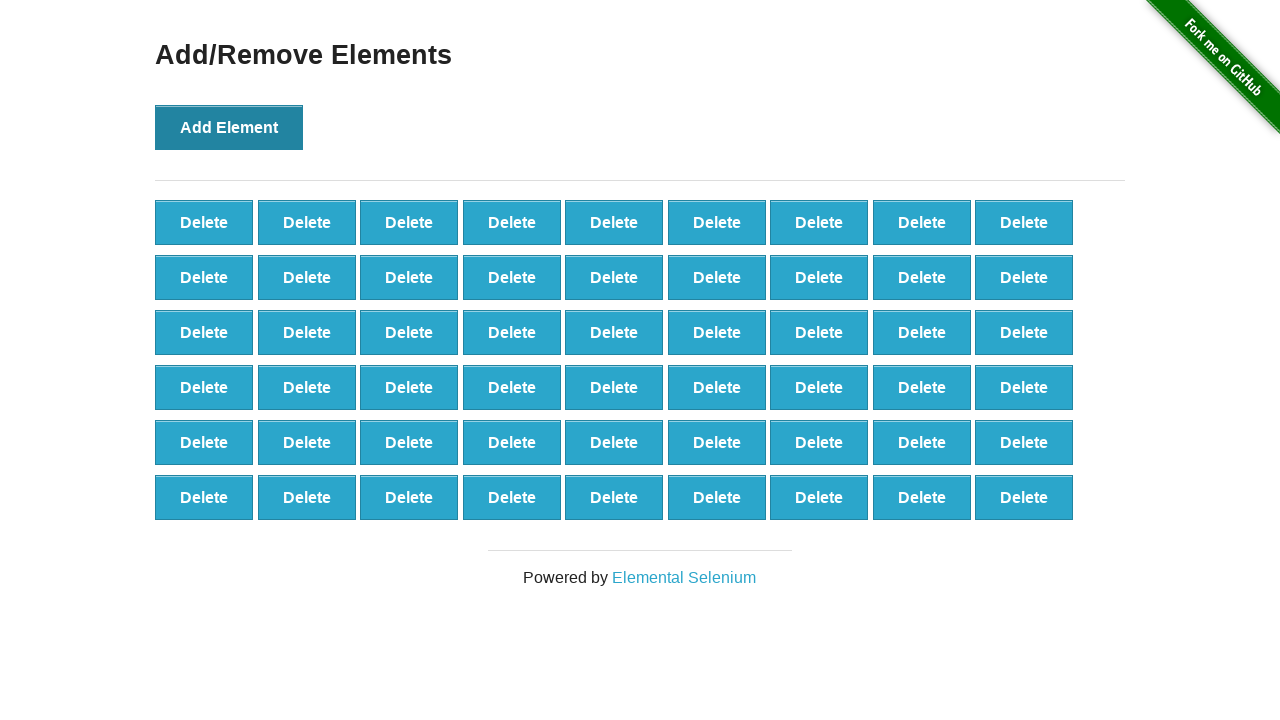

Clicked 'Add Element' button (iteration 55/100) at (229, 127) on button[onclick='addElement()']
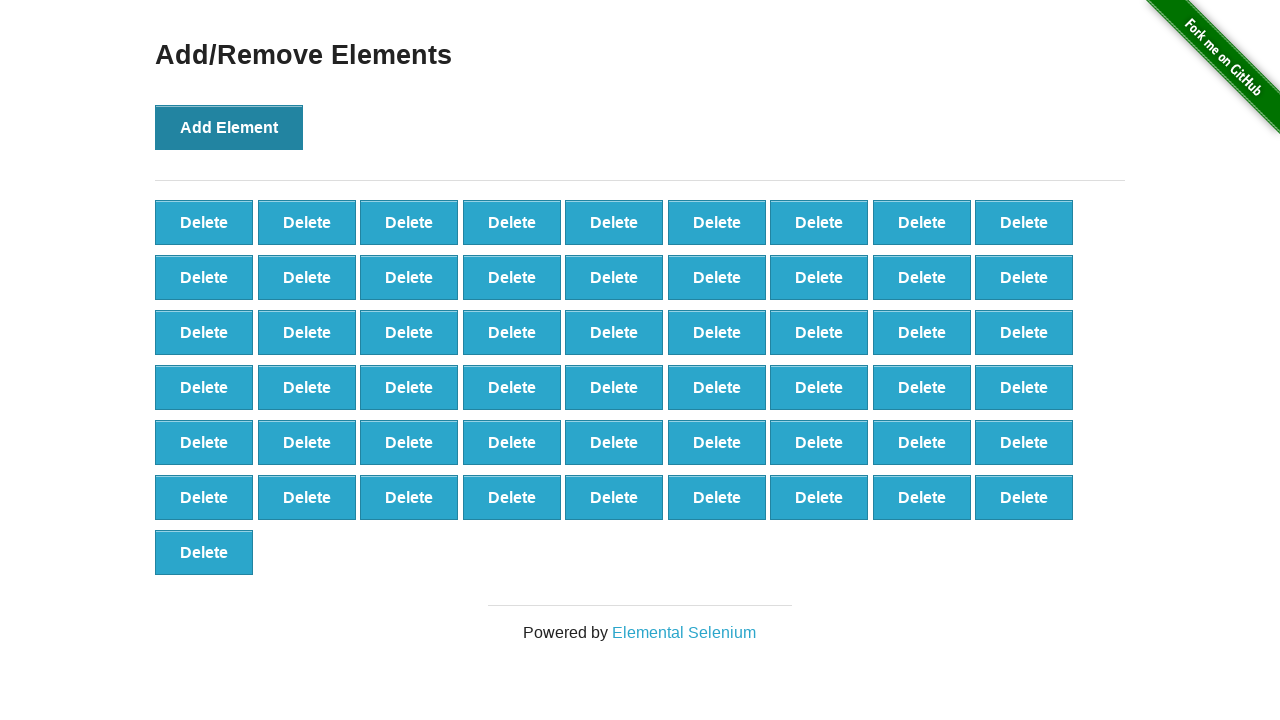

Clicked 'Add Element' button (iteration 56/100) at (229, 127) on button[onclick='addElement()']
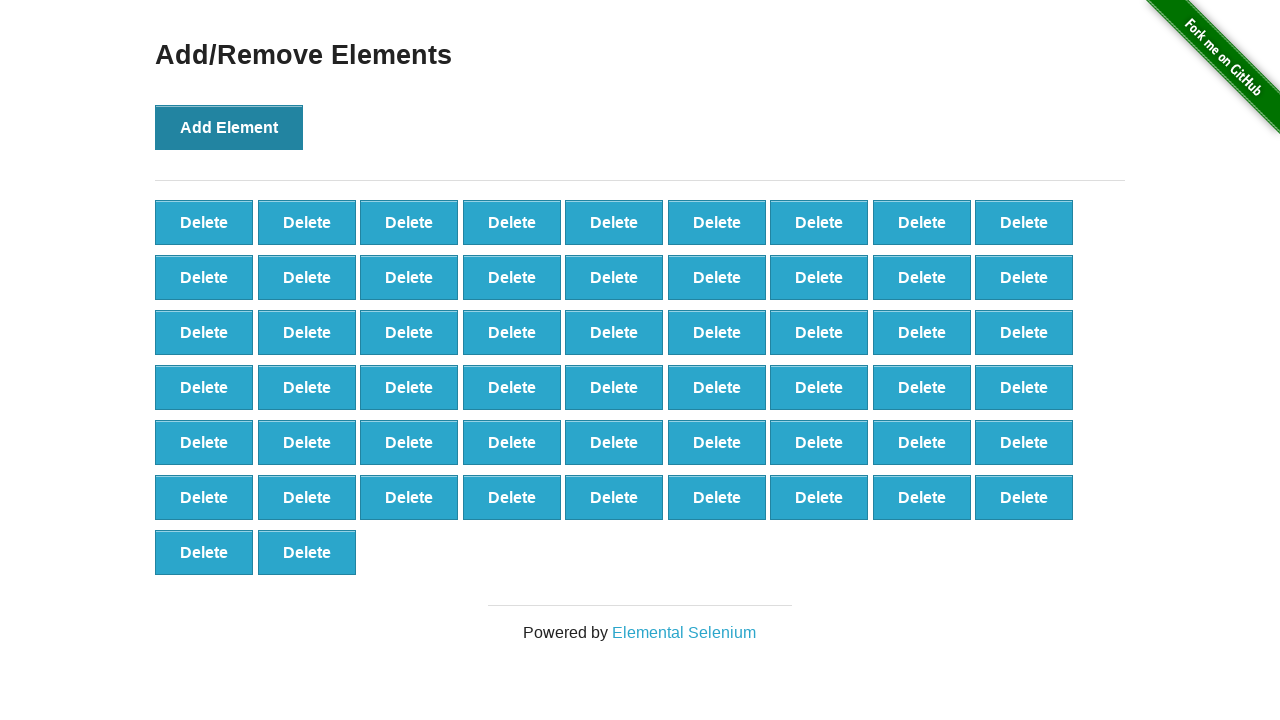

Clicked 'Add Element' button (iteration 57/100) at (229, 127) on button[onclick='addElement()']
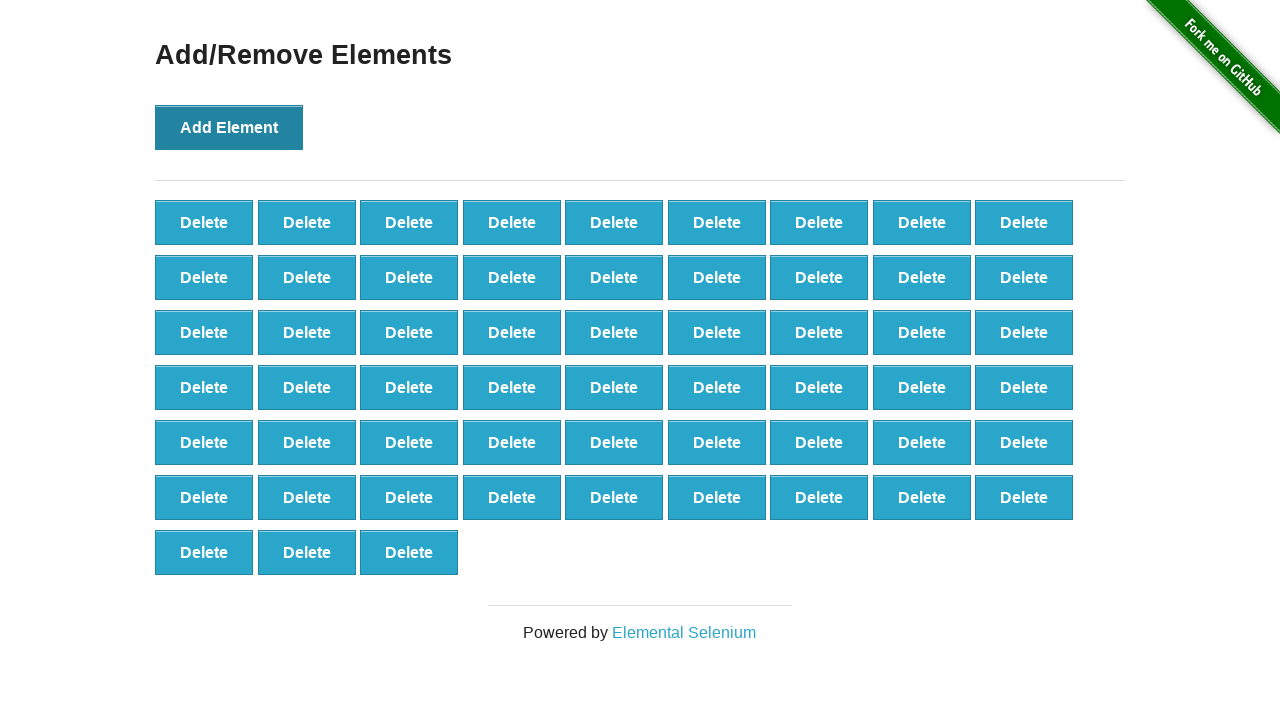

Clicked 'Add Element' button (iteration 58/100) at (229, 127) on button[onclick='addElement()']
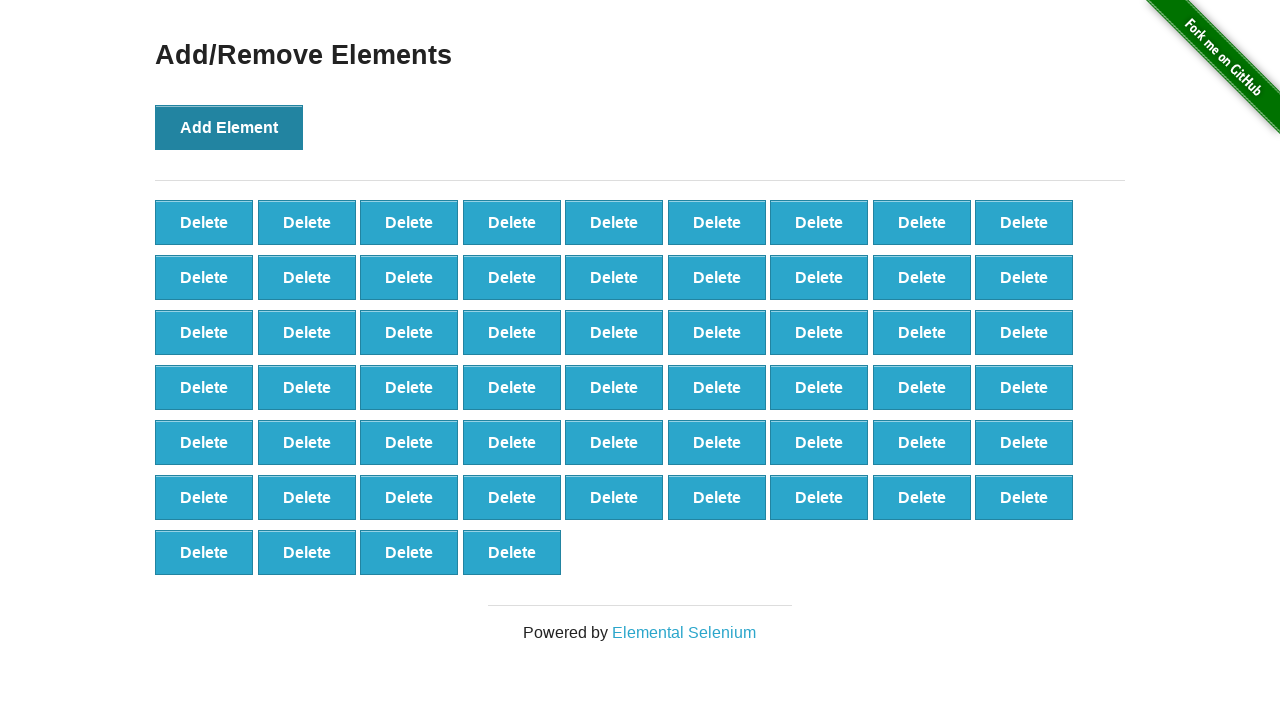

Clicked 'Add Element' button (iteration 59/100) at (229, 127) on button[onclick='addElement()']
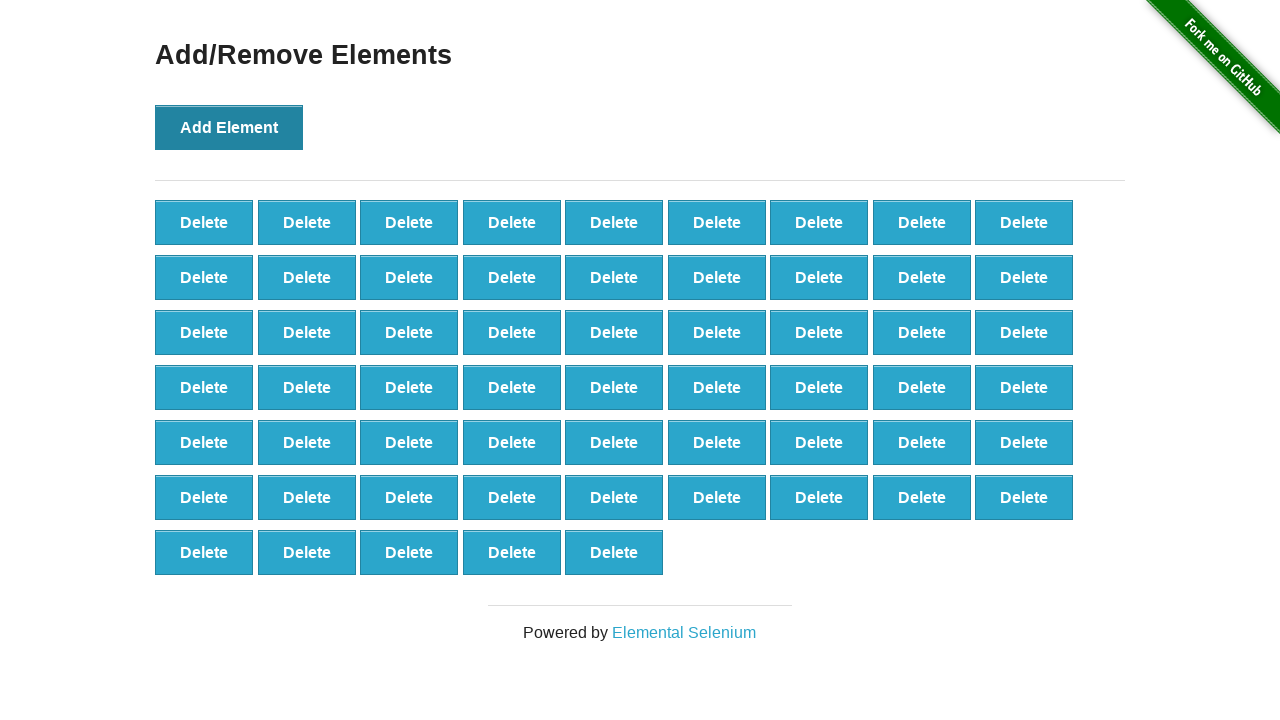

Clicked 'Add Element' button (iteration 60/100) at (229, 127) on button[onclick='addElement()']
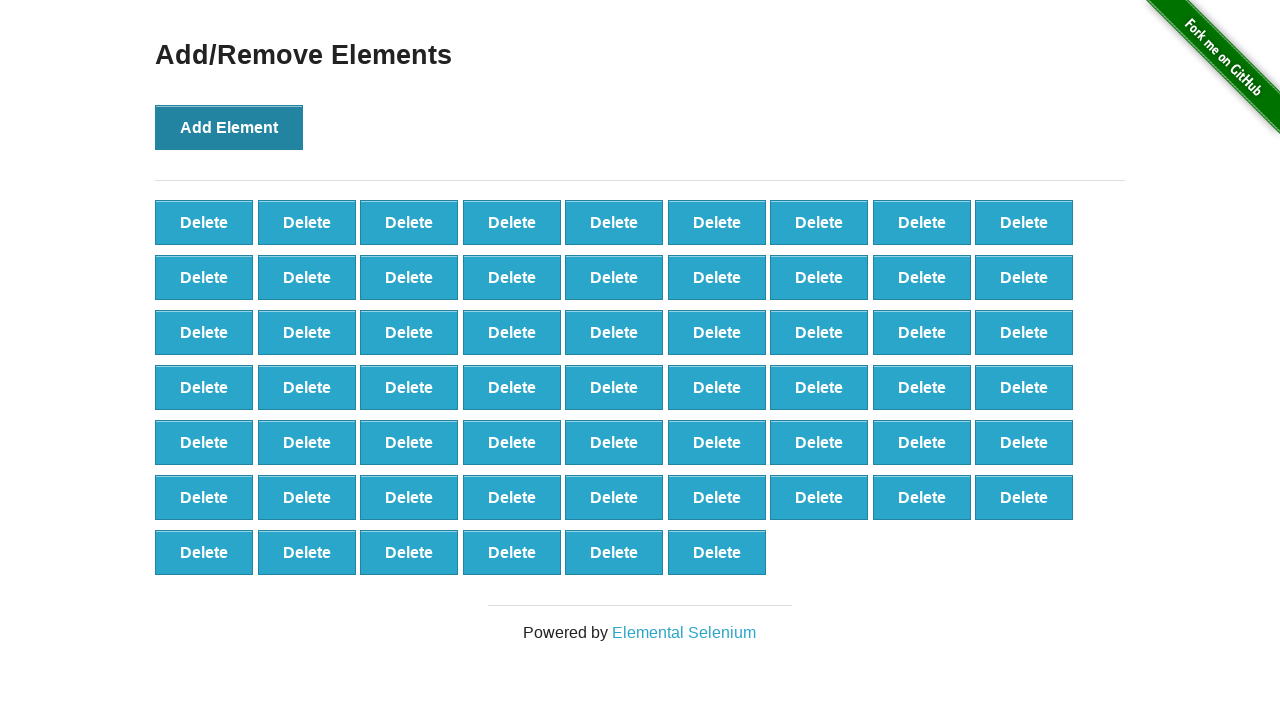

Clicked 'Add Element' button (iteration 61/100) at (229, 127) on button[onclick='addElement()']
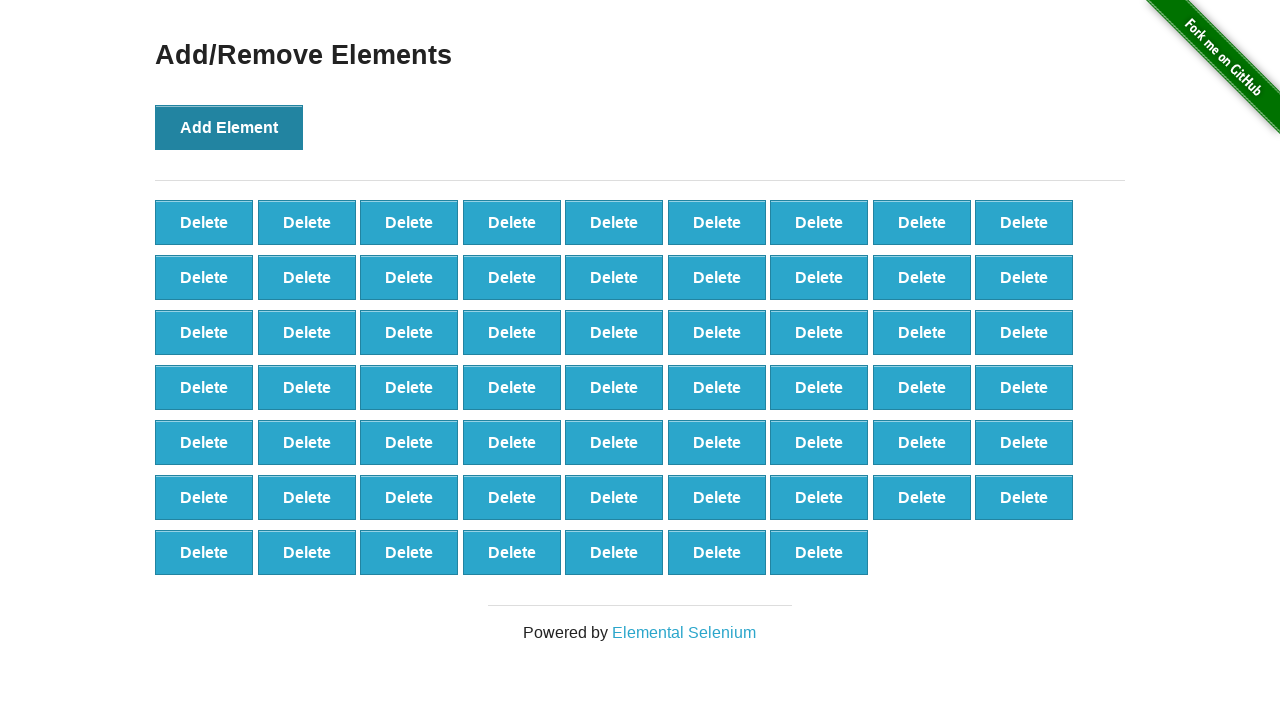

Clicked 'Add Element' button (iteration 62/100) at (229, 127) on button[onclick='addElement()']
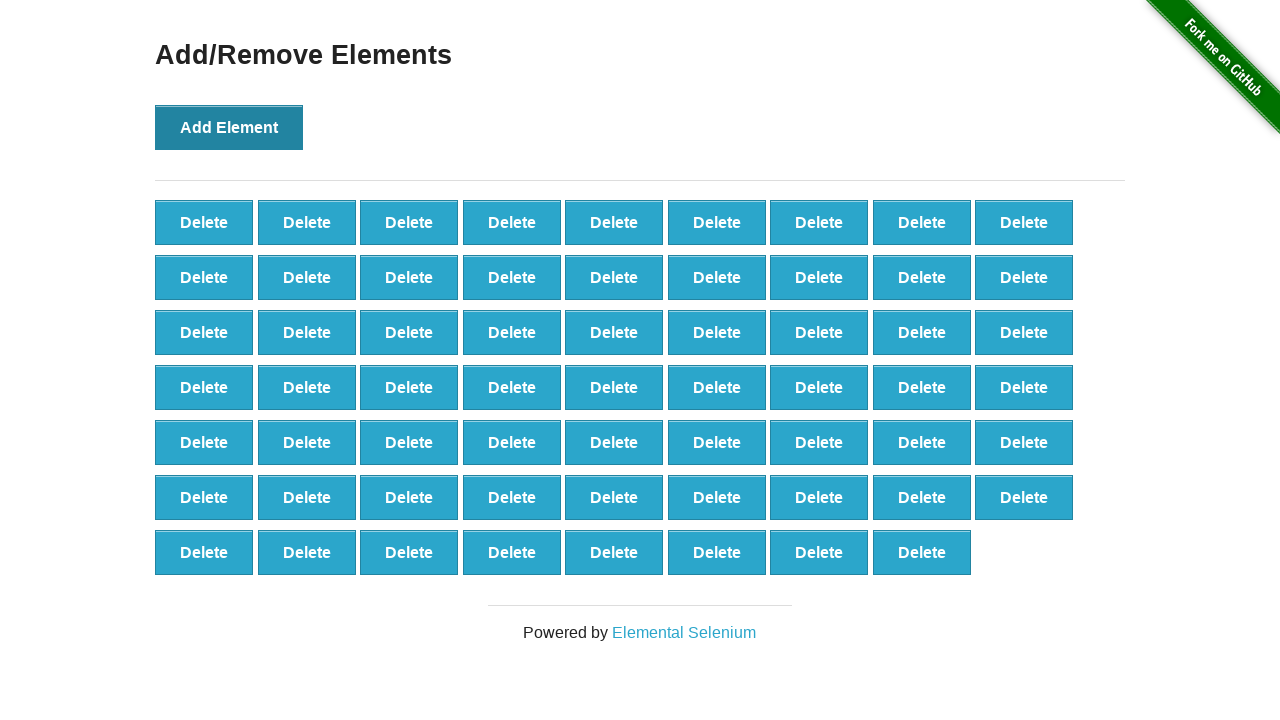

Clicked 'Add Element' button (iteration 63/100) at (229, 127) on button[onclick='addElement()']
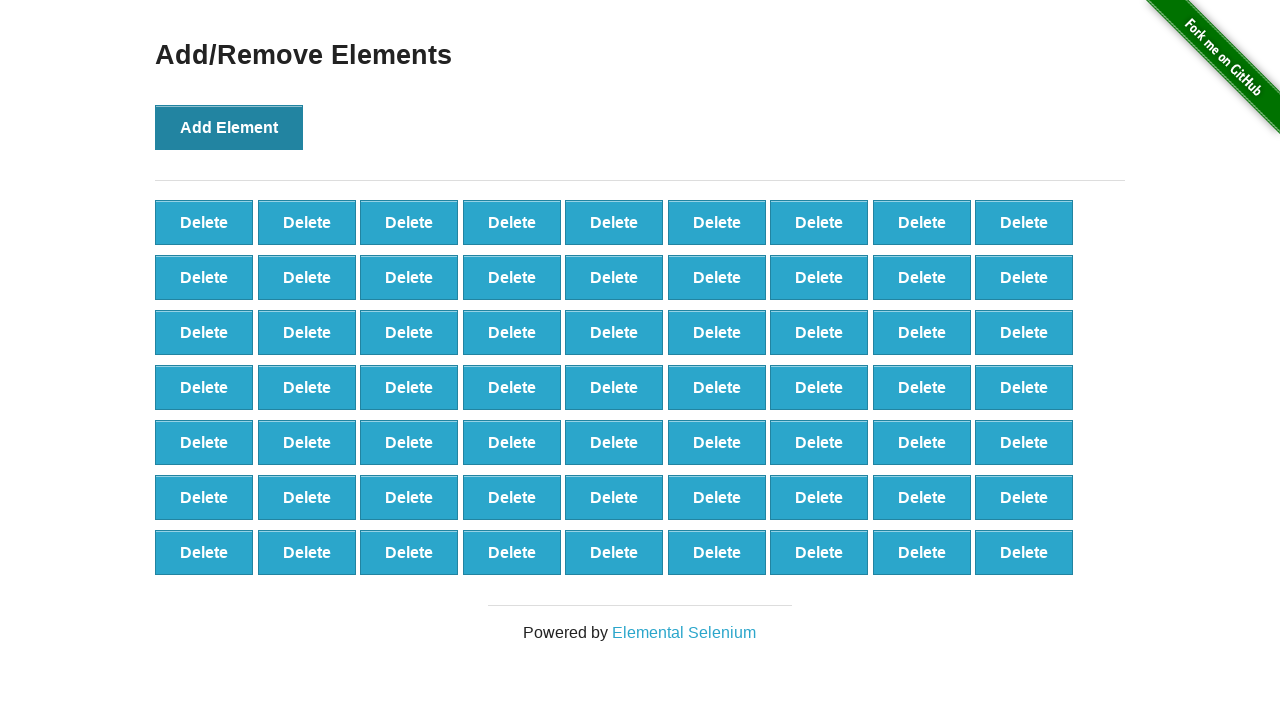

Clicked 'Add Element' button (iteration 64/100) at (229, 127) on button[onclick='addElement()']
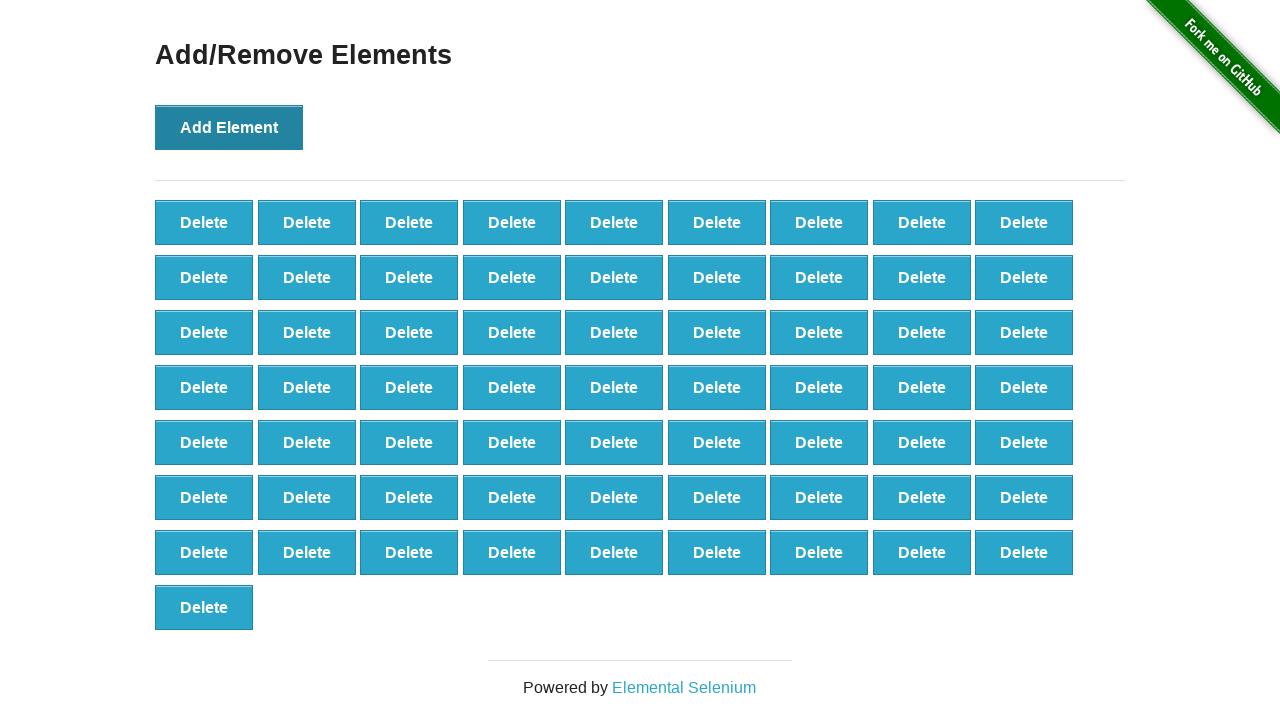

Clicked 'Add Element' button (iteration 65/100) at (229, 127) on button[onclick='addElement()']
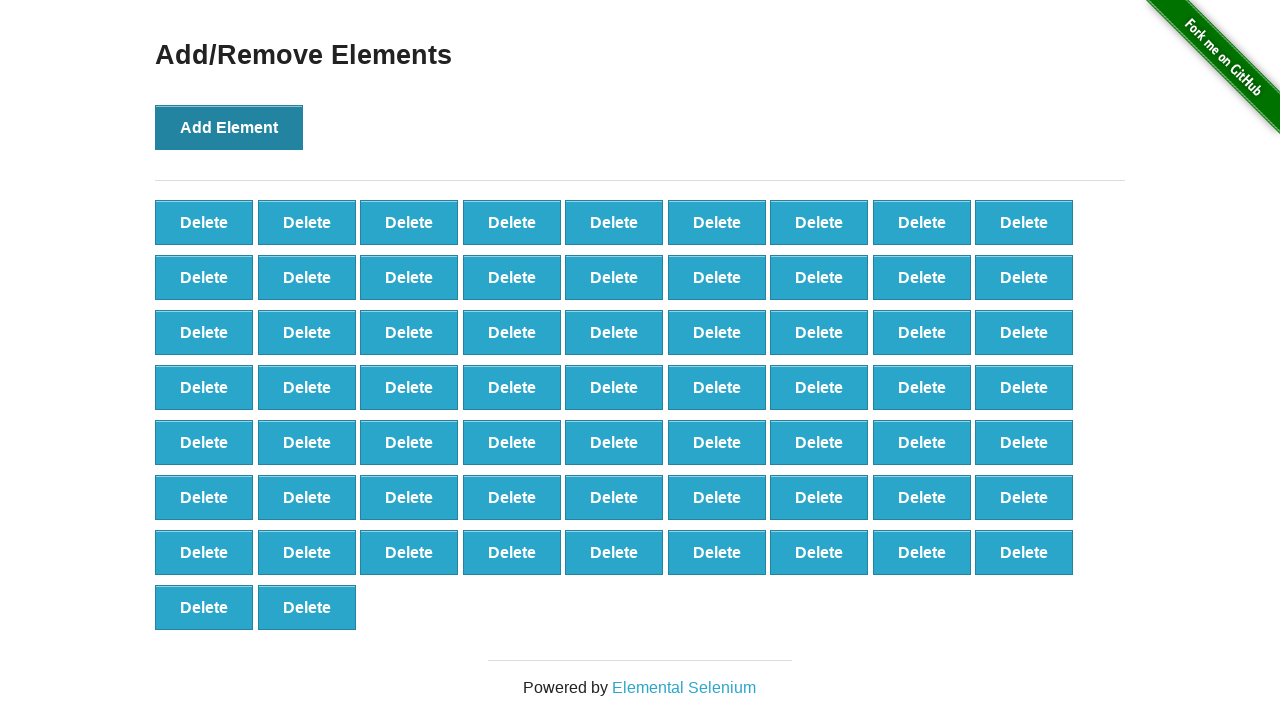

Clicked 'Add Element' button (iteration 66/100) at (229, 127) on button[onclick='addElement()']
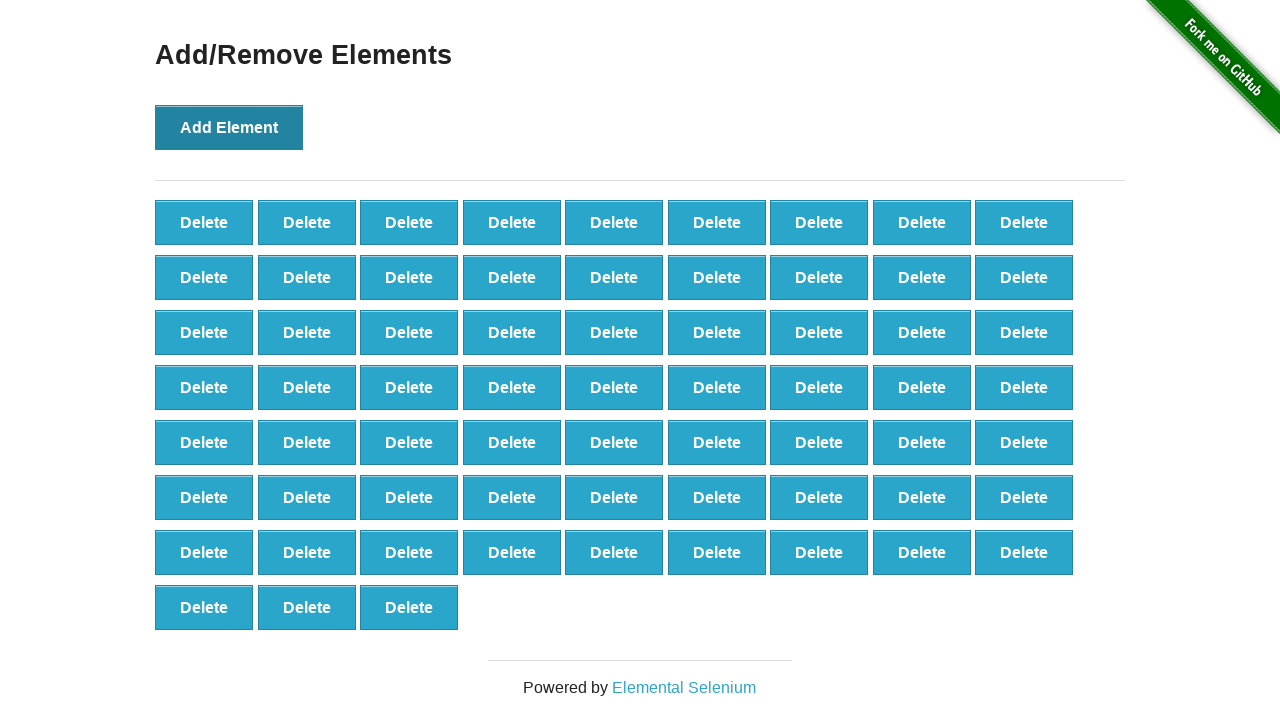

Clicked 'Add Element' button (iteration 67/100) at (229, 127) on button[onclick='addElement()']
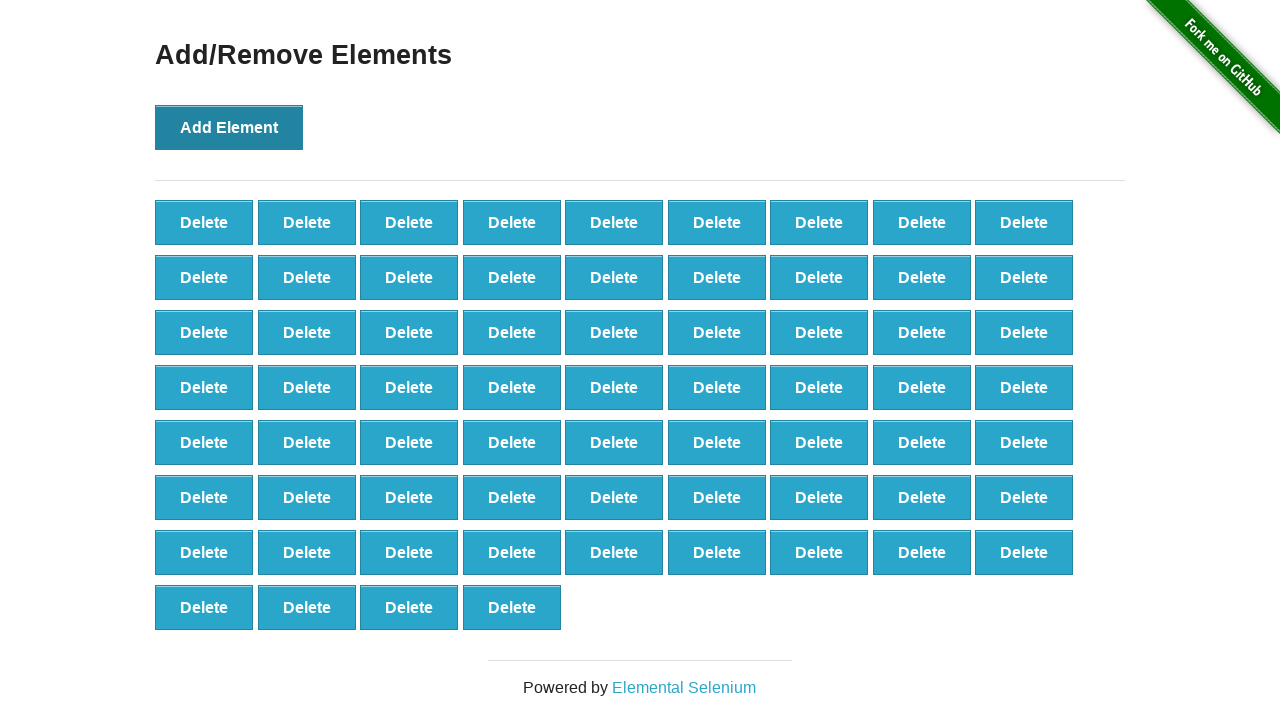

Clicked 'Add Element' button (iteration 68/100) at (229, 127) on button[onclick='addElement()']
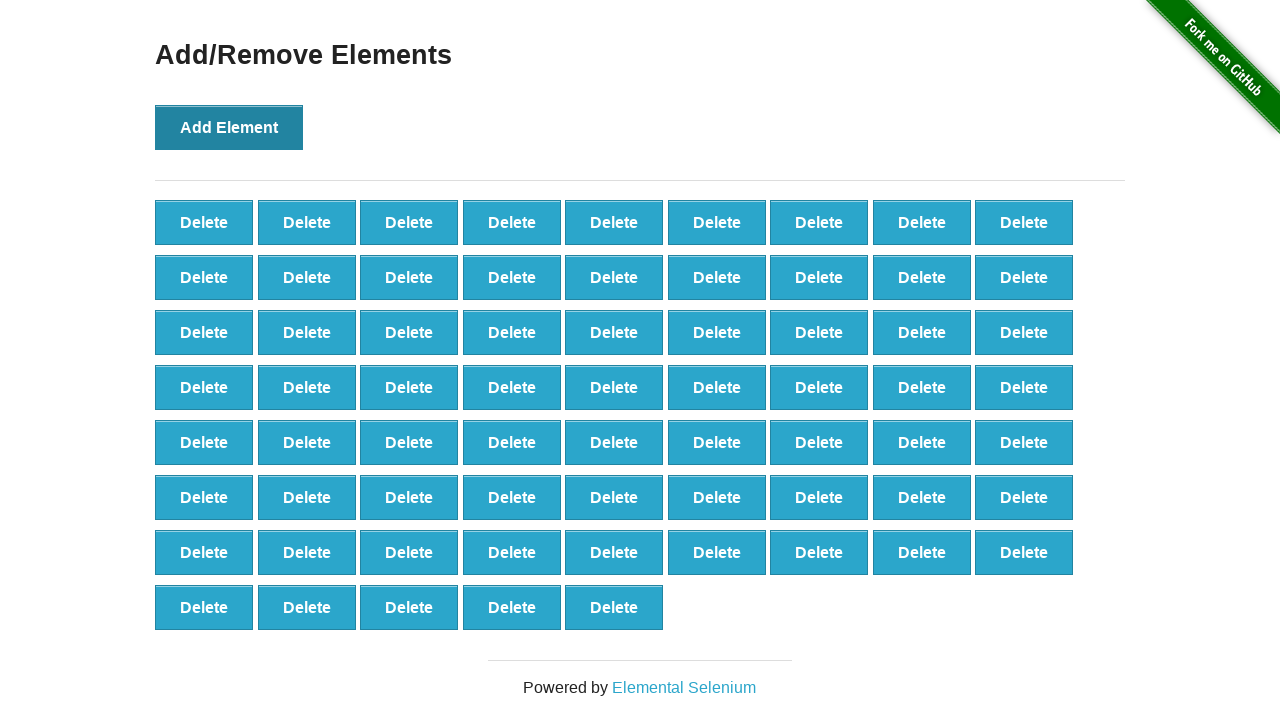

Clicked 'Add Element' button (iteration 69/100) at (229, 127) on button[onclick='addElement()']
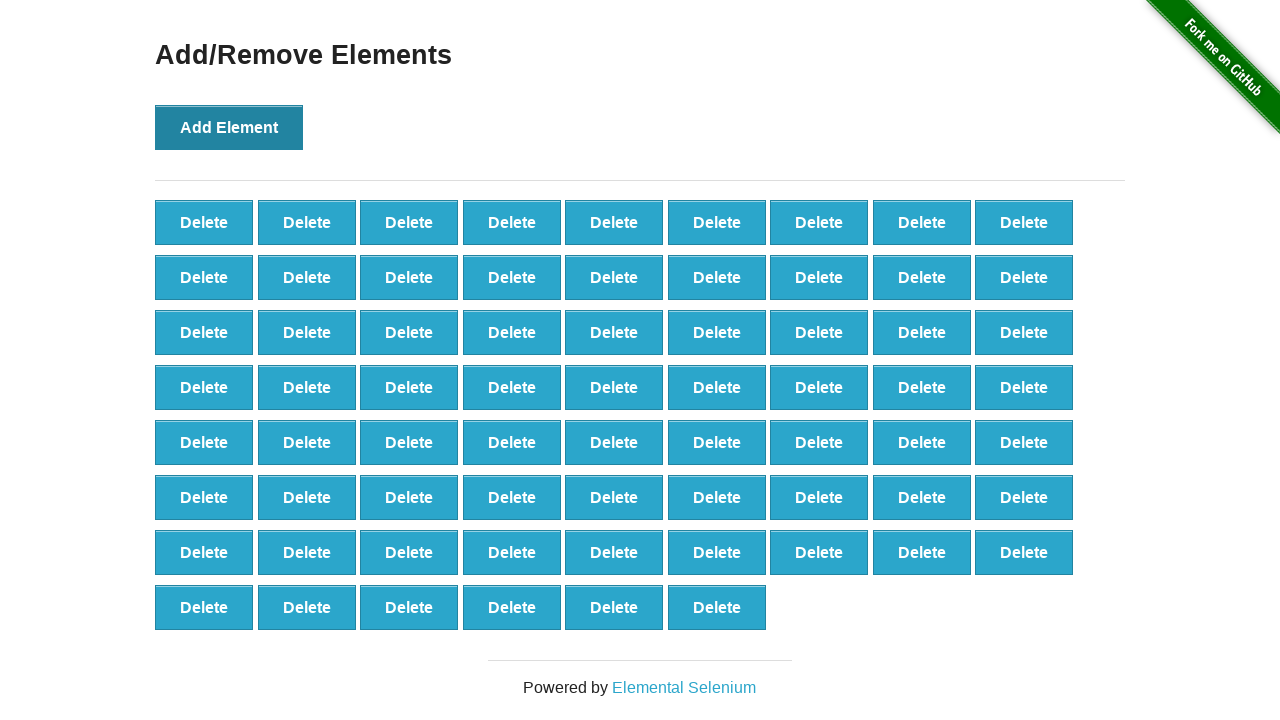

Clicked 'Add Element' button (iteration 70/100) at (229, 127) on button[onclick='addElement()']
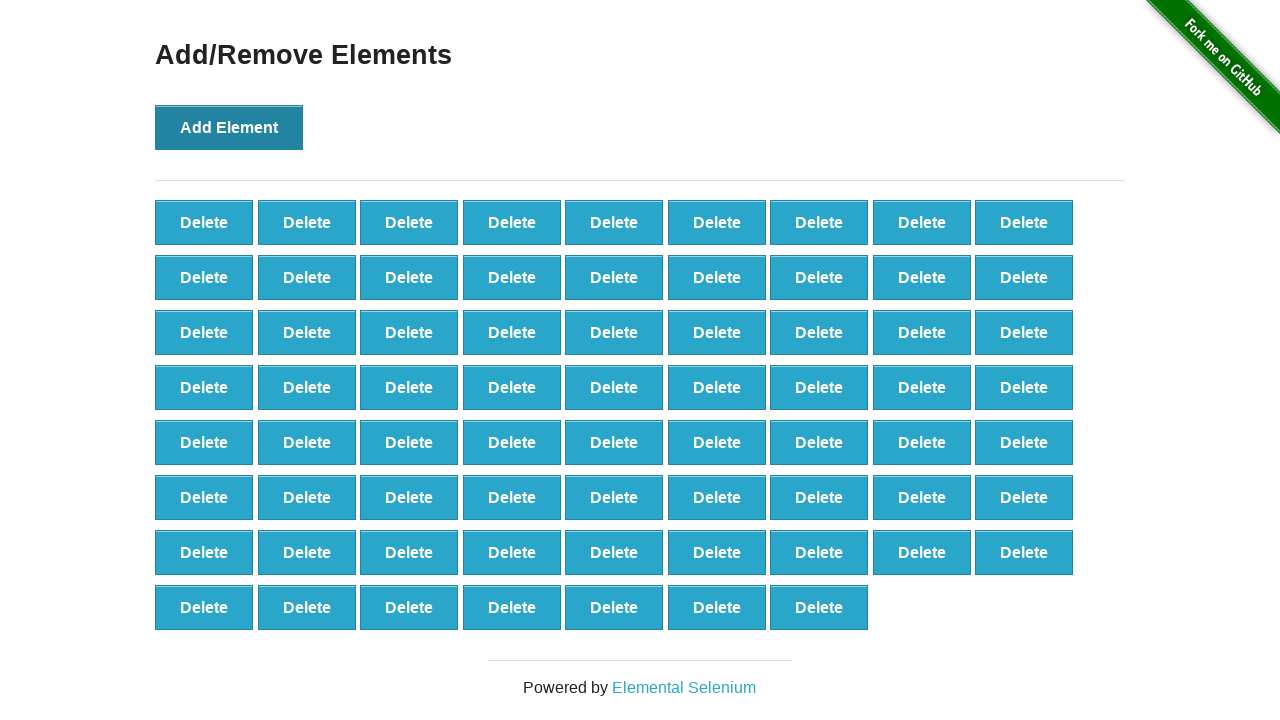

Clicked 'Add Element' button (iteration 71/100) at (229, 127) on button[onclick='addElement()']
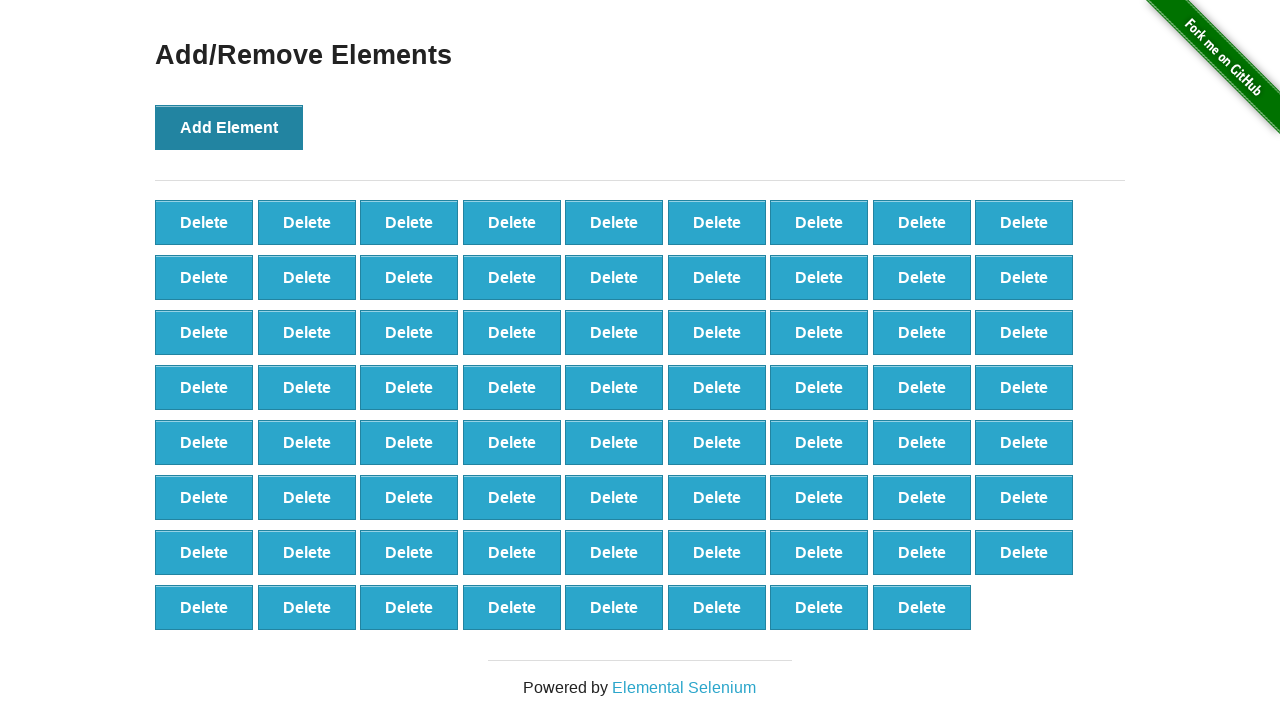

Clicked 'Add Element' button (iteration 72/100) at (229, 127) on button[onclick='addElement()']
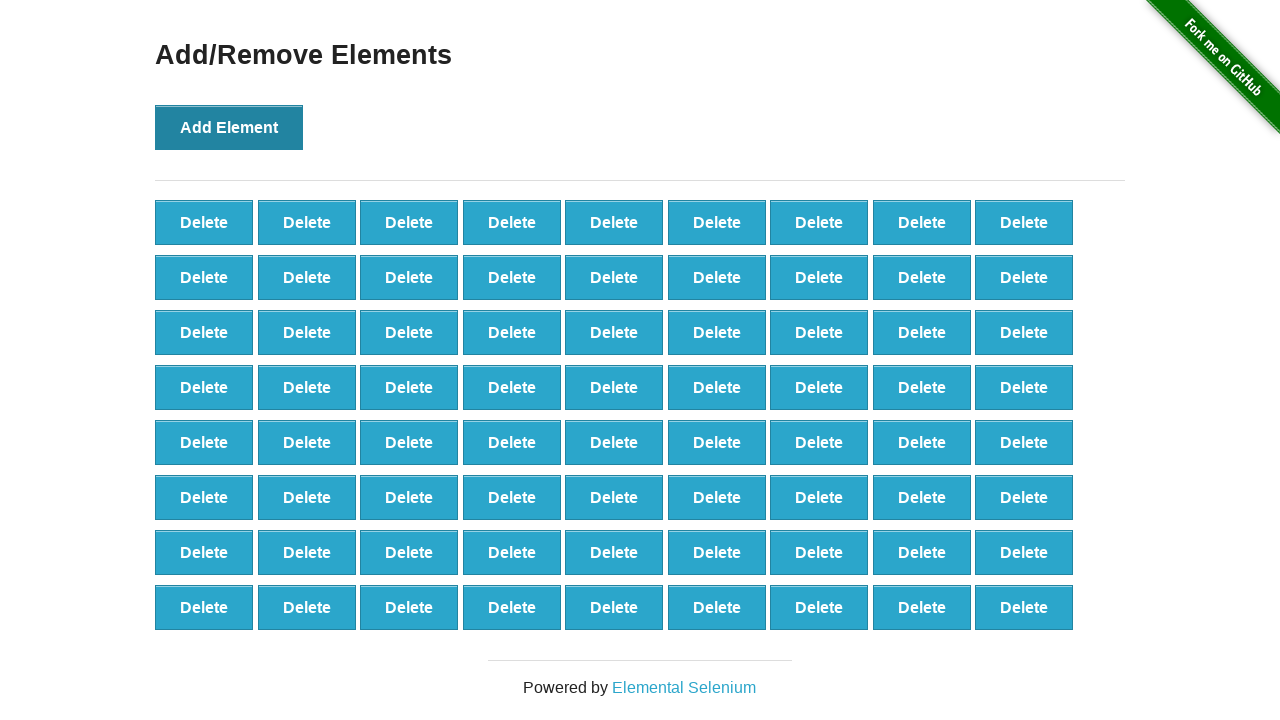

Clicked 'Add Element' button (iteration 73/100) at (229, 127) on button[onclick='addElement()']
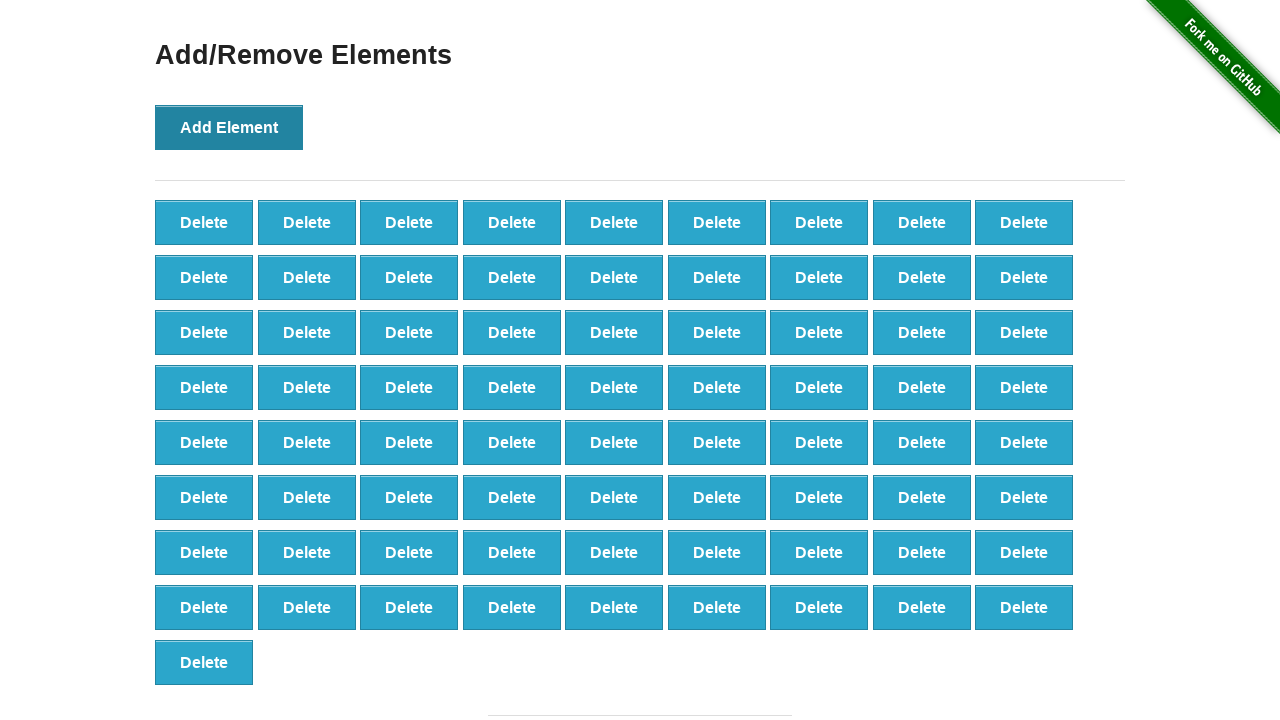

Clicked 'Add Element' button (iteration 74/100) at (229, 127) on button[onclick='addElement()']
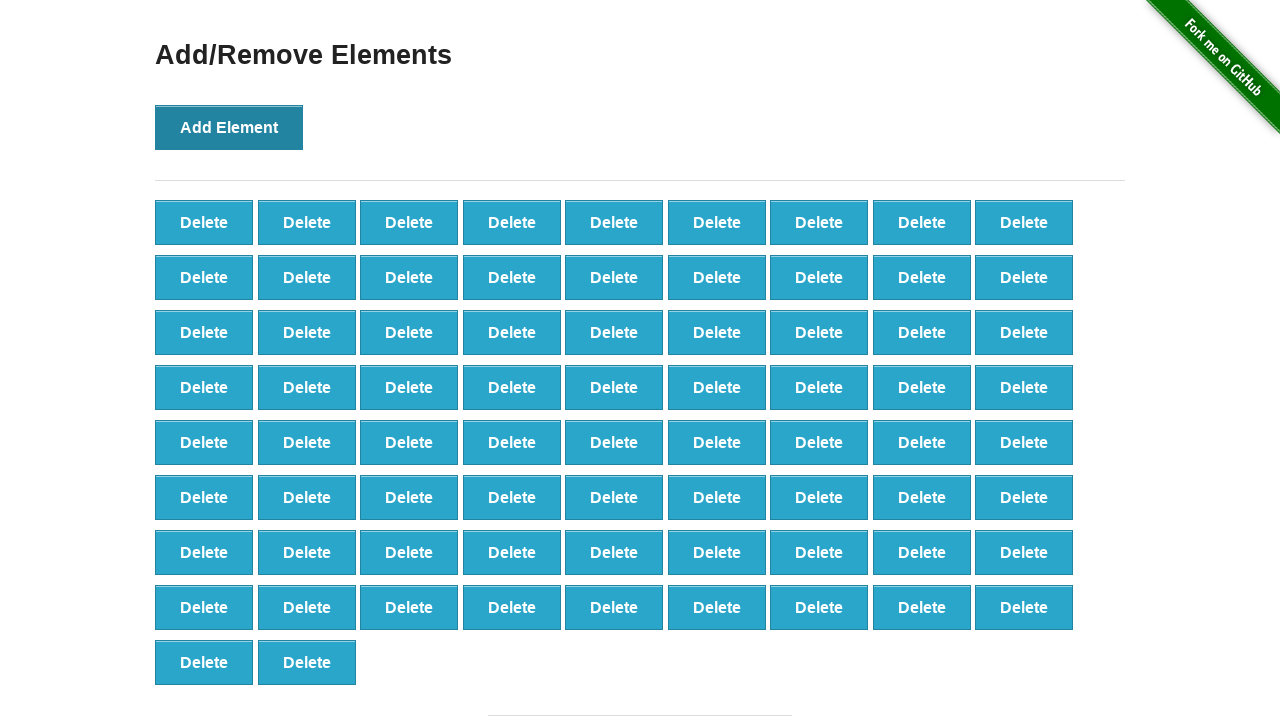

Clicked 'Add Element' button (iteration 75/100) at (229, 127) on button[onclick='addElement()']
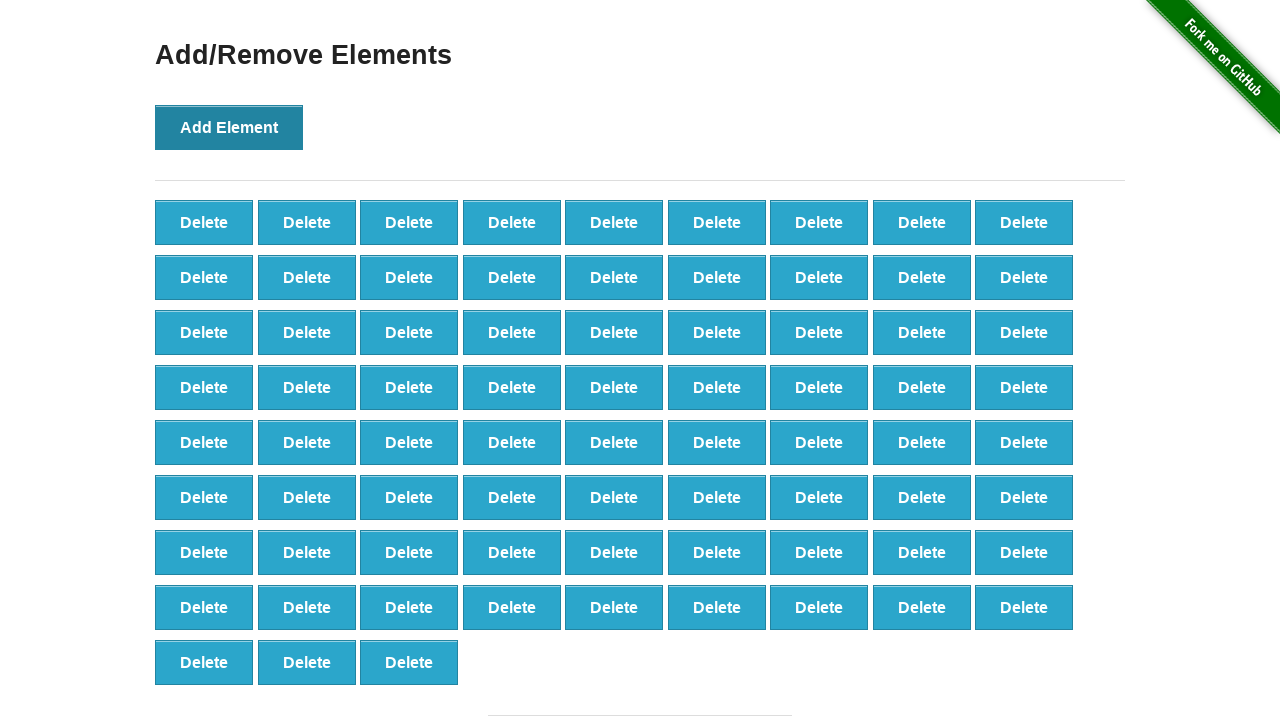

Clicked 'Add Element' button (iteration 76/100) at (229, 127) on button[onclick='addElement()']
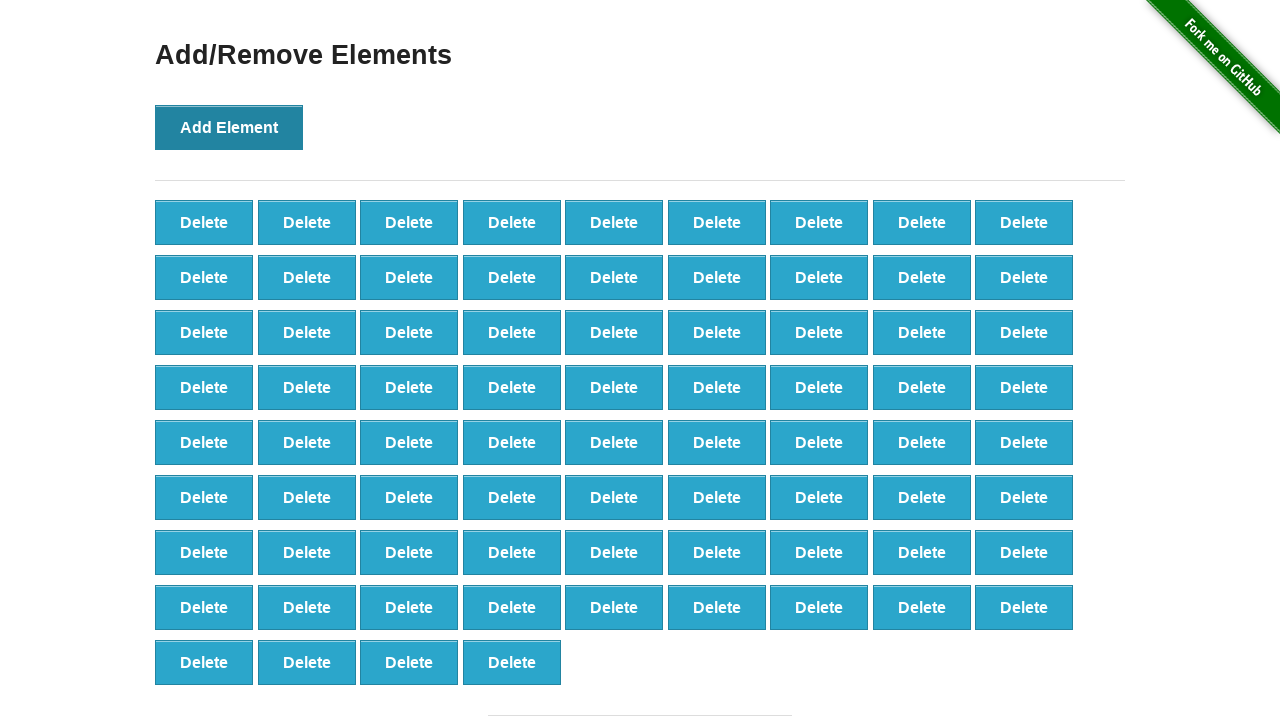

Clicked 'Add Element' button (iteration 77/100) at (229, 127) on button[onclick='addElement()']
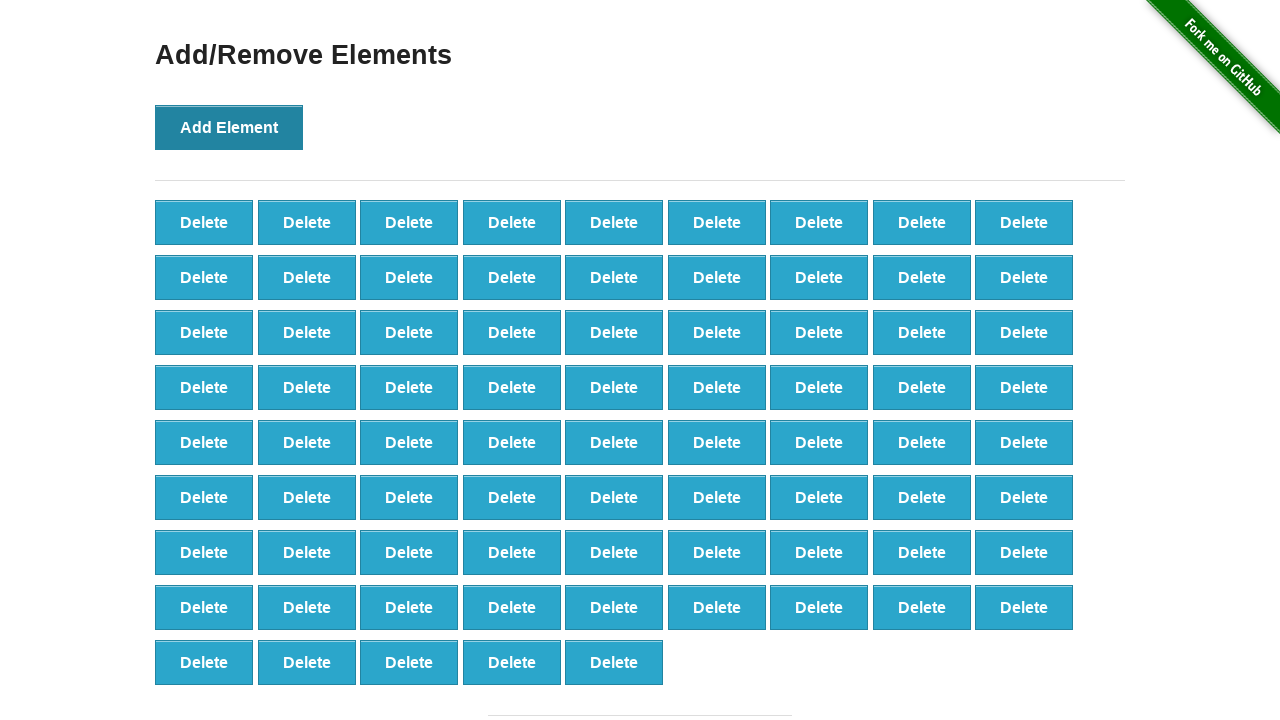

Clicked 'Add Element' button (iteration 78/100) at (229, 127) on button[onclick='addElement()']
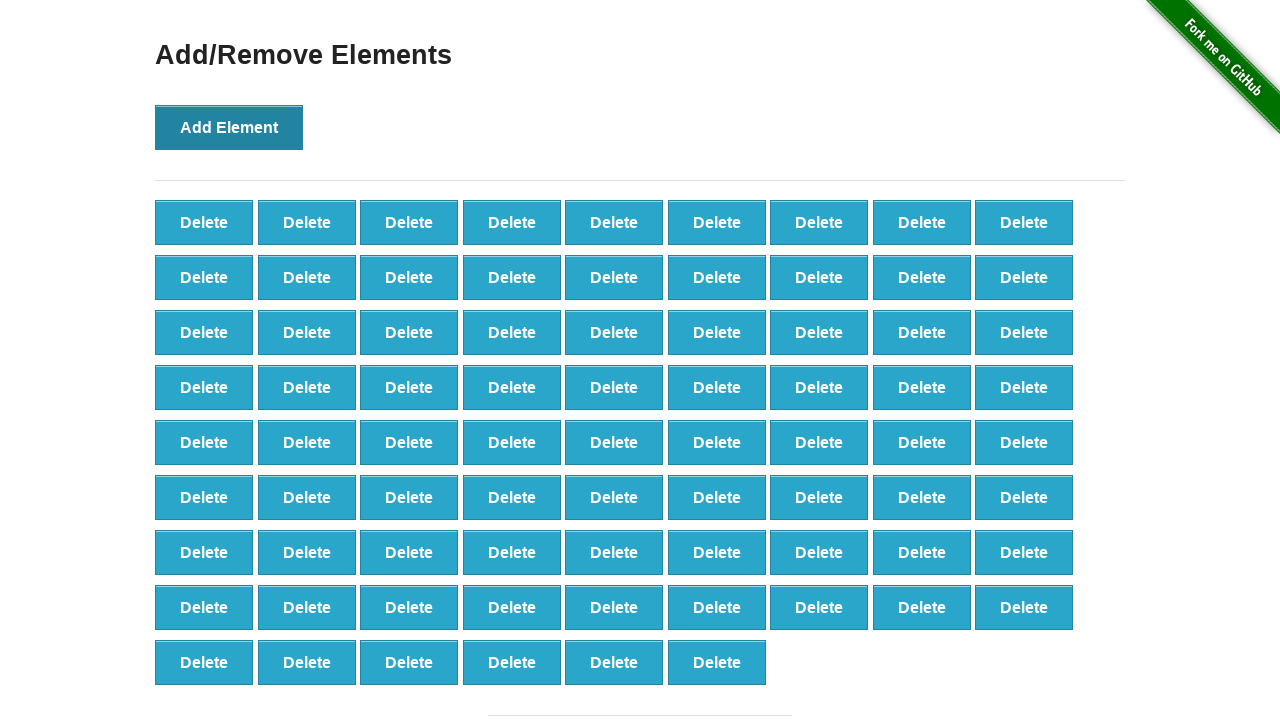

Clicked 'Add Element' button (iteration 79/100) at (229, 127) on button[onclick='addElement()']
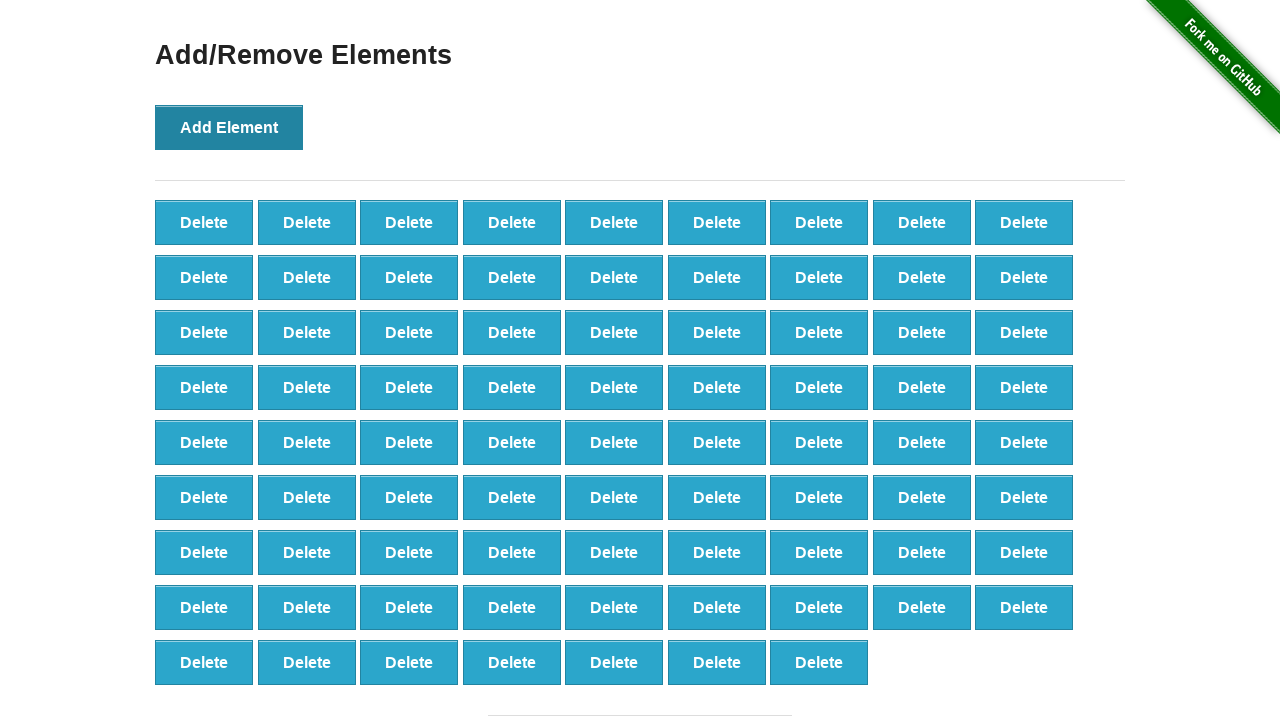

Clicked 'Add Element' button (iteration 80/100) at (229, 127) on button[onclick='addElement()']
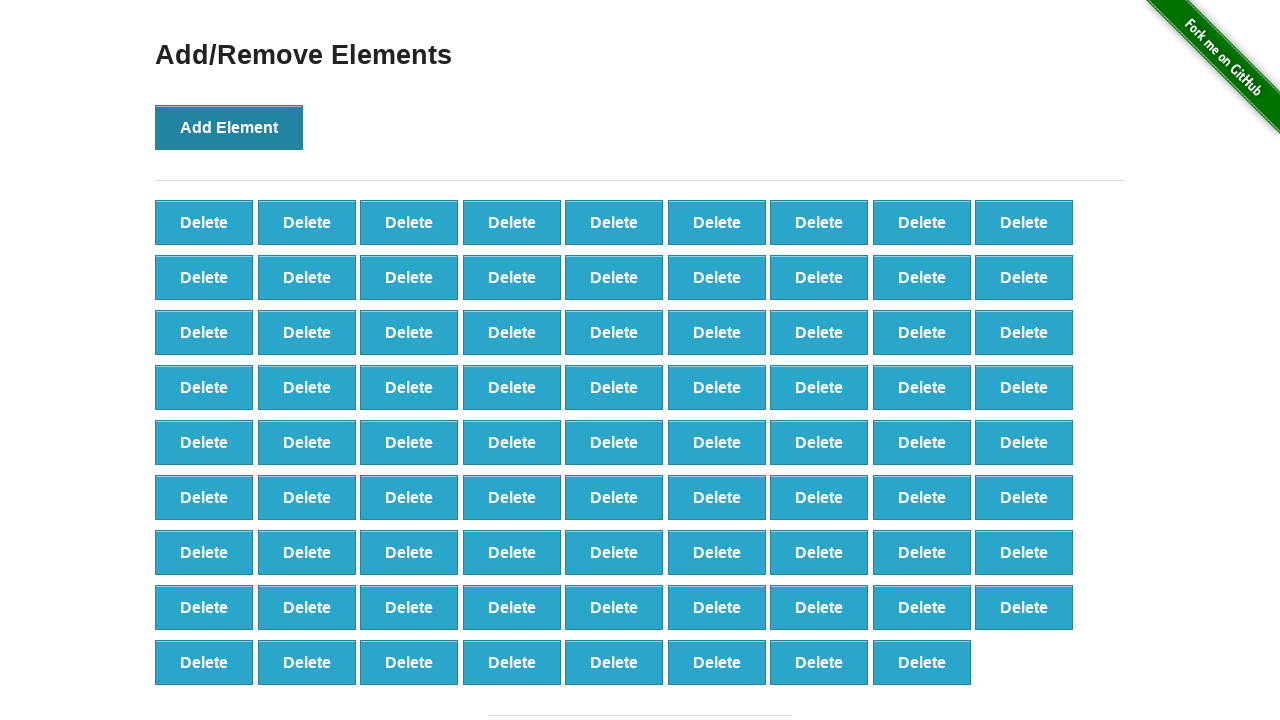

Clicked 'Add Element' button (iteration 81/100) at (229, 127) on button[onclick='addElement()']
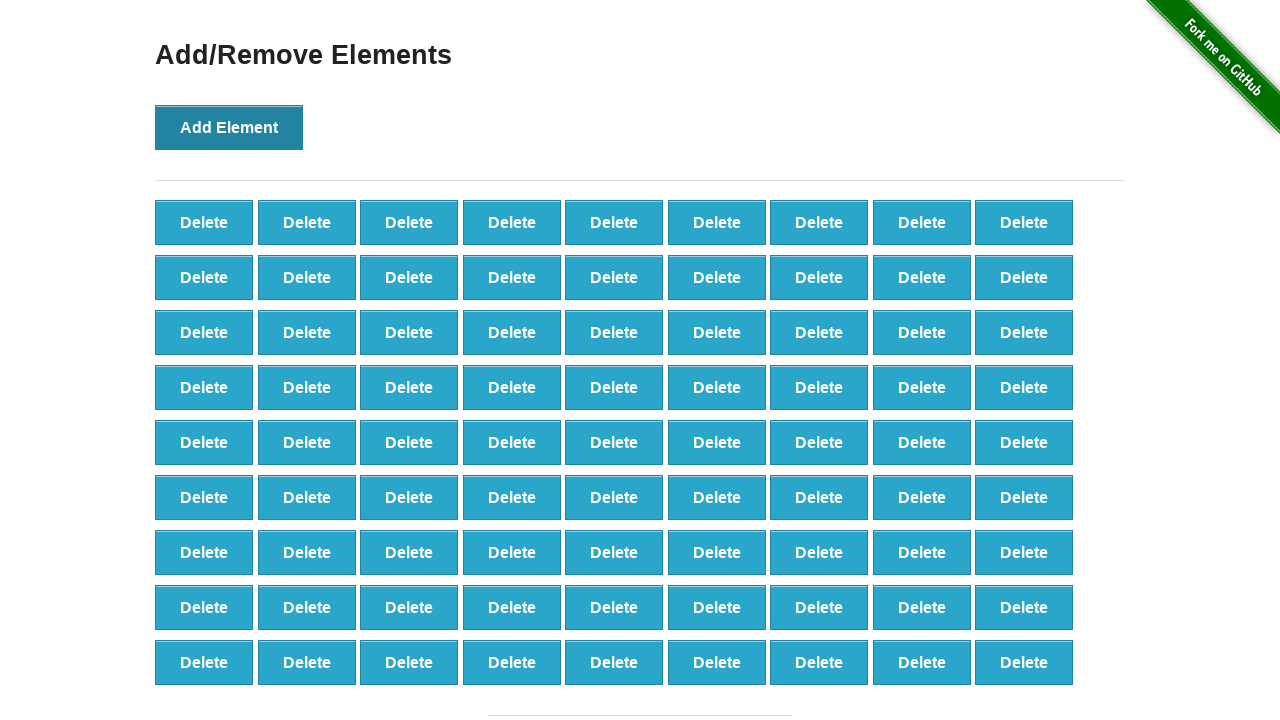

Clicked 'Add Element' button (iteration 82/100) at (229, 127) on button[onclick='addElement()']
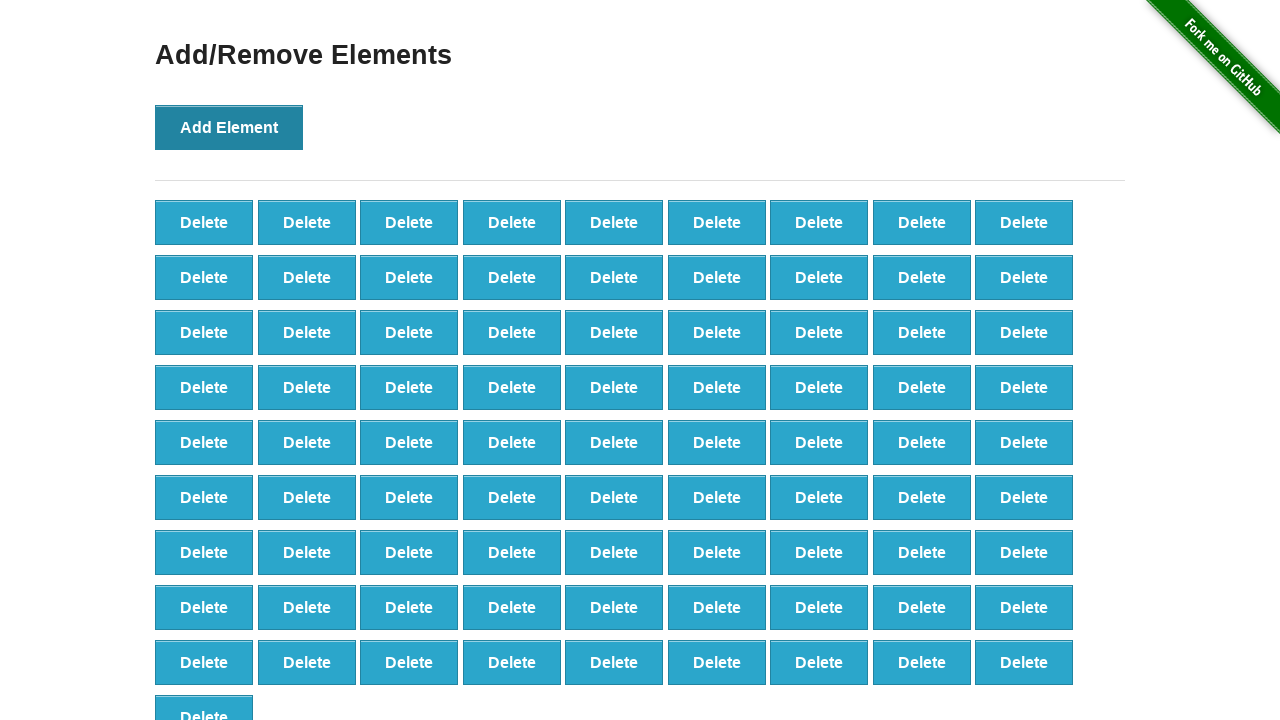

Clicked 'Add Element' button (iteration 83/100) at (229, 127) on button[onclick='addElement()']
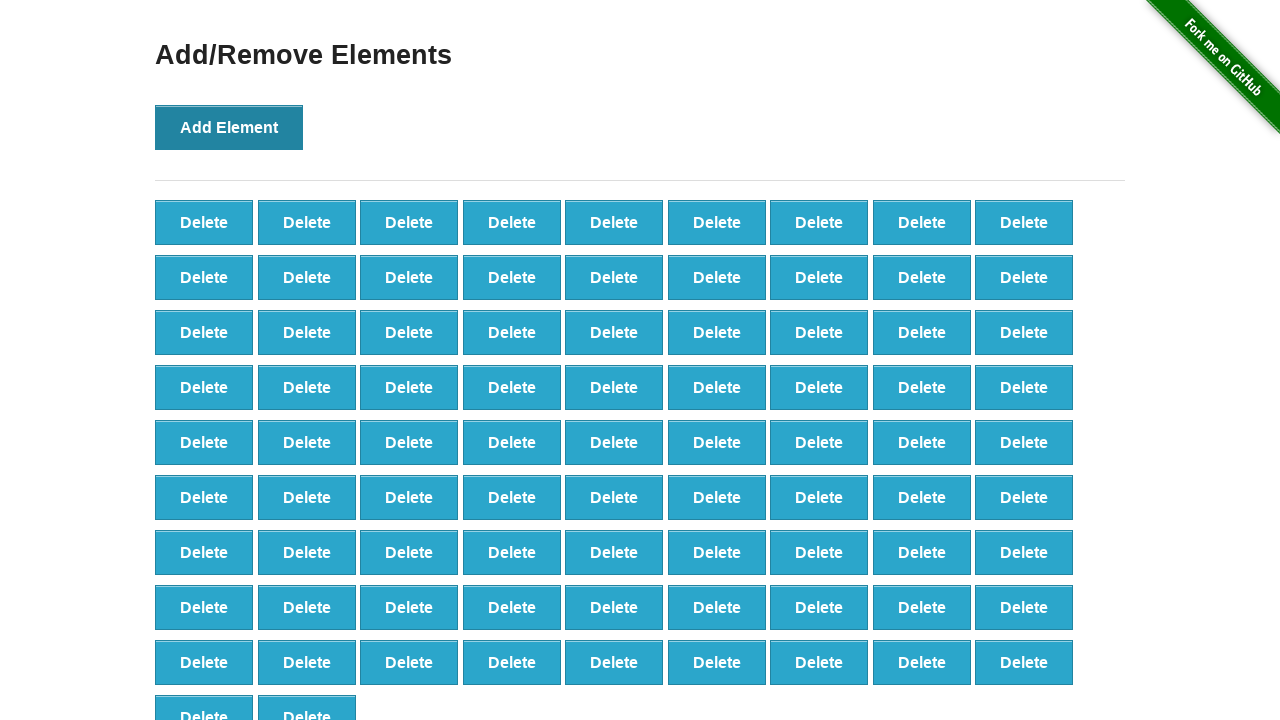

Clicked 'Add Element' button (iteration 84/100) at (229, 127) on button[onclick='addElement()']
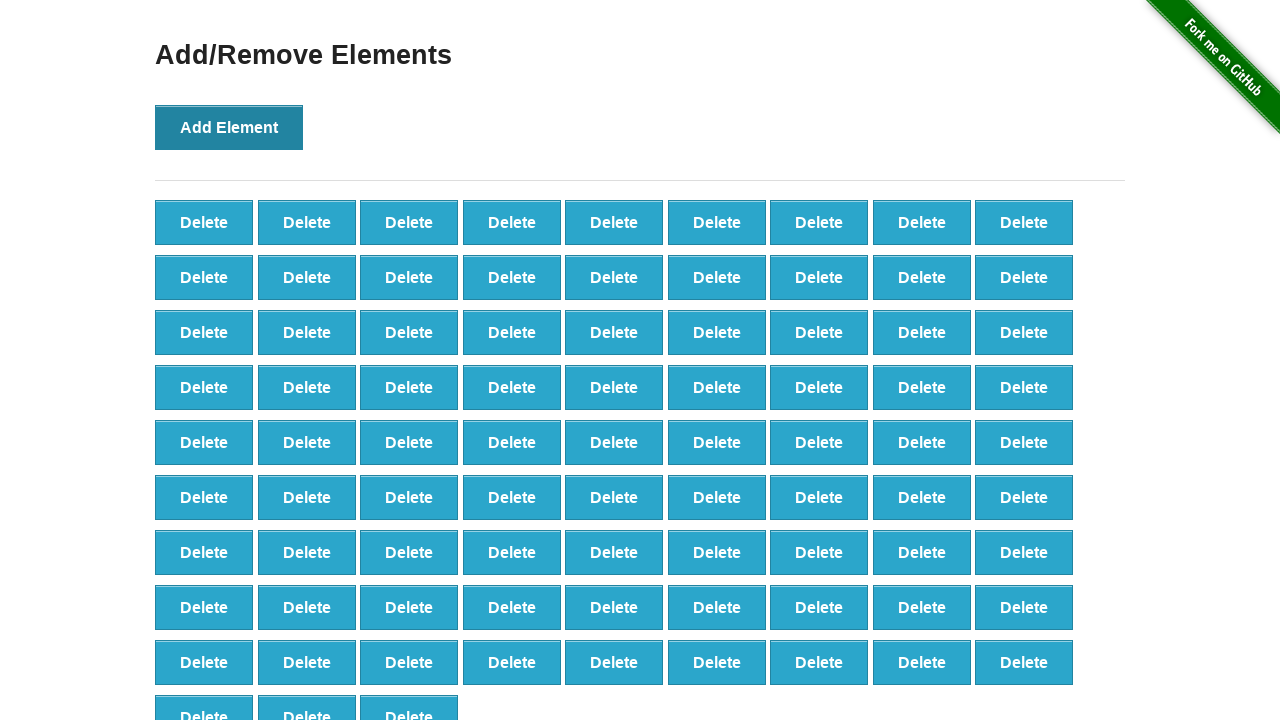

Clicked 'Add Element' button (iteration 85/100) at (229, 127) on button[onclick='addElement()']
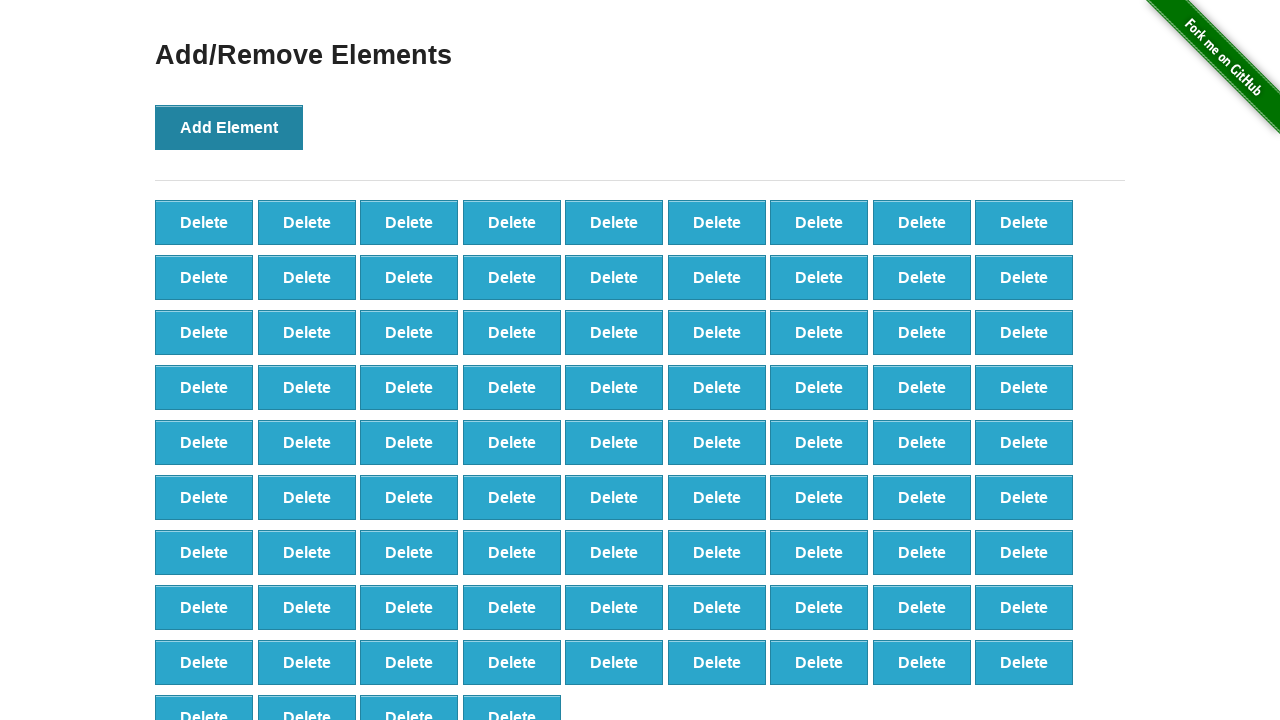

Clicked 'Add Element' button (iteration 86/100) at (229, 127) on button[onclick='addElement()']
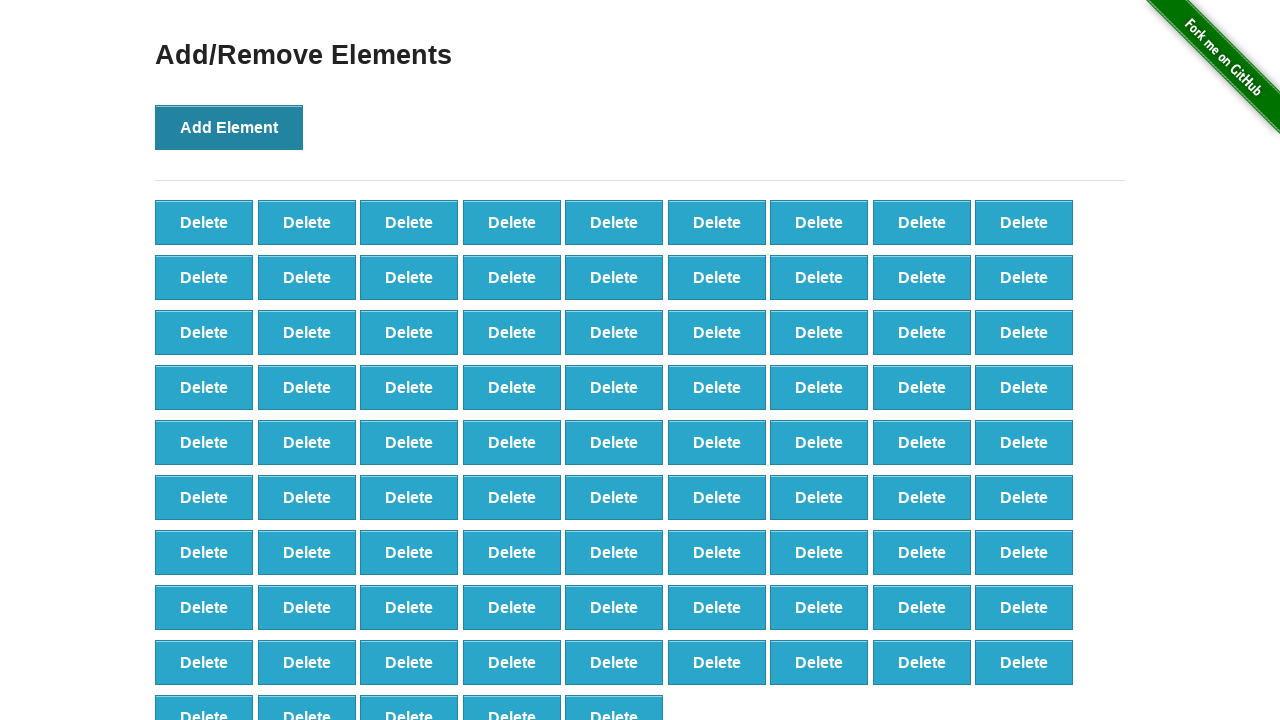

Clicked 'Add Element' button (iteration 87/100) at (229, 127) on button[onclick='addElement()']
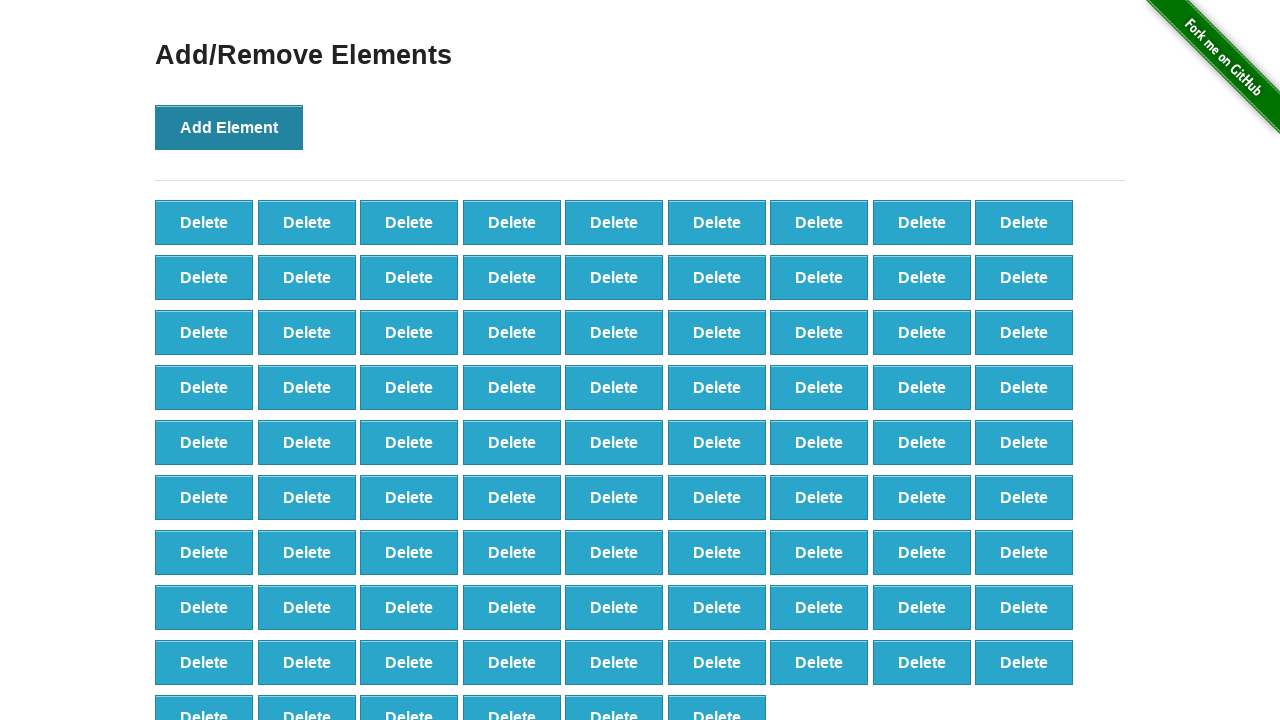

Clicked 'Add Element' button (iteration 88/100) at (229, 127) on button[onclick='addElement()']
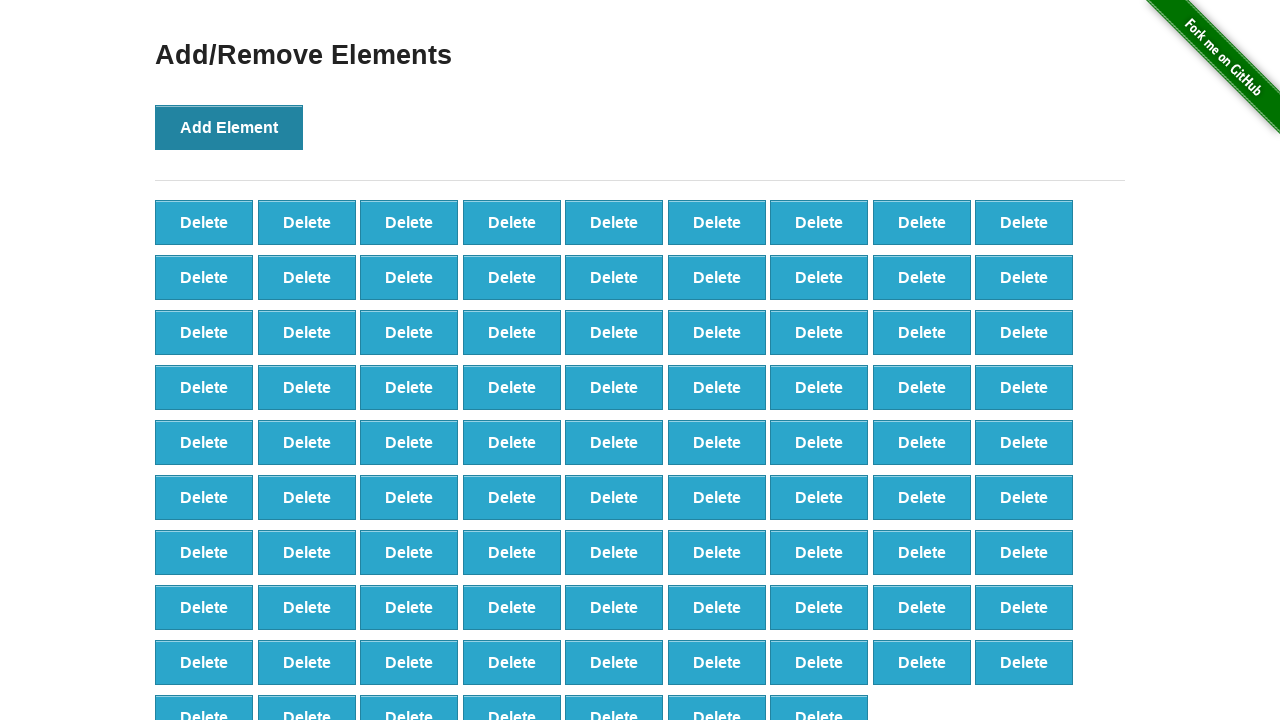

Clicked 'Add Element' button (iteration 89/100) at (229, 127) on button[onclick='addElement()']
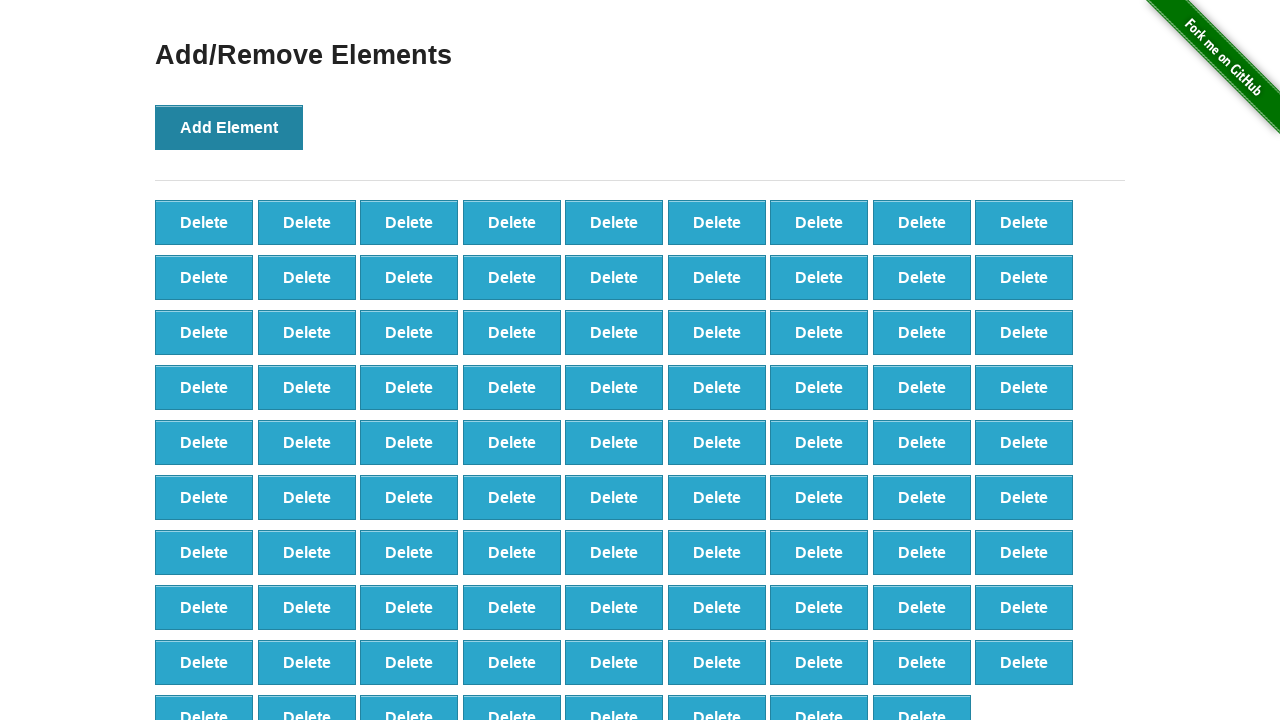

Clicked 'Add Element' button (iteration 90/100) at (229, 127) on button[onclick='addElement()']
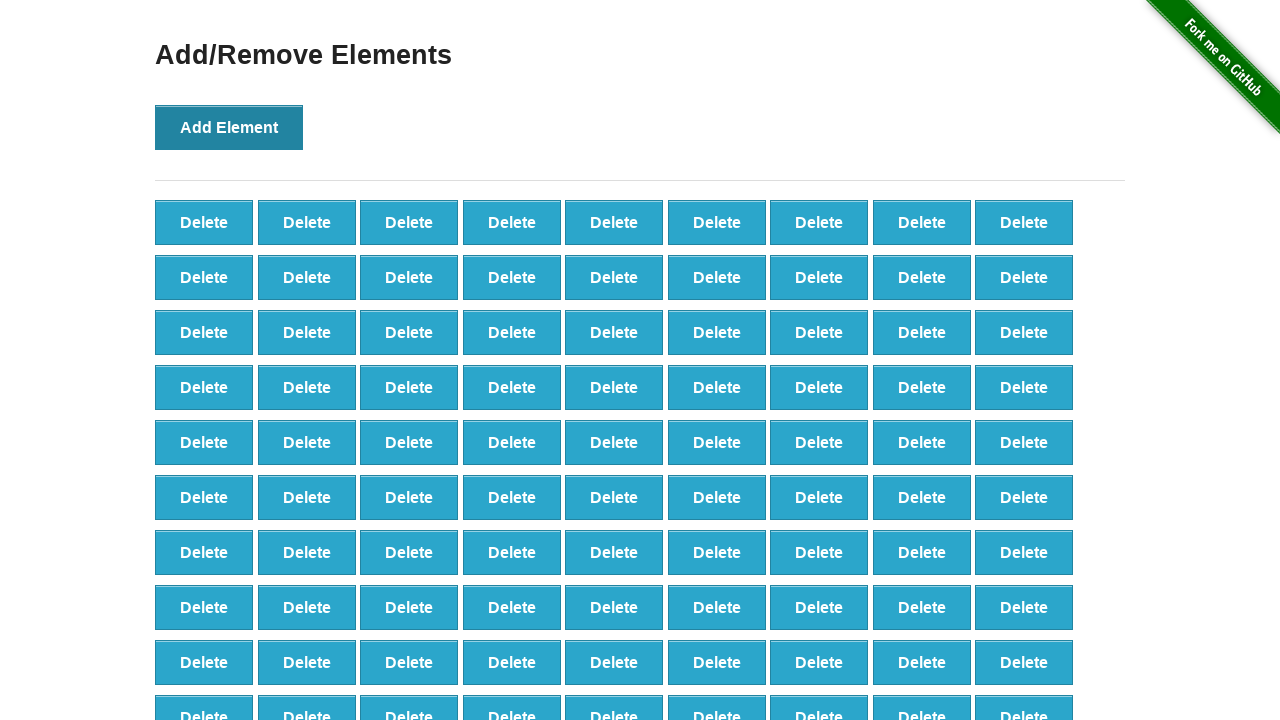

Clicked 'Add Element' button (iteration 91/100) at (229, 127) on button[onclick='addElement()']
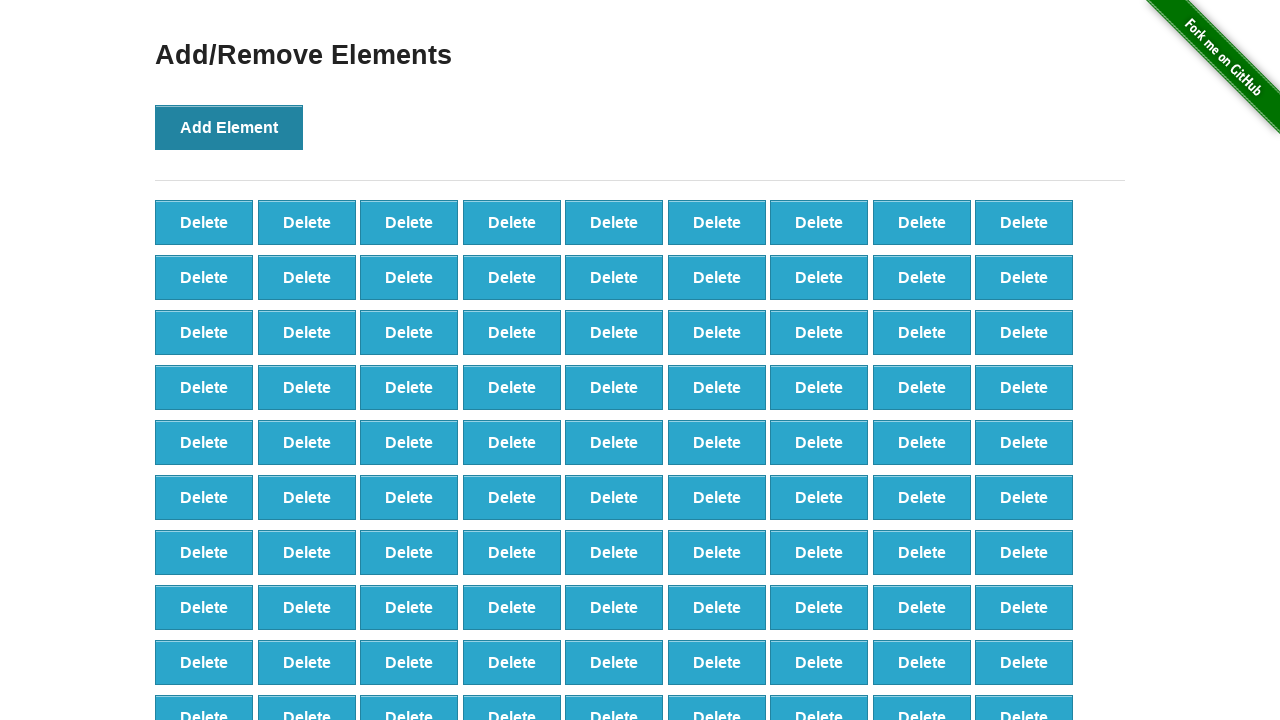

Clicked 'Add Element' button (iteration 92/100) at (229, 127) on button[onclick='addElement()']
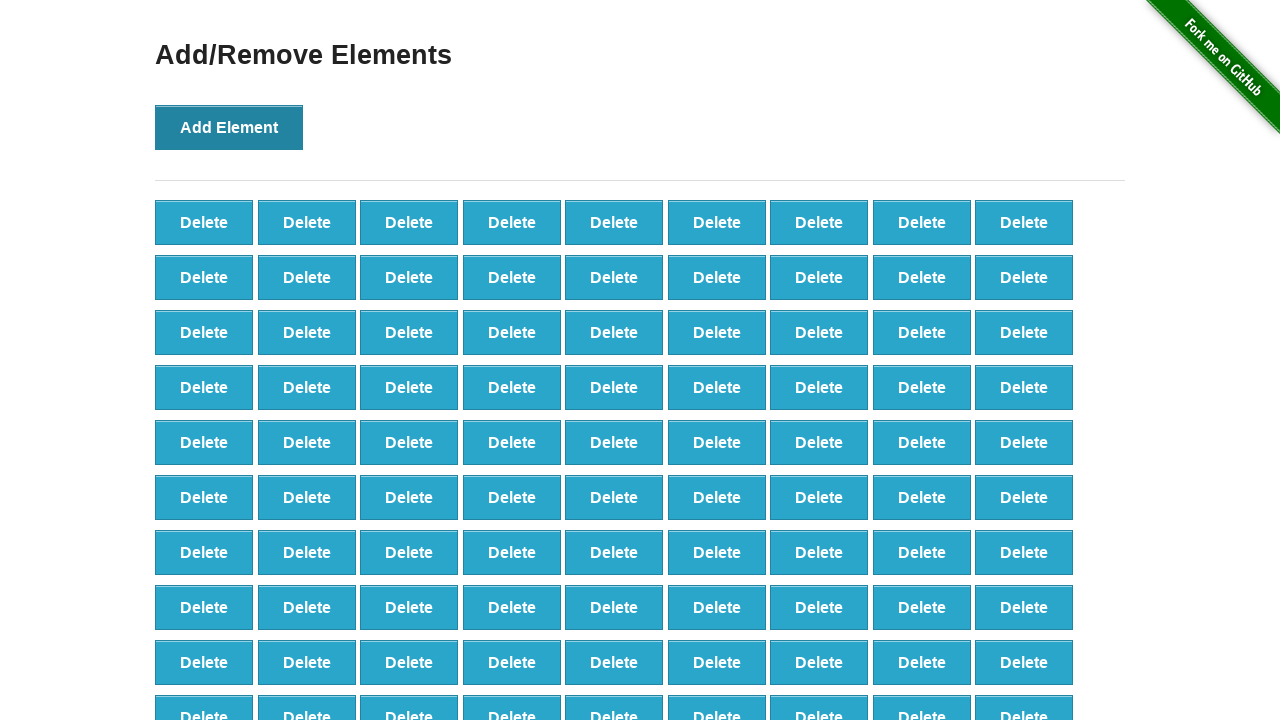

Clicked 'Add Element' button (iteration 93/100) at (229, 127) on button[onclick='addElement()']
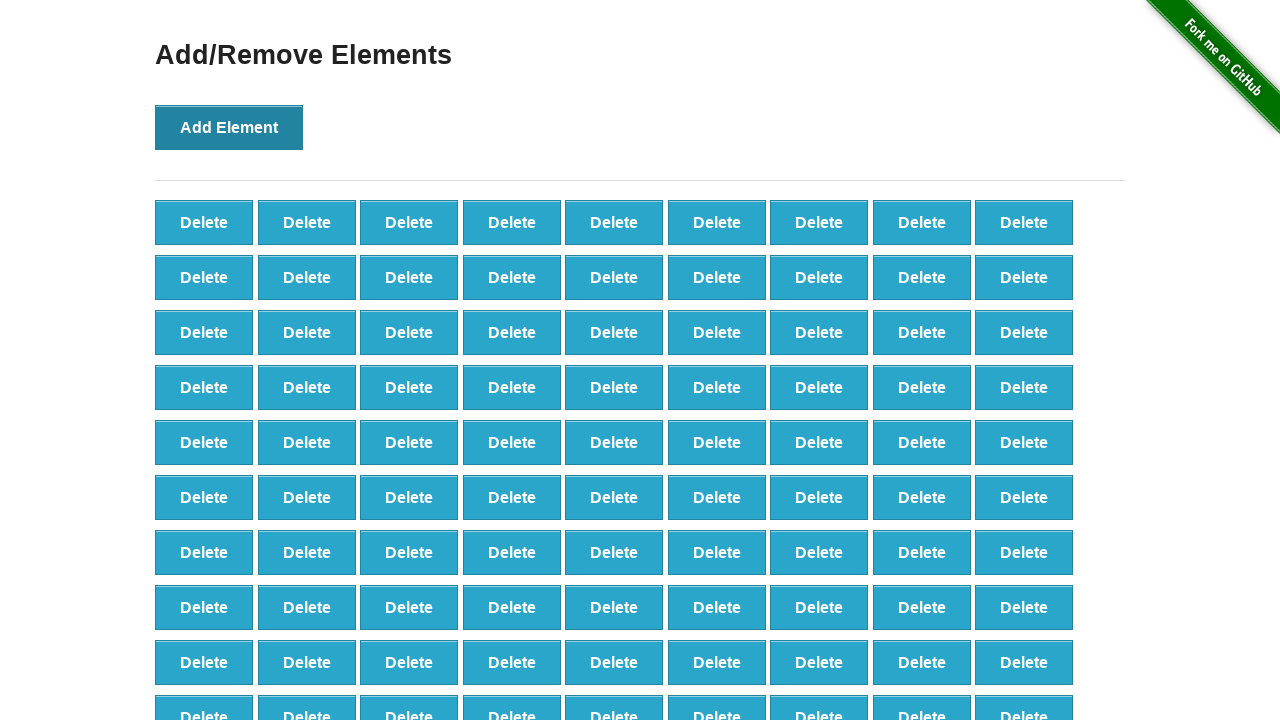

Clicked 'Add Element' button (iteration 94/100) at (229, 127) on button[onclick='addElement()']
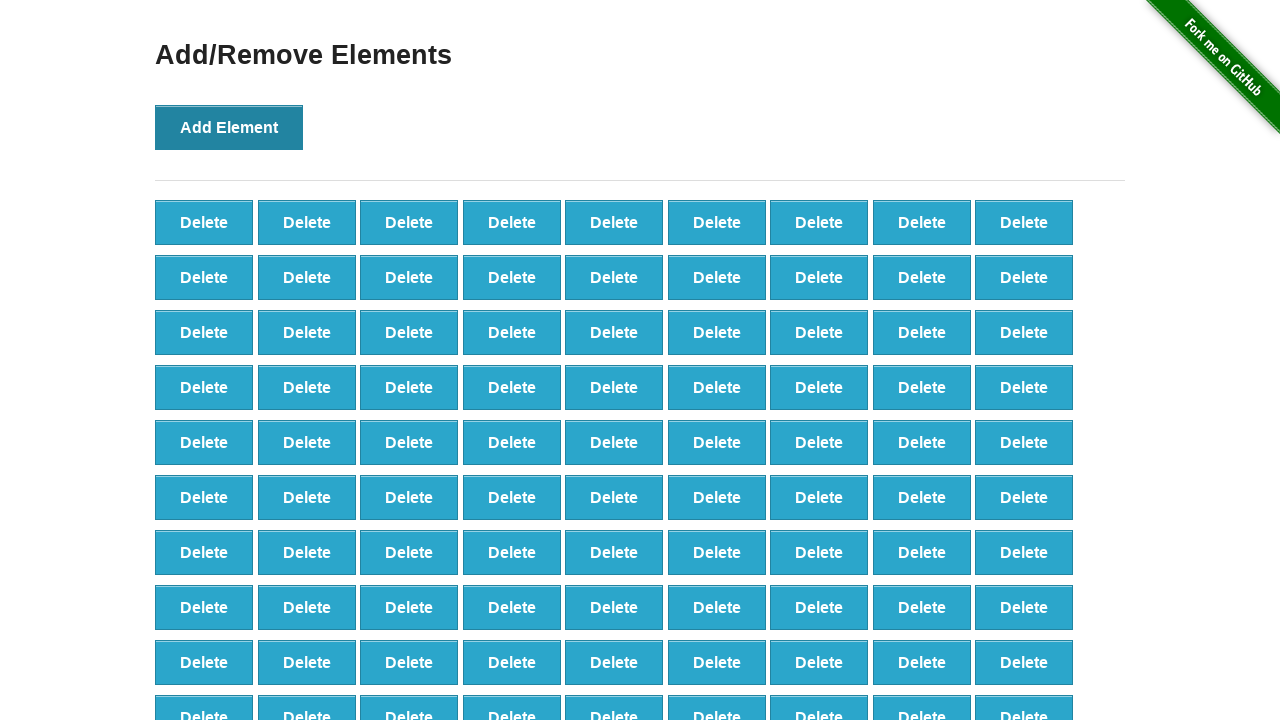

Clicked 'Add Element' button (iteration 95/100) at (229, 127) on button[onclick='addElement()']
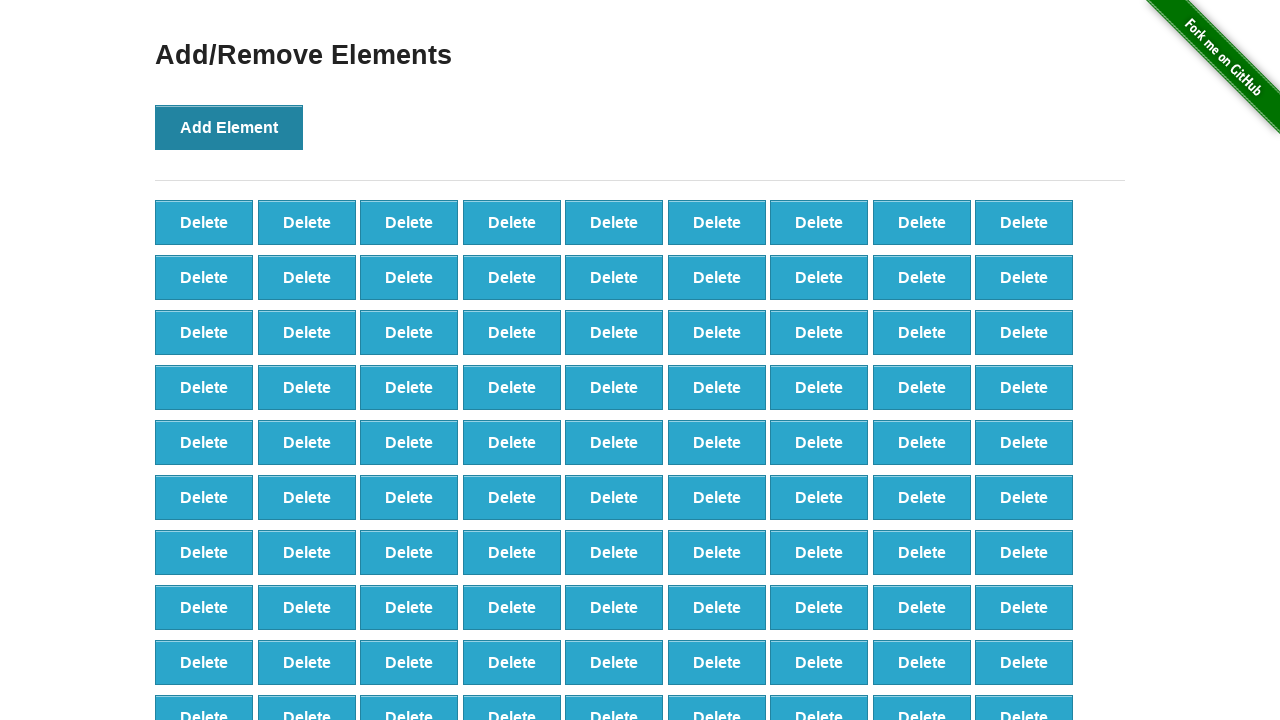

Clicked 'Add Element' button (iteration 96/100) at (229, 127) on button[onclick='addElement()']
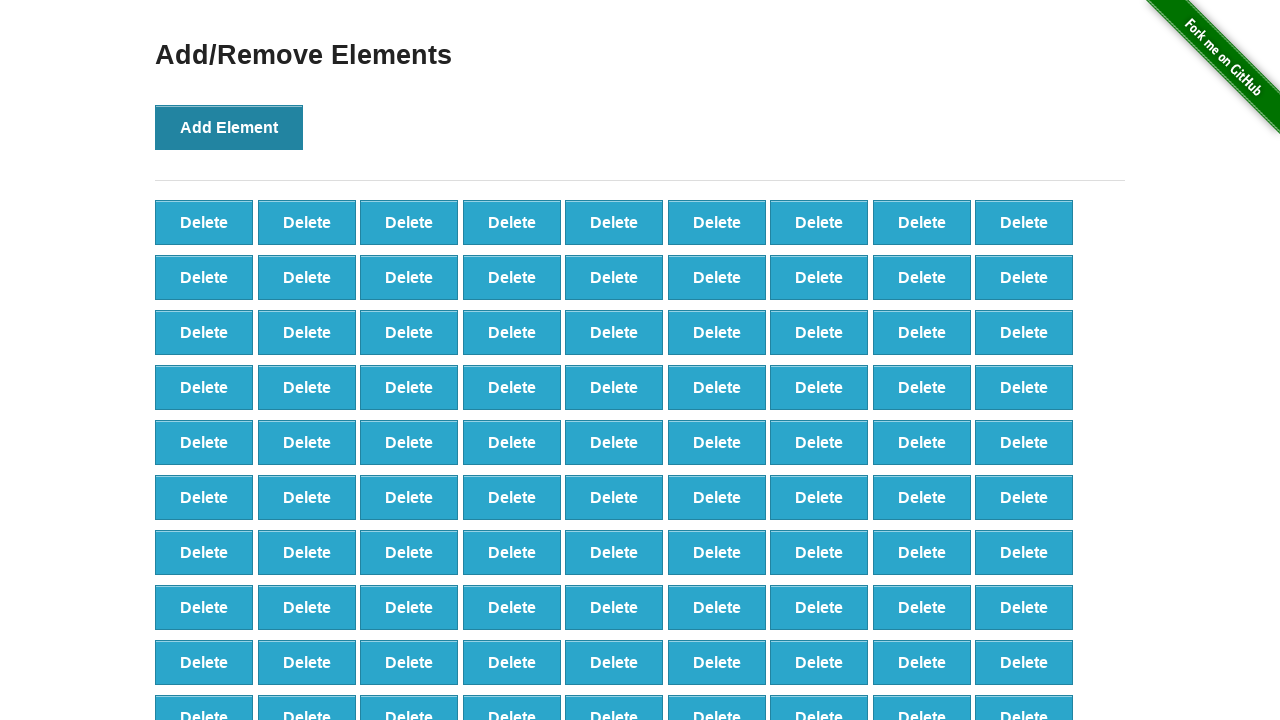

Clicked 'Add Element' button (iteration 97/100) at (229, 127) on button[onclick='addElement()']
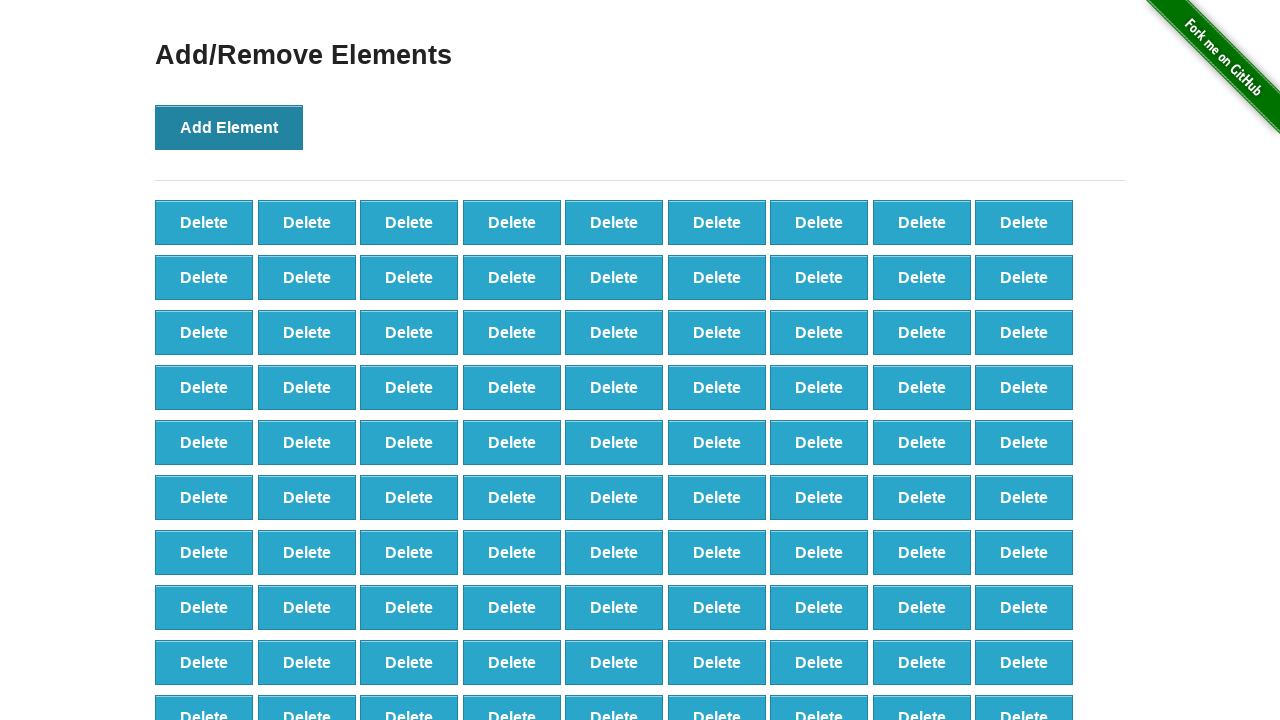

Clicked 'Add Element' button (iteration 98/100) at (229, 127) on button[onclick='addElement()']
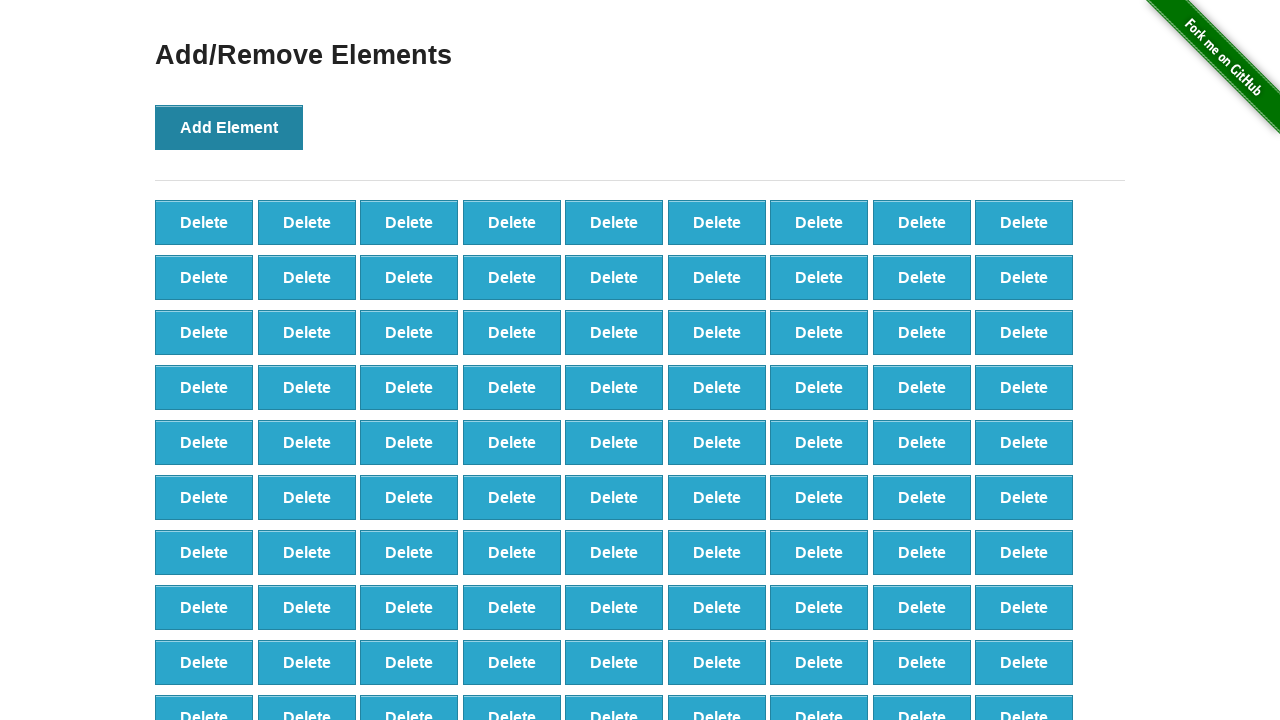

Clicked 'Add Element' button (iteration 99/100) at (229, 127) on button[onclick='addElement()']
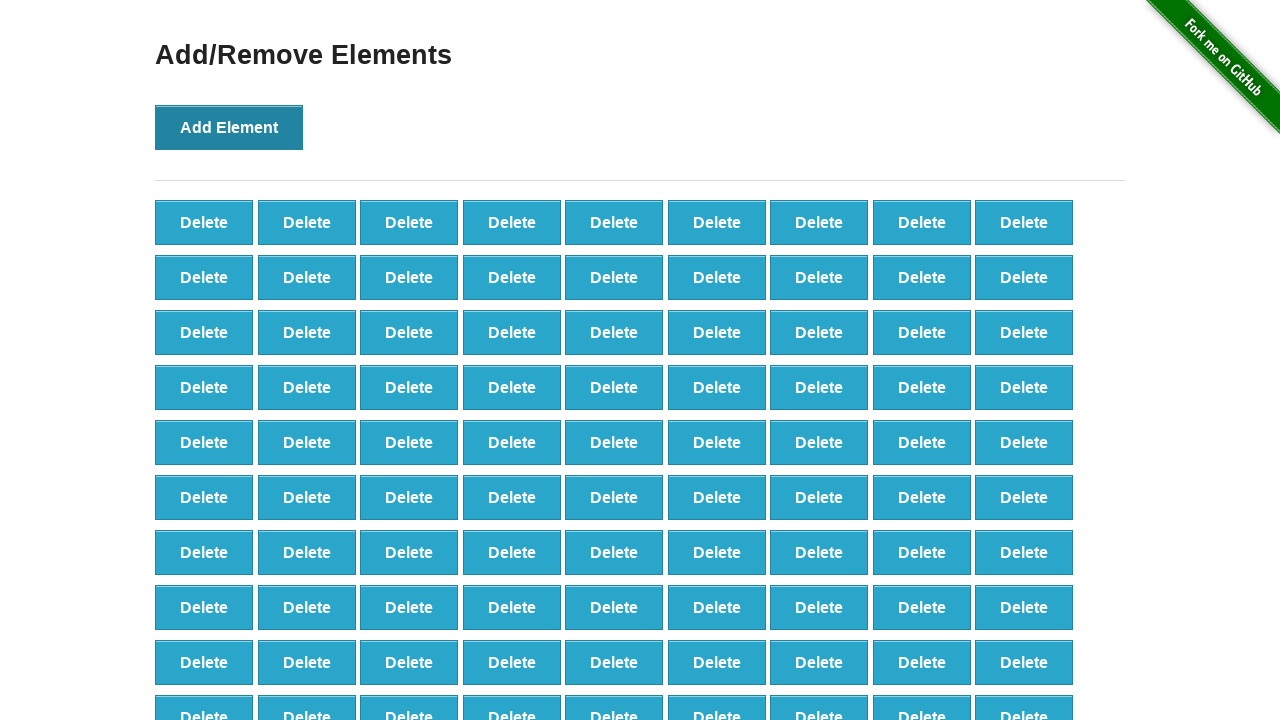

Clicked 'Add Element' button (iteration 100/100) at (229, 127) on button[onclick='addElement()']
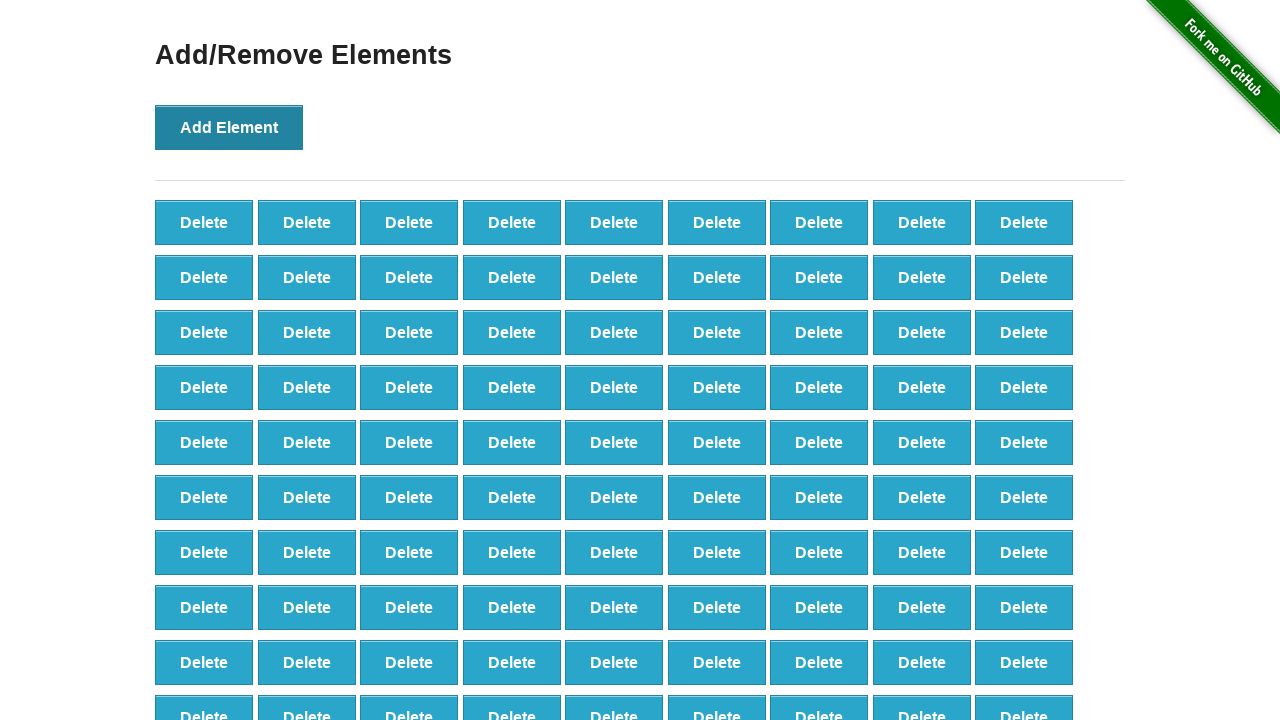

Delete buttons appeared after adding 100 elements
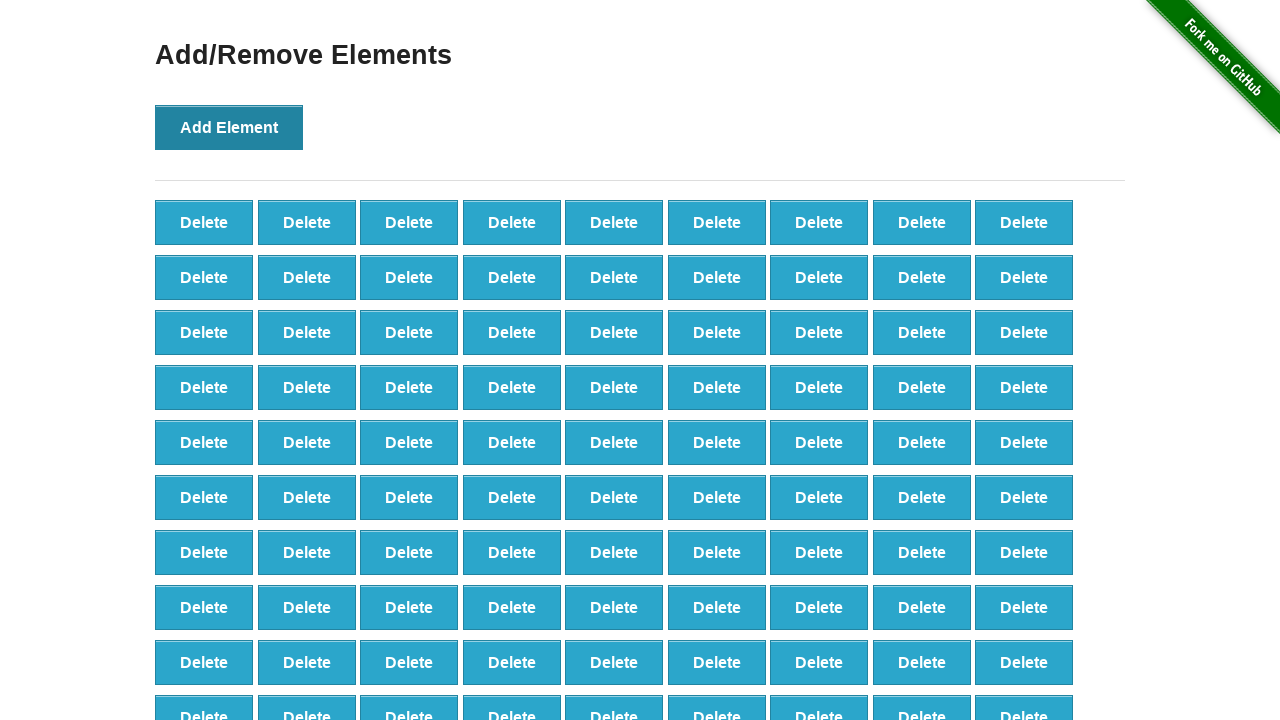

Clicked delete button (iteration 1/40) at (204, 222) on button.added-manually >> nth=0
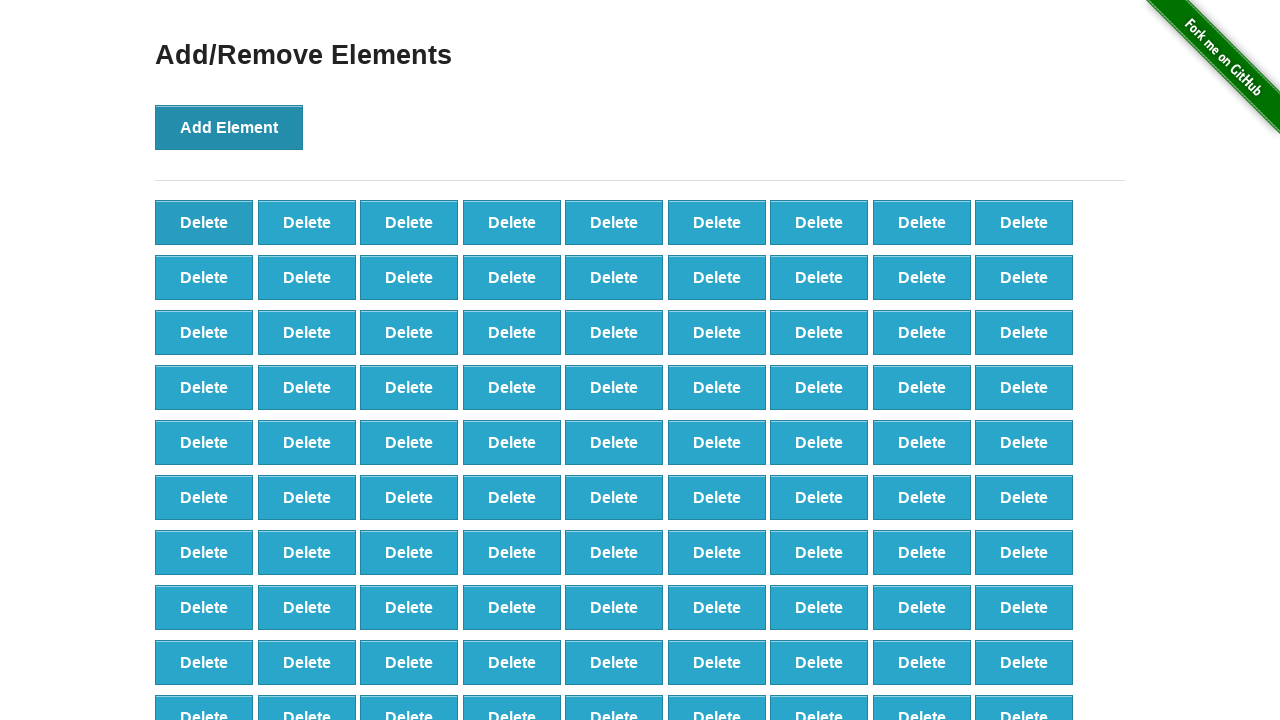

Clicked delete button (iteration 2/40) at (204, 222) on button.added-manually >> nth=0
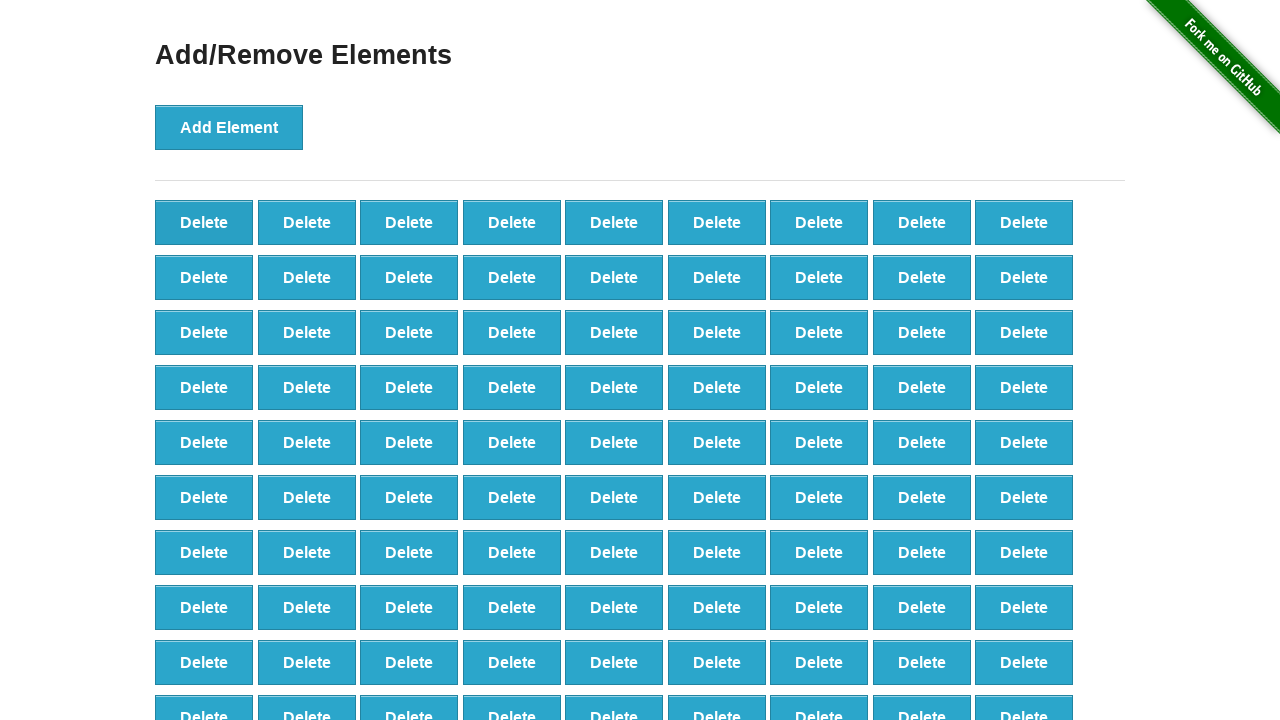

Clicked delete button (iteration 3/40) at (204, 222) on button.added-manually >> nth=0
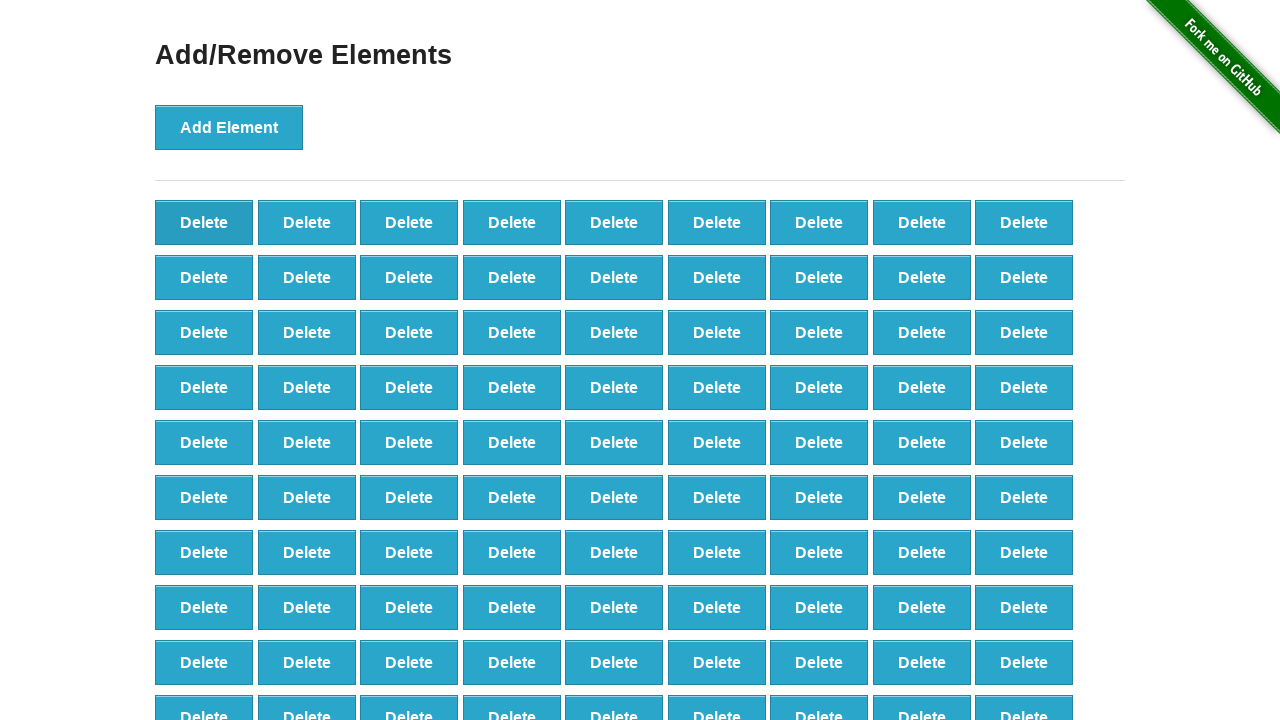

Clicked delete button (iteration 4/40) at (204, 222) on button.added-manually >> nth=0
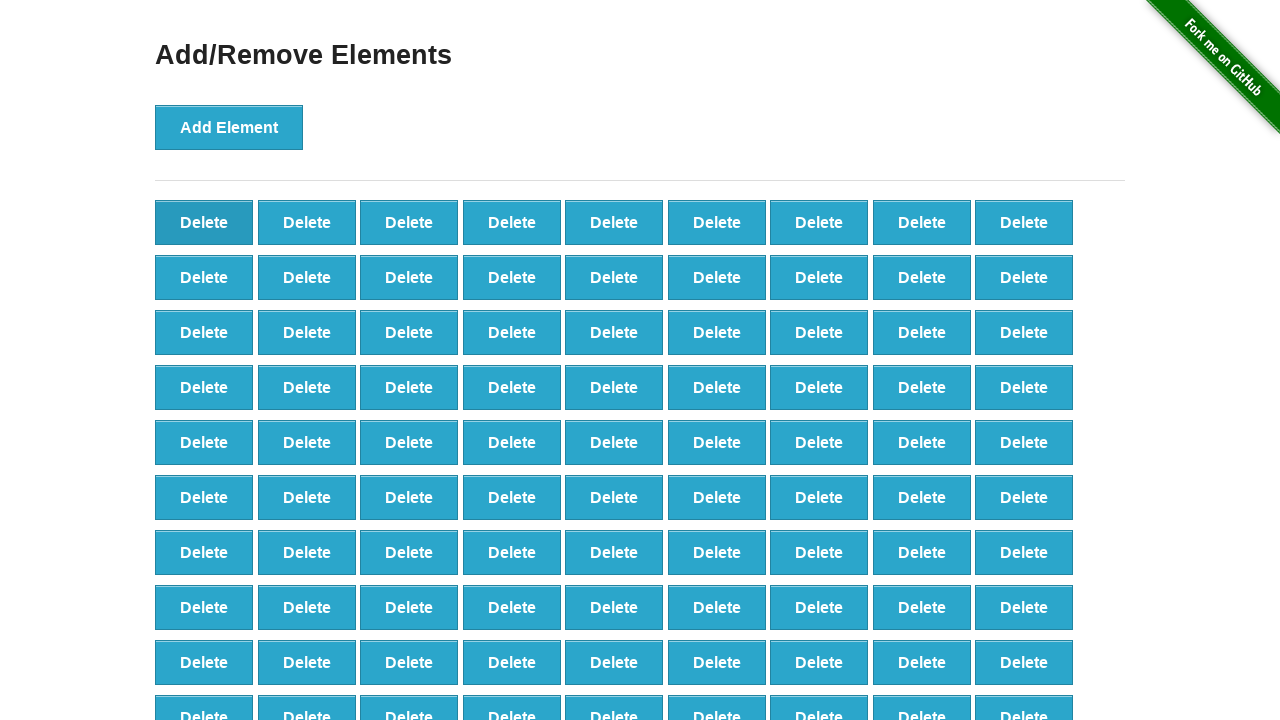

Clicked delete button (iteration 5/40) at (204, 222) on button.added-manually >> nth=0
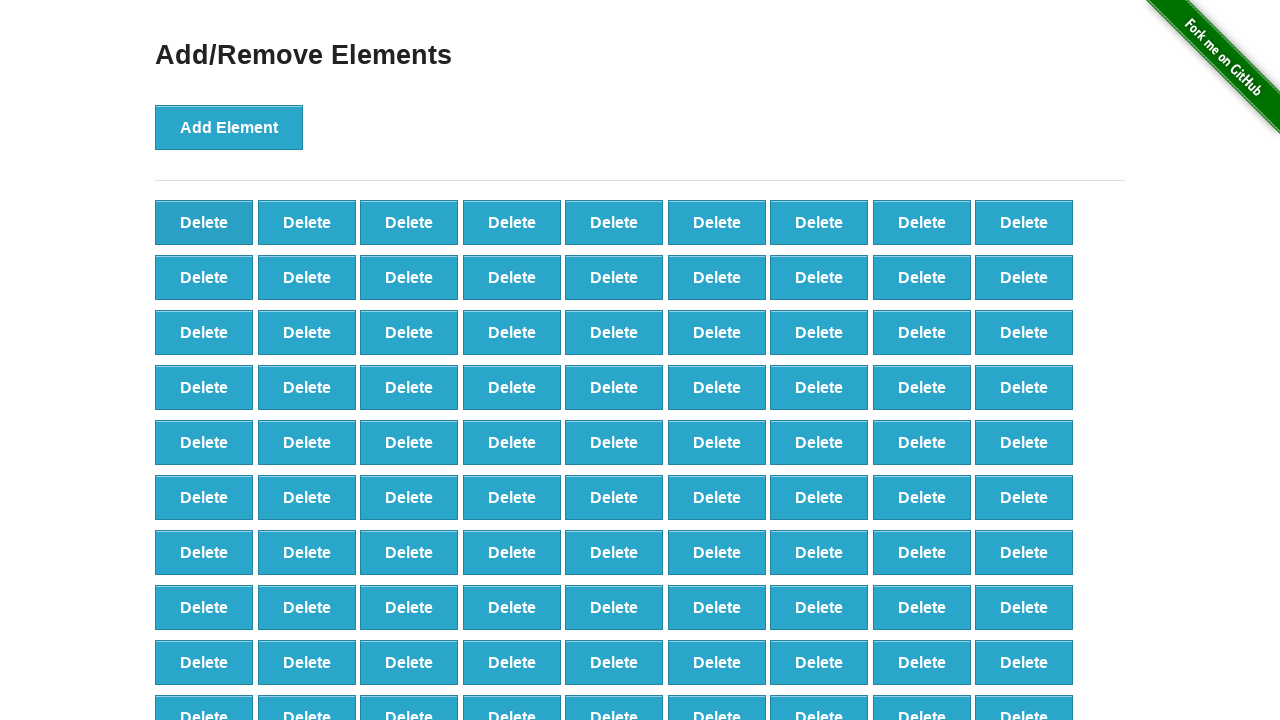

Clicked delete button (iteration 6/40) at (204, 222) on button.added-manually >> nth=0
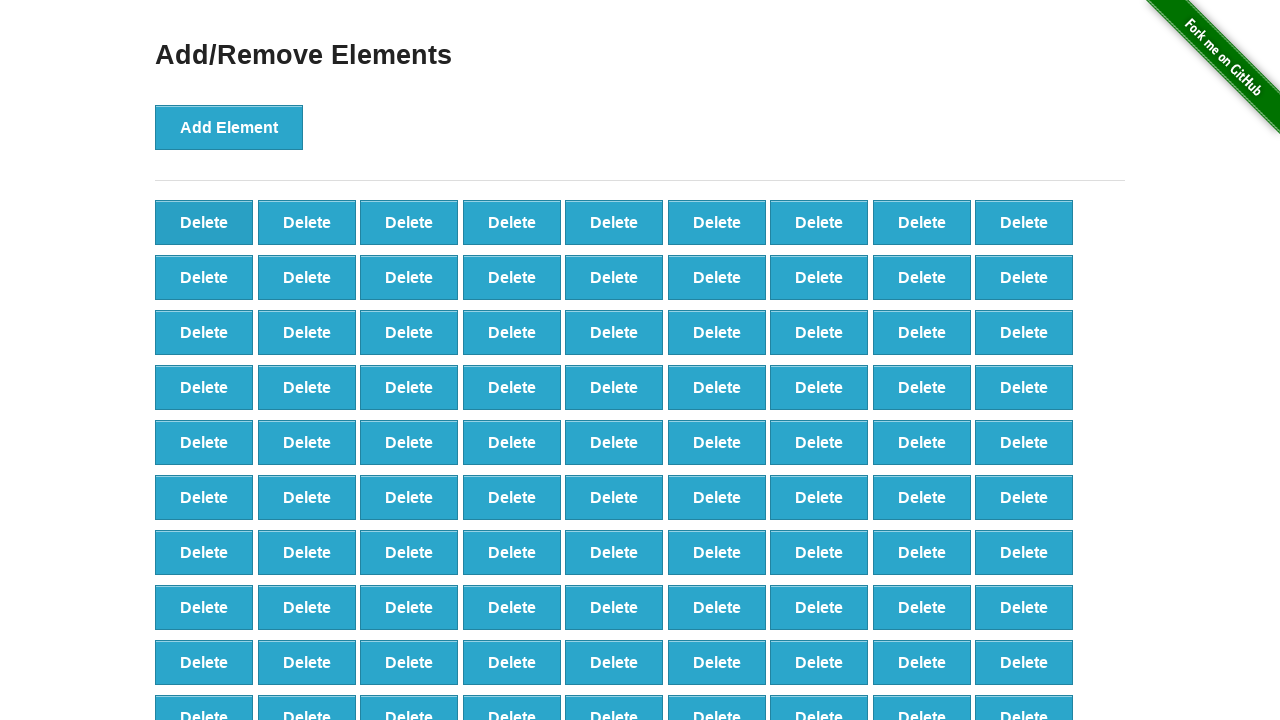

Clicked delete button (iteration 7/40) at (204, 222) on button.added-manually >> nth=0
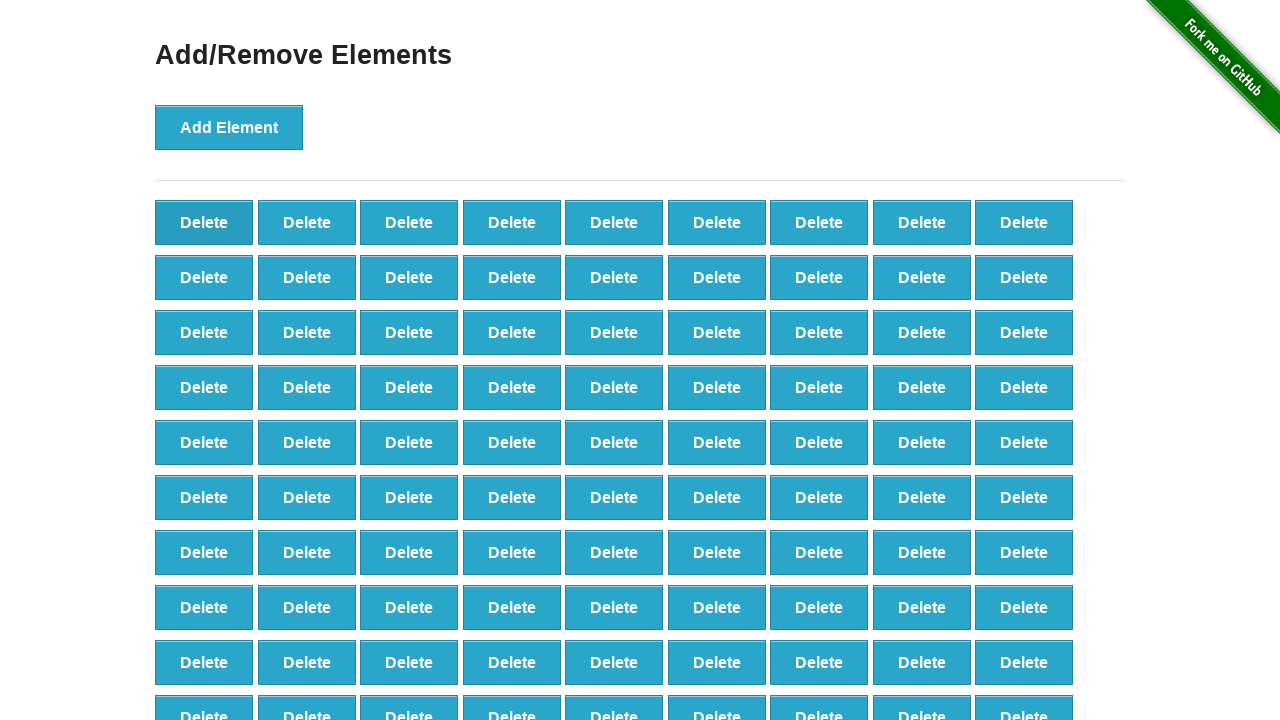

Clicked delete button (iteration 8/40) at (204, 222) on button.added-manually >> nth=0
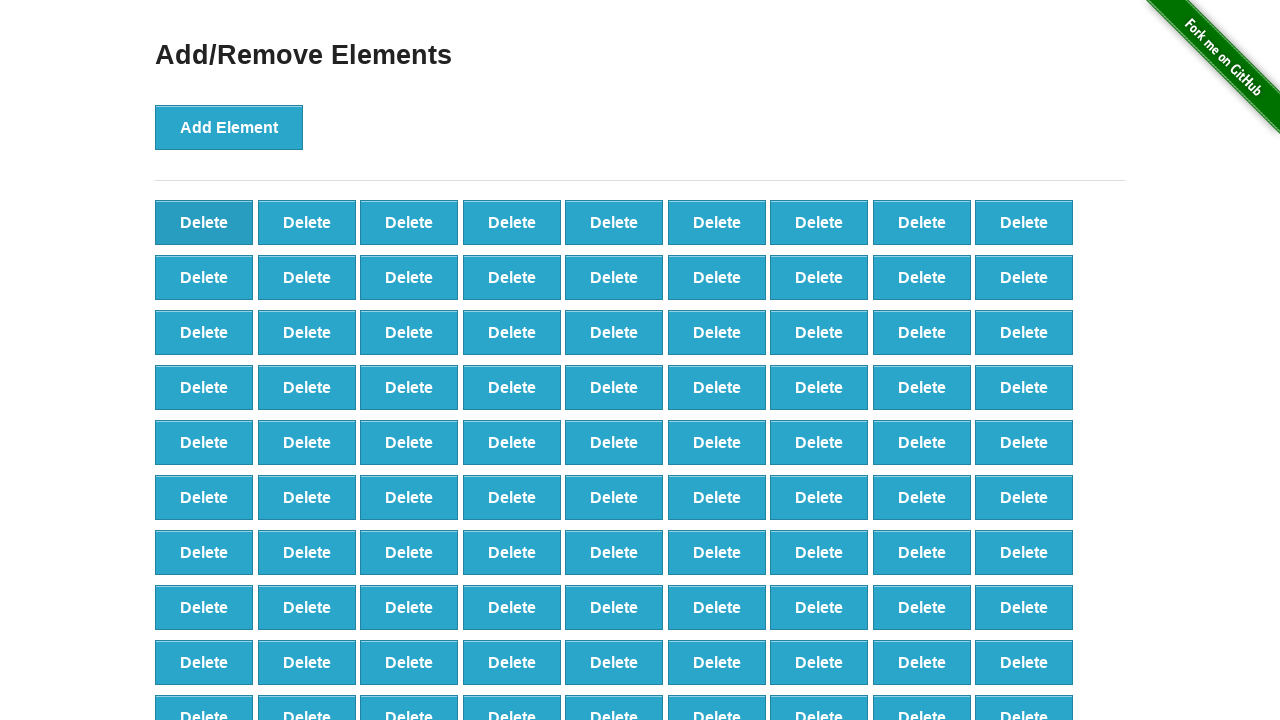

Clicked delete button (iteration 9/40) at (204, 222) on button.added-manually >> nth=0
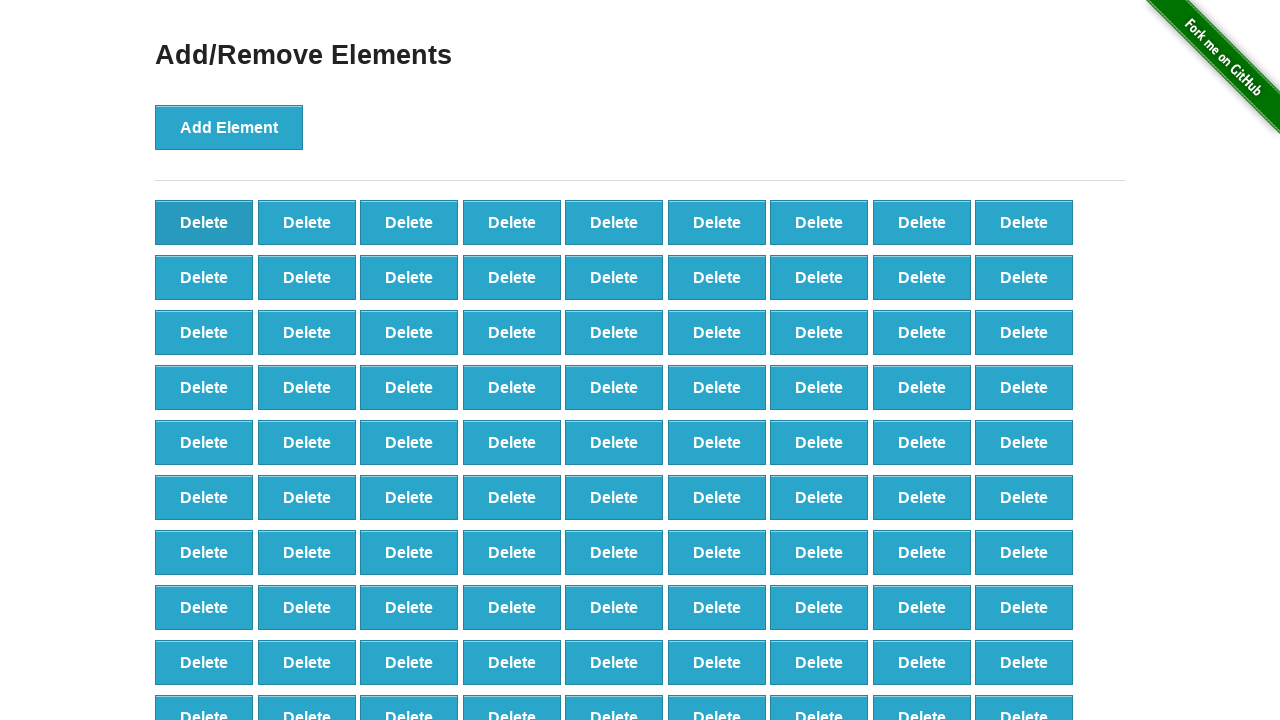

Clicked delete button (iteration 10/40) at (204, 222) on button.added-manually >> nth=0
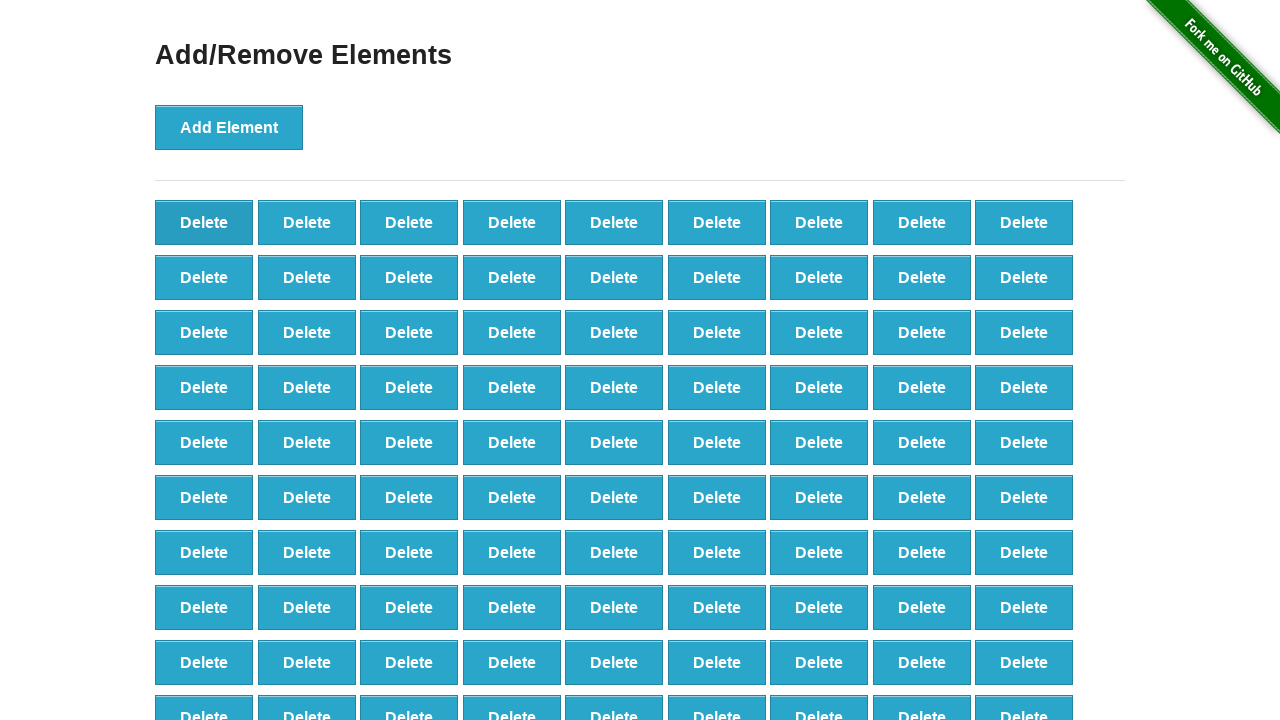

Clicked delete button (iteration 11/40) at (204, 222) on button.added-manually >> nth=0
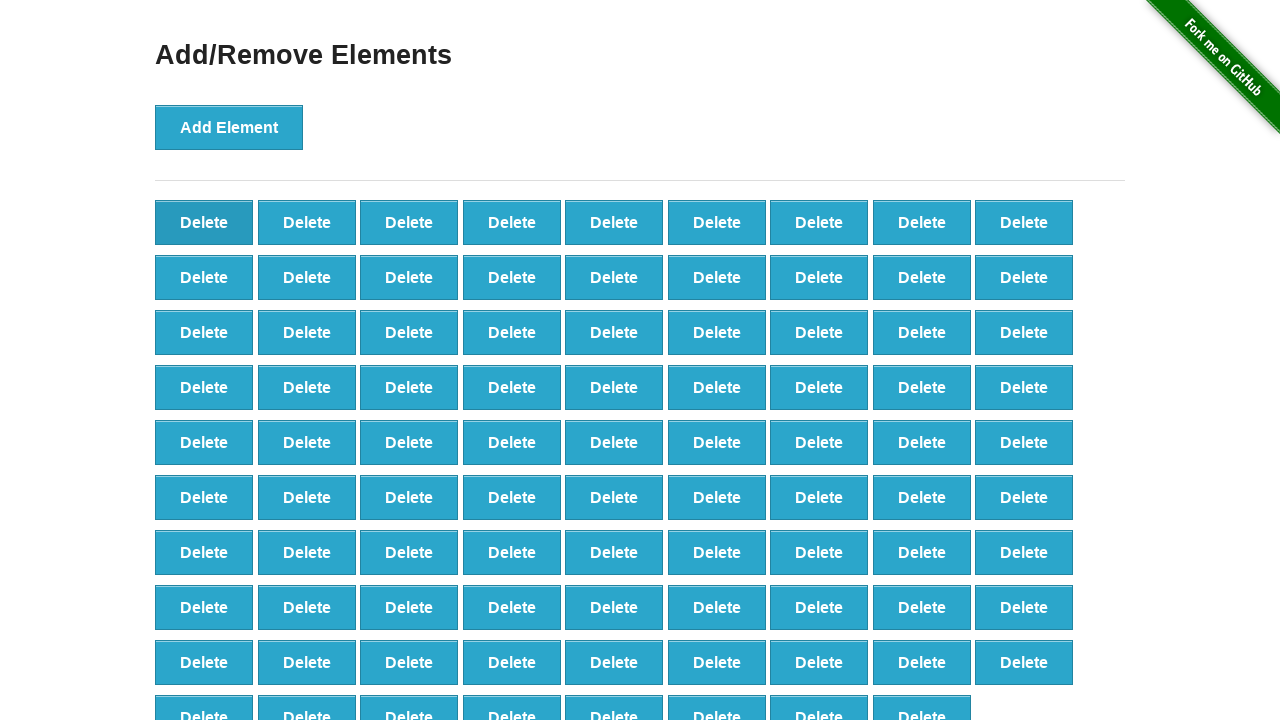

Clicked delete button (iteration 12/40) at (204, 222) on button.added-manually >> nth=0
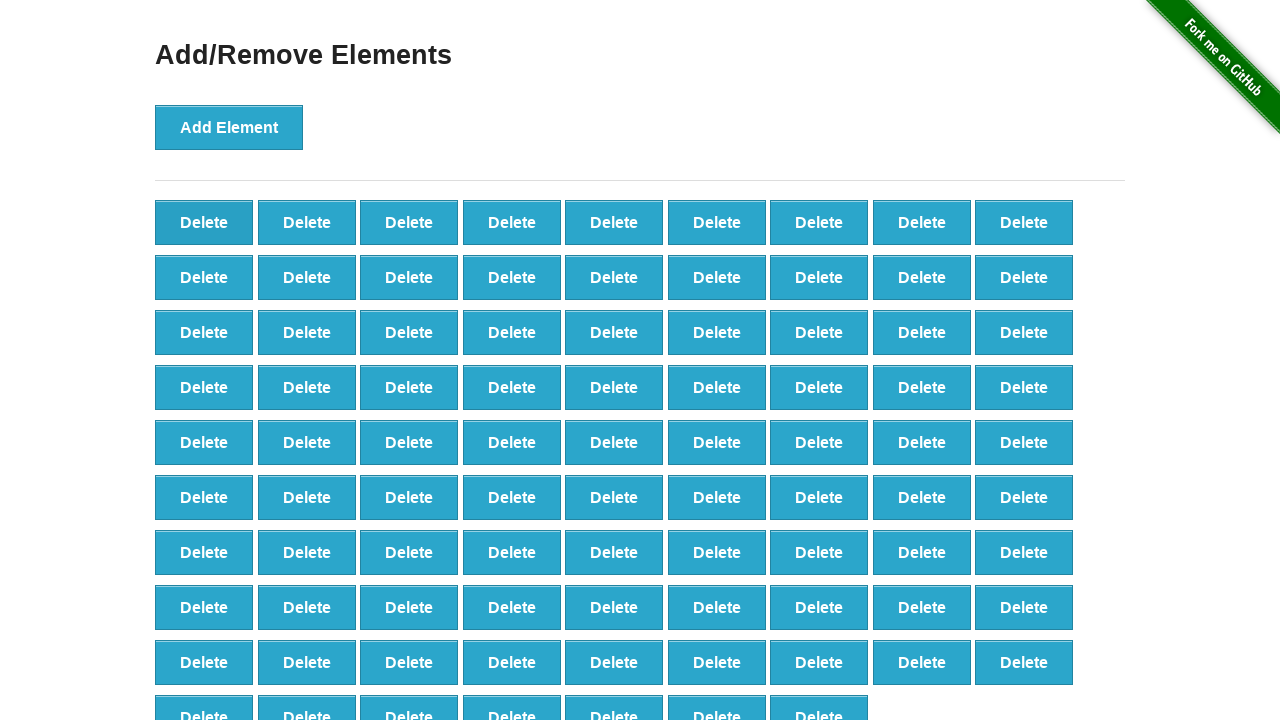

Clicked delete button (iteration 13/40) at (204, 222) on button.added-manually >> nth=0
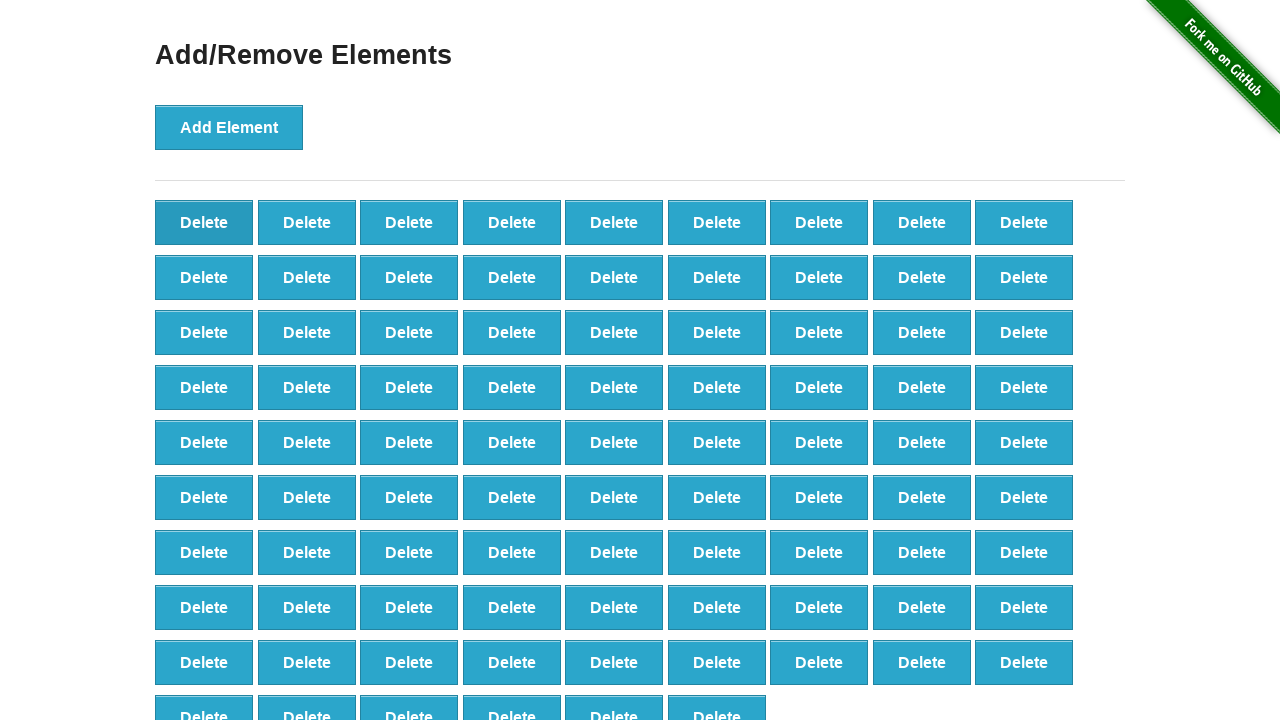

Clicked delete button (iteration 14/40) at (204, 222) on button.added-manually >> nth=0
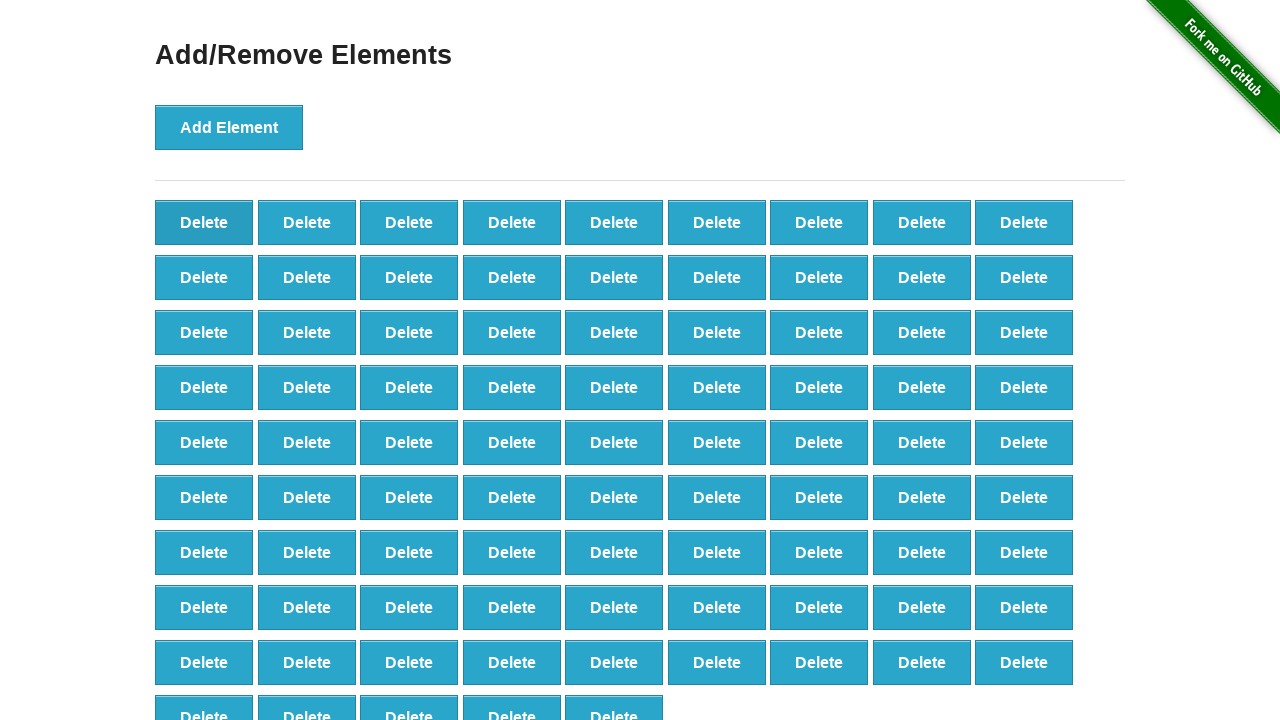

Clicked delete button (iteration 15/40) at (204, 222) on button.added-manually >> nth=0
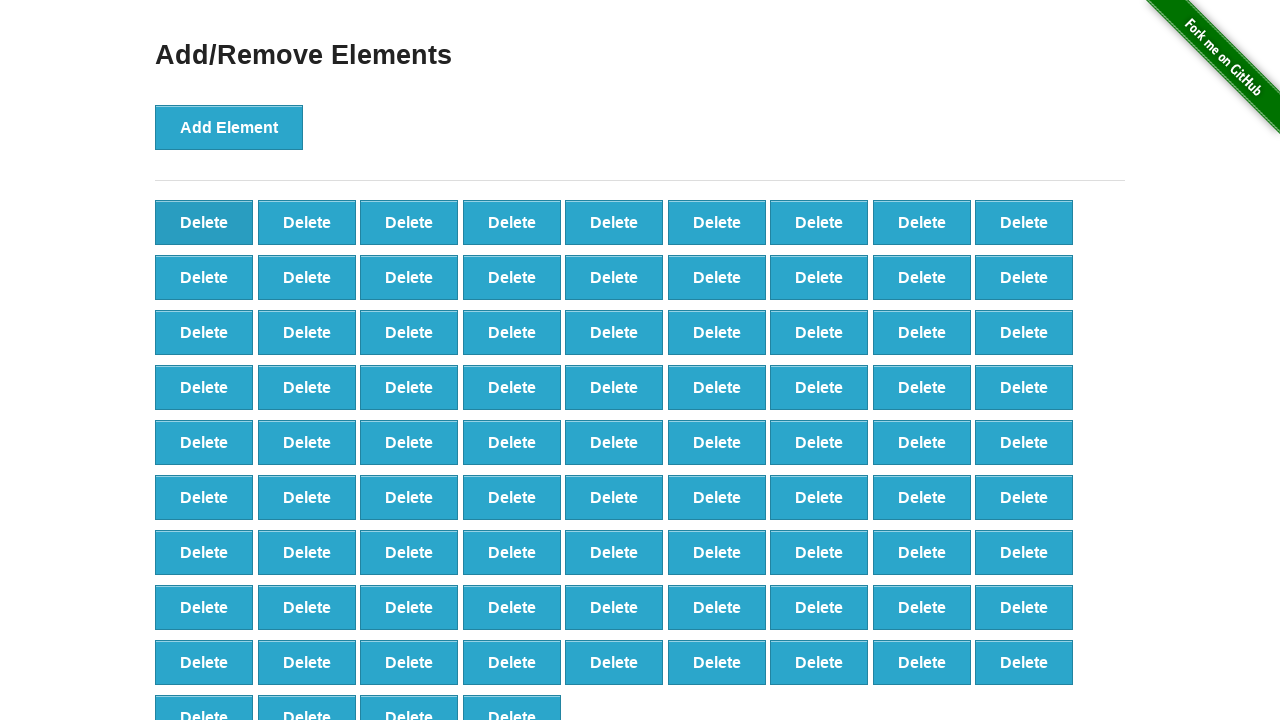

Clicked delete button (iteration 16/40) at (204, 222) on button.added-manually >> nth=0
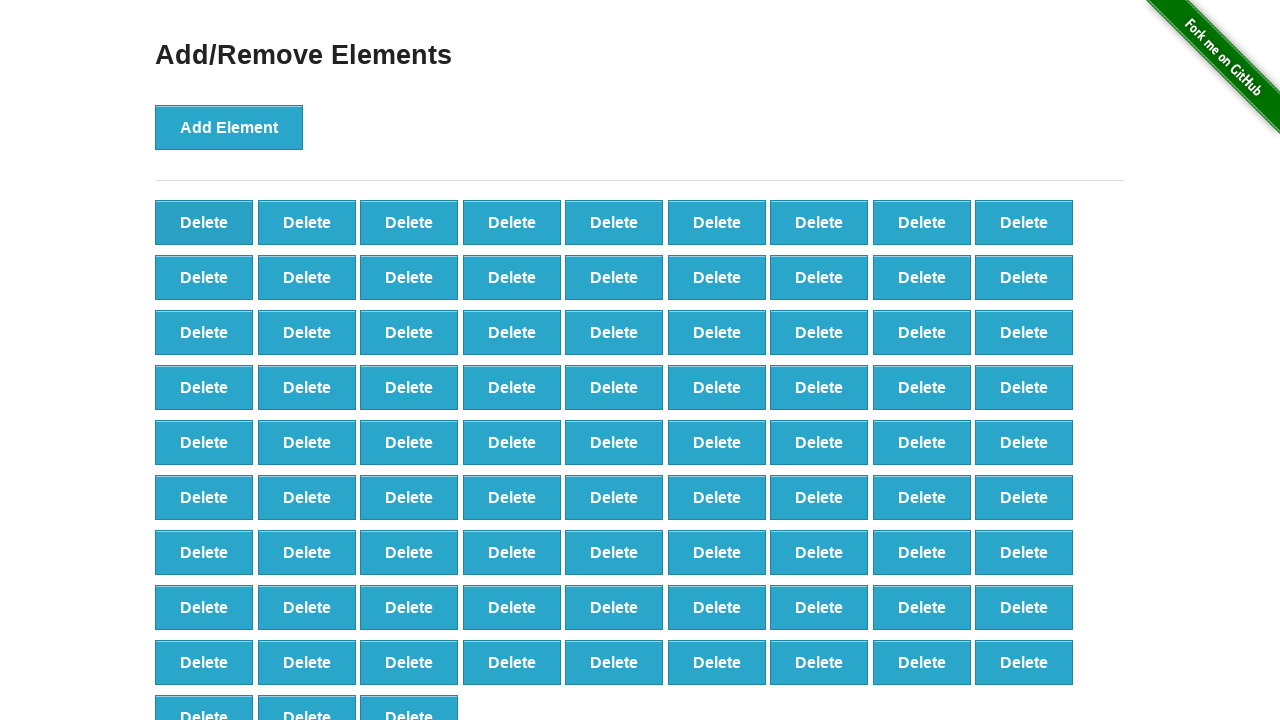

Clicked delete button (iteration 17/40) at (204, 222) on button.added-manually >> nth=0
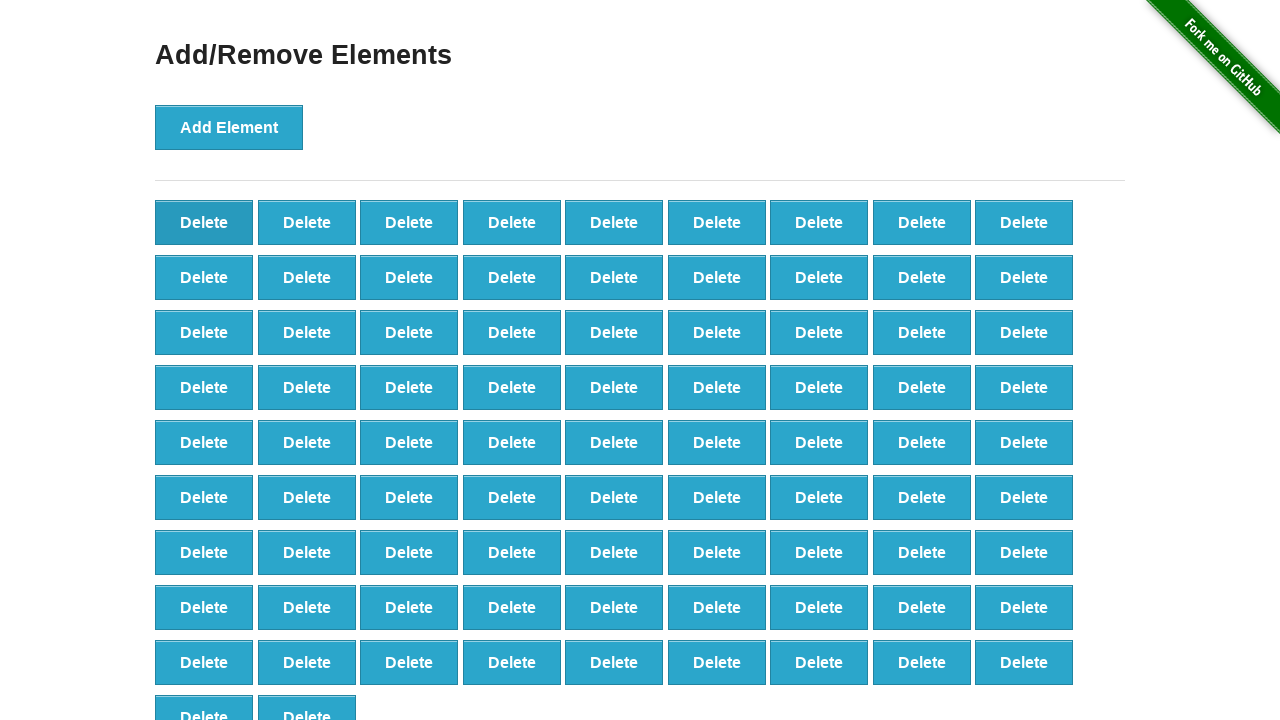

Clicked delete button (iteration 18/40) at (204, 222) on button.added-manually >> nth=0
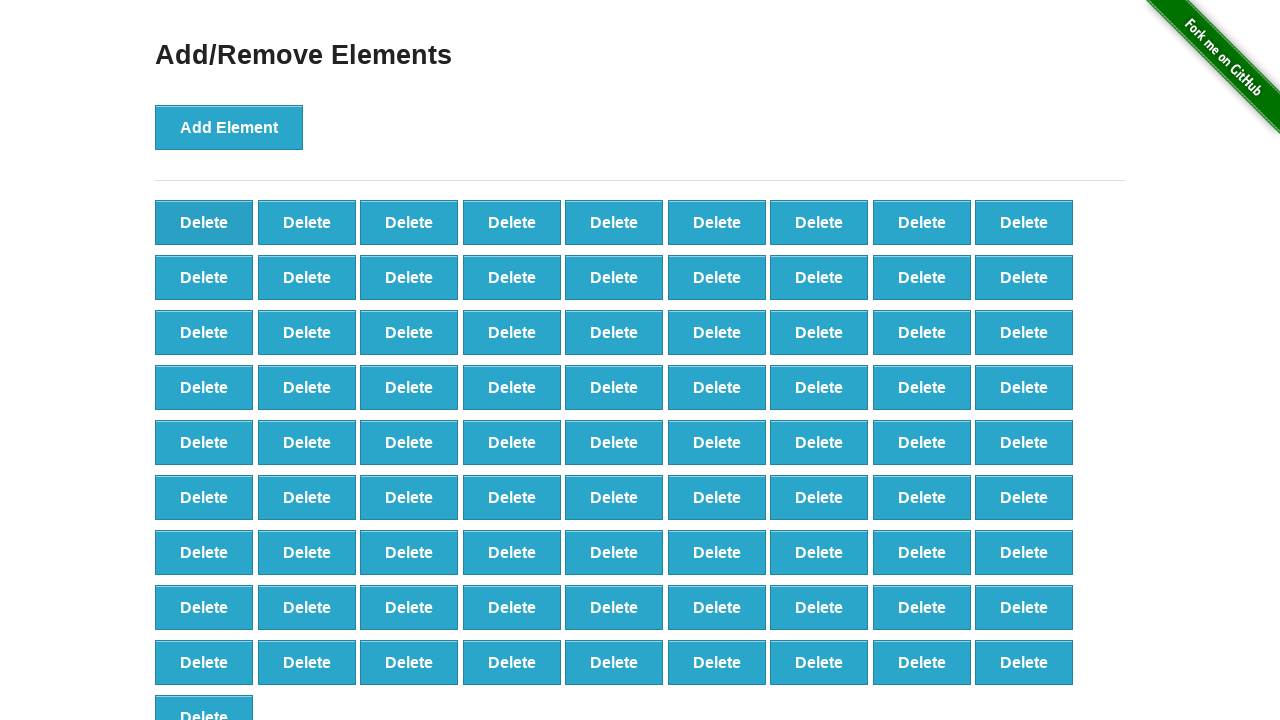

Clicked delete button (iteration 19/40) at (204, 222) on button.added-manually >> nth=0
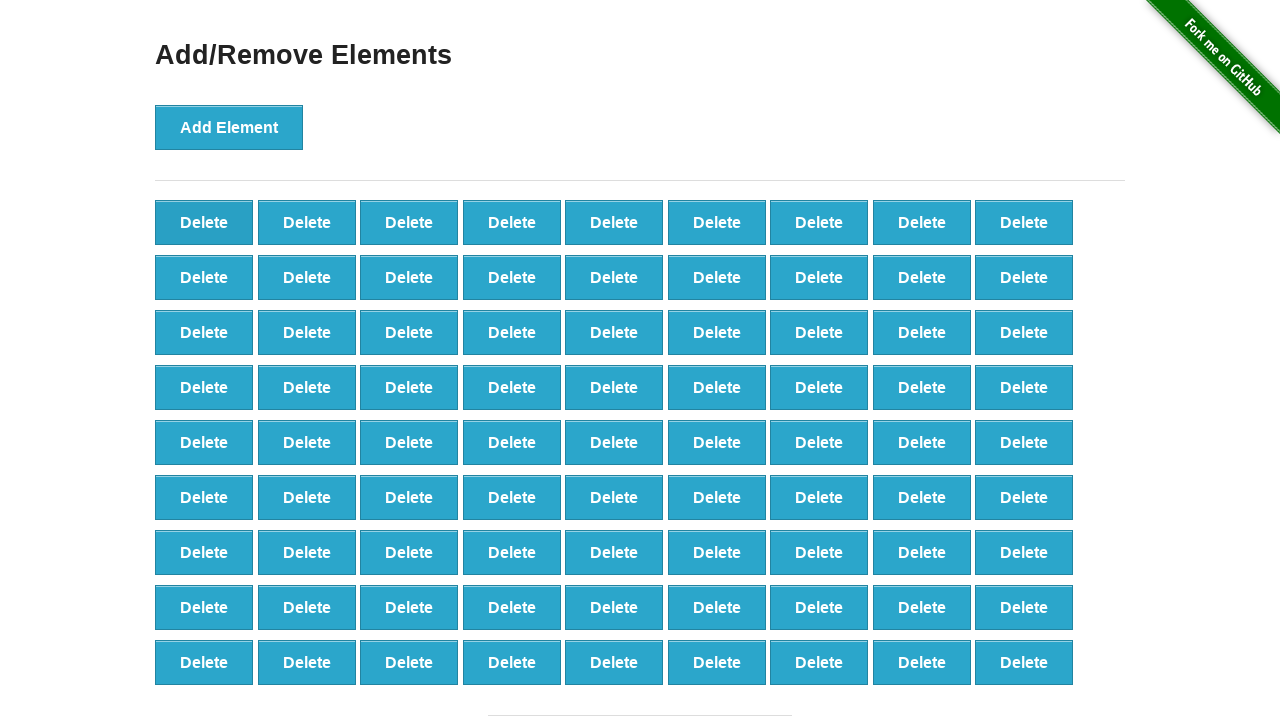

Clicked delete button (iteration 20/40) at (204, 222) on button.added-manually >> nth=0
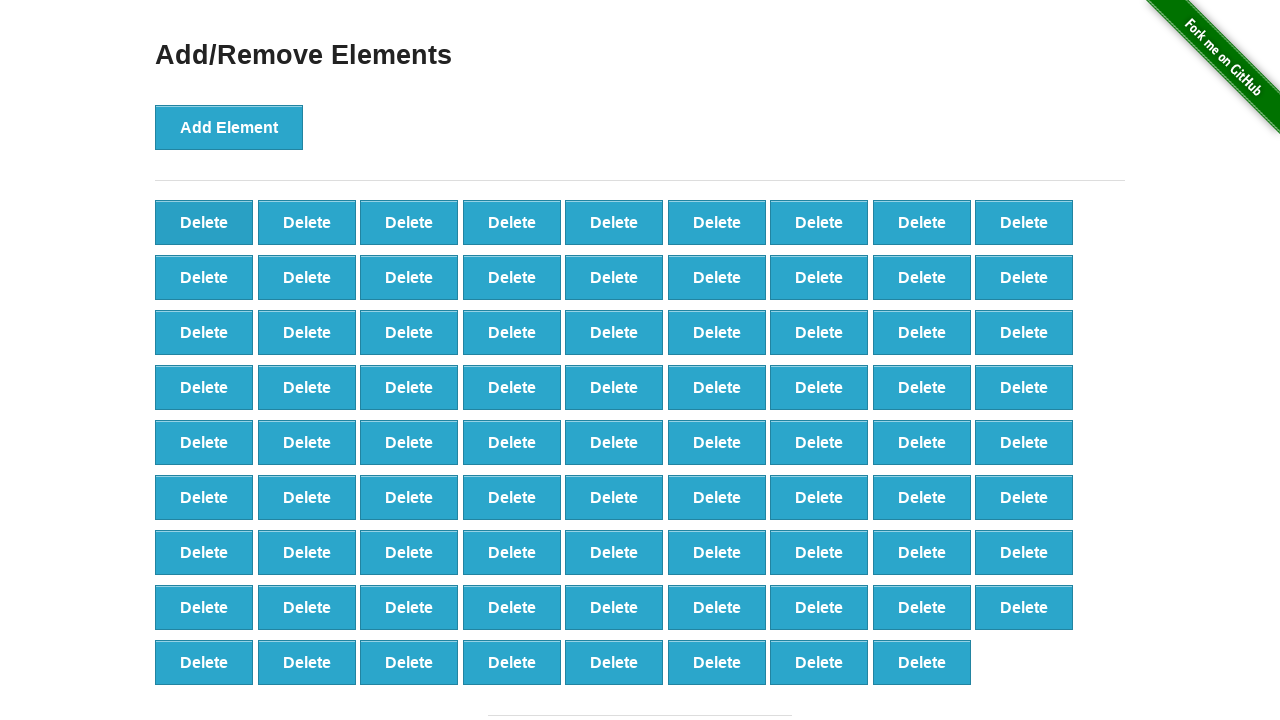

Clicked delete button (iteration 21/40) at (204, 222) on button.added-manually >> nth=0
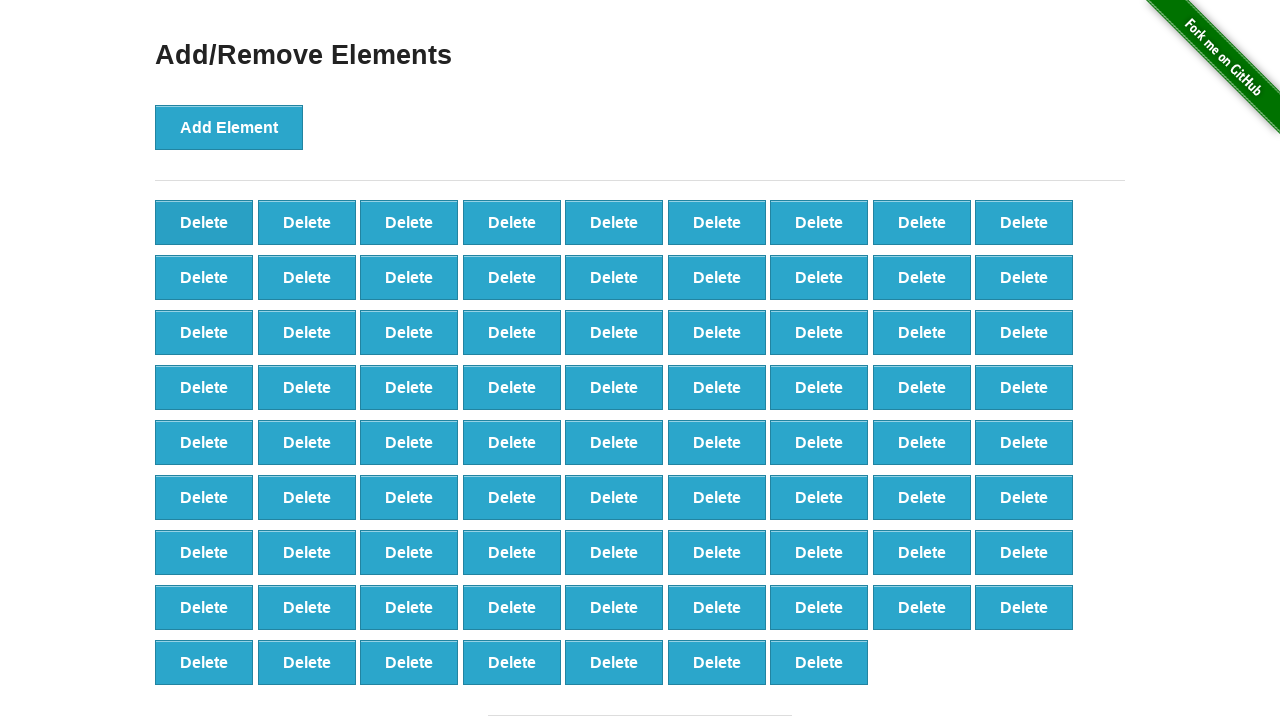

Clicked delete button (iteration 22/40) at (204, 222) on button.added-manually >> nth=0
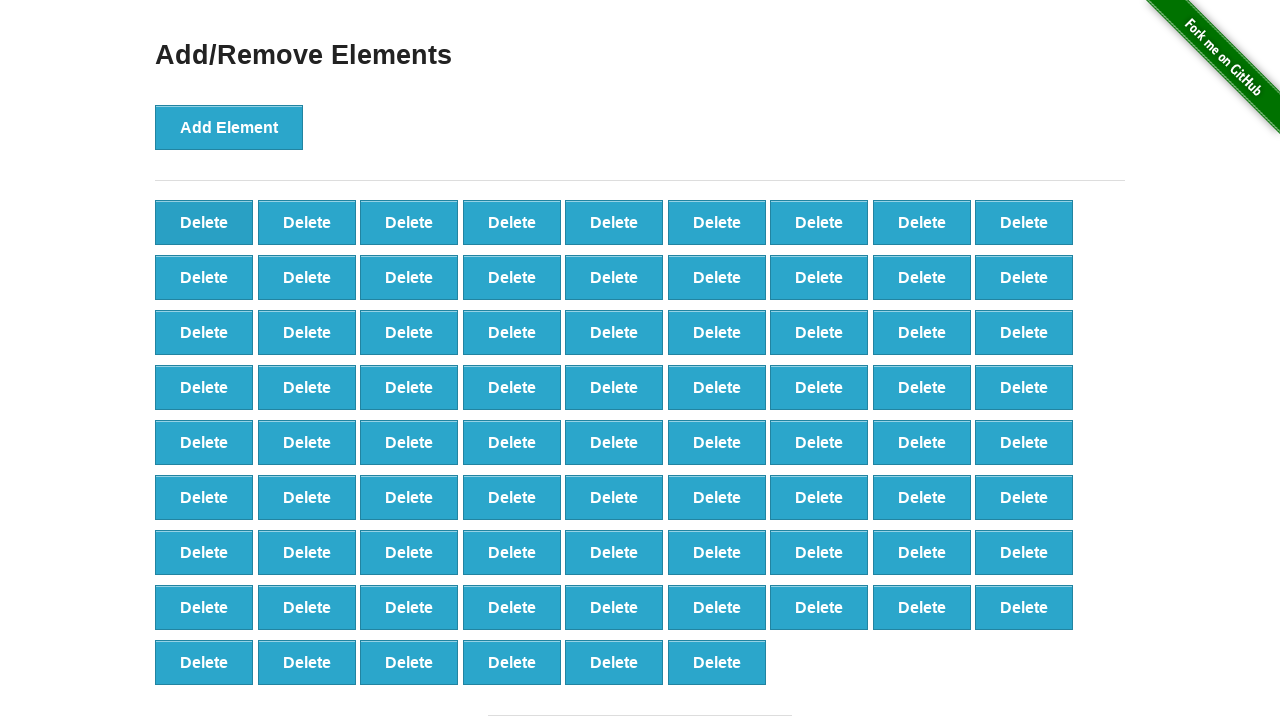

Clicked delete button (iteration 23/40) at (204, 222) on button.added-manually >> nth=0
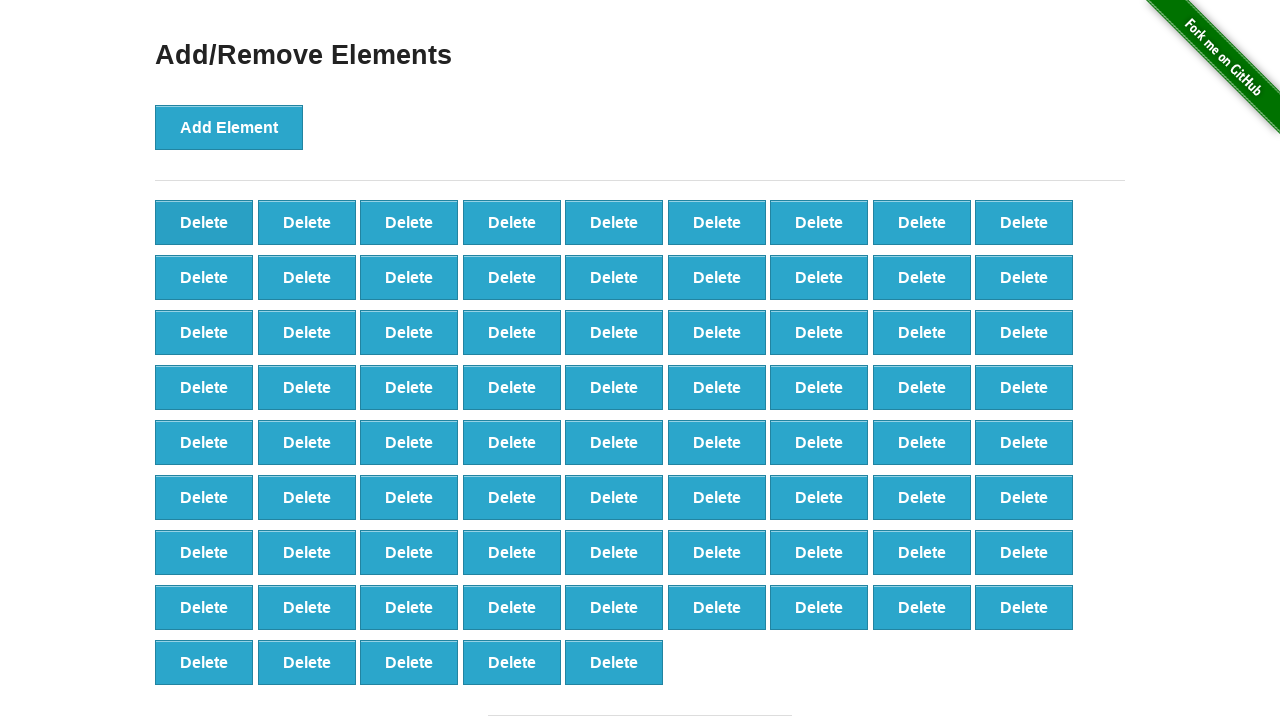

Clicked delete button (iteration 24/40) at (204, 222) on button.added-manually >> nth=0
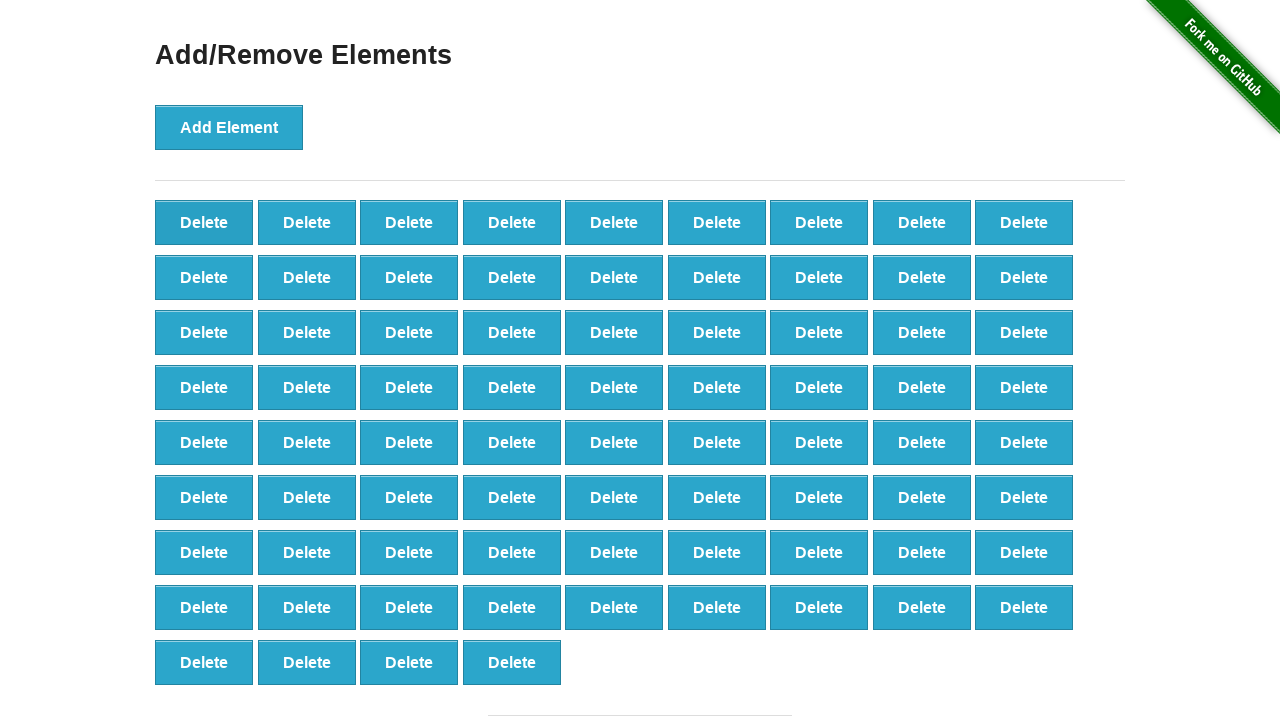

Clicked delete button (iteration 25/40) at (204, 222) on button.added-manually >> nth=0
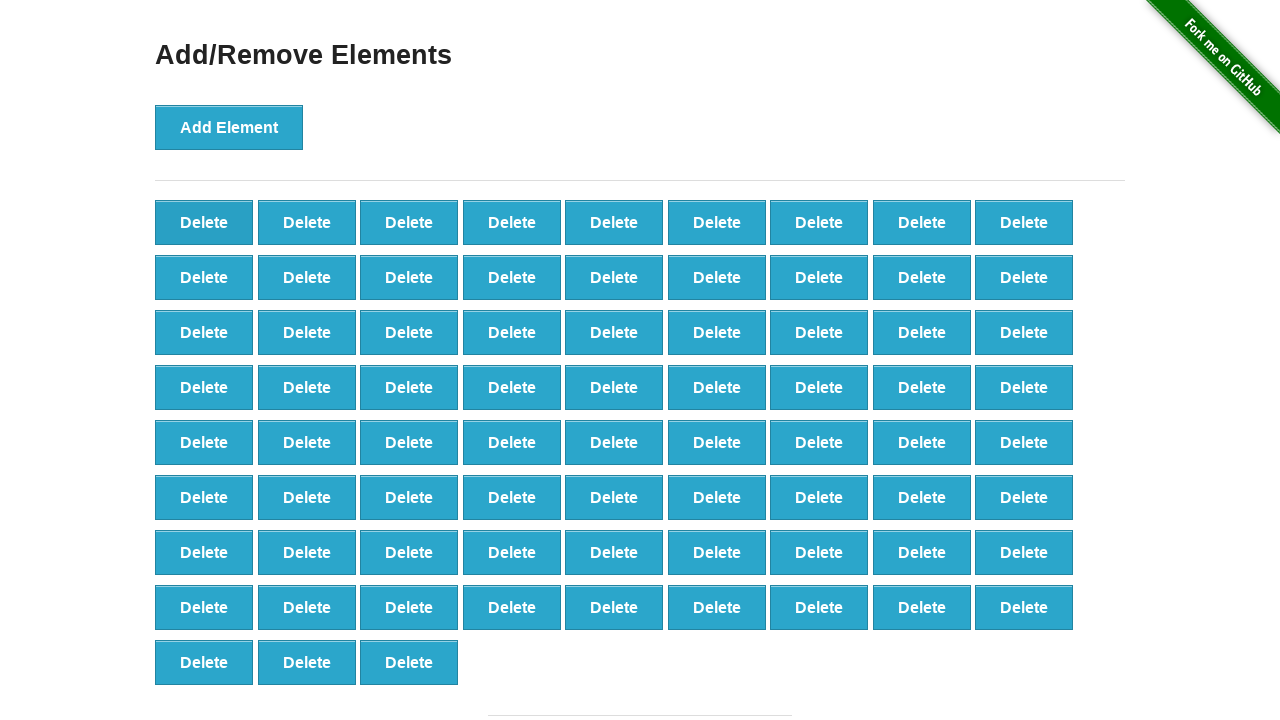

Clicked delete button (iteration 26/40) at (204, 222) on button.added-manually >> nth=0
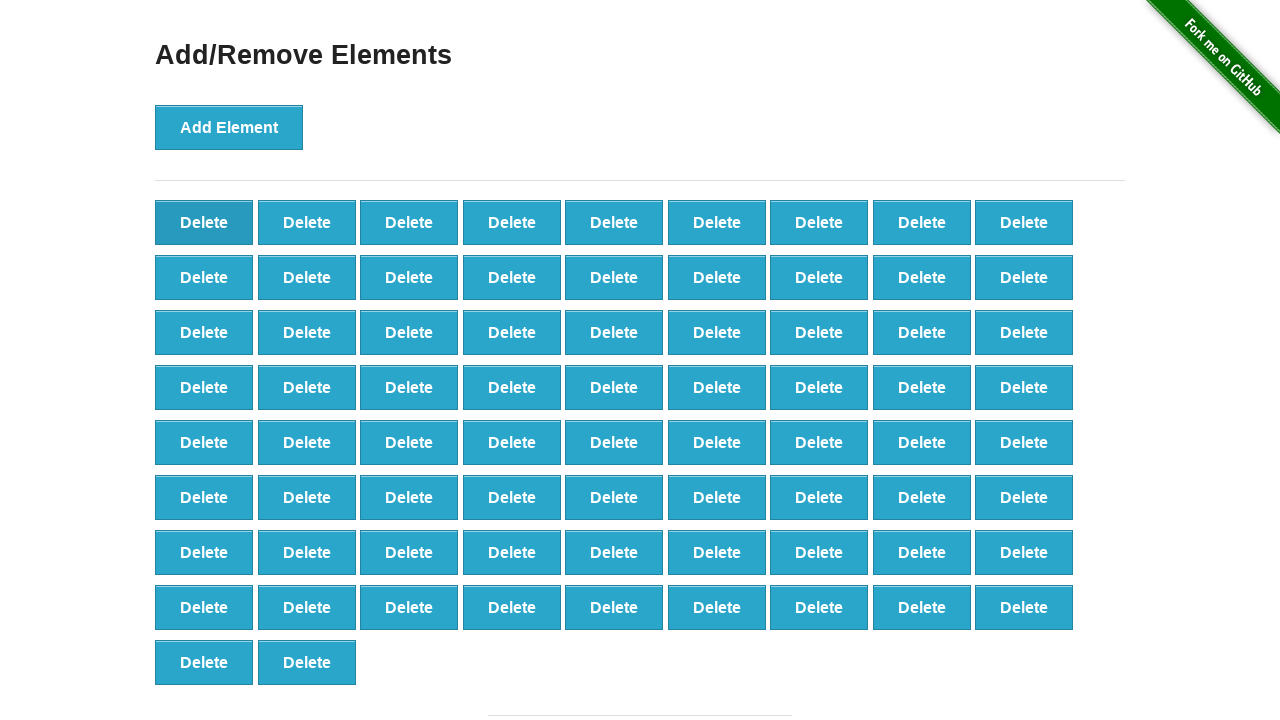

Clicked delete button (iteration 27/40) at (204, 222) on button.added-manually >> nth=0
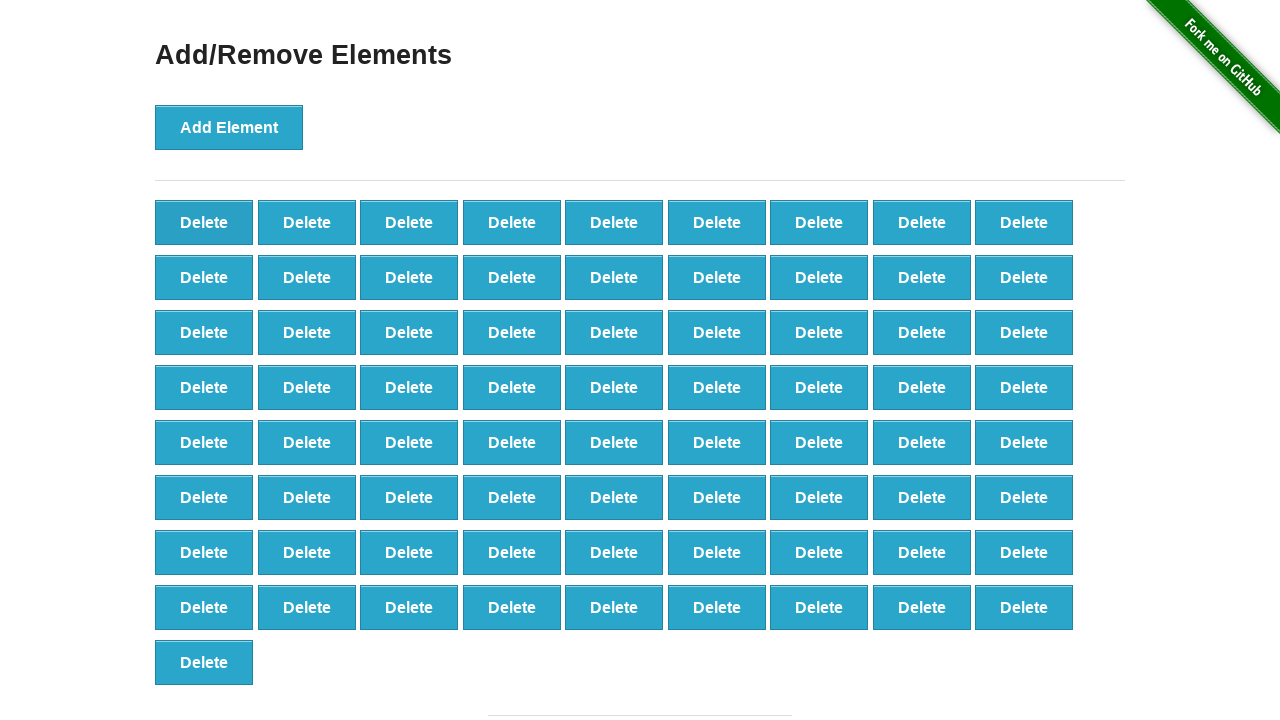

Clicked delete button (iteration 28/40) at (204, 222) on button.added-manually >> nth=0
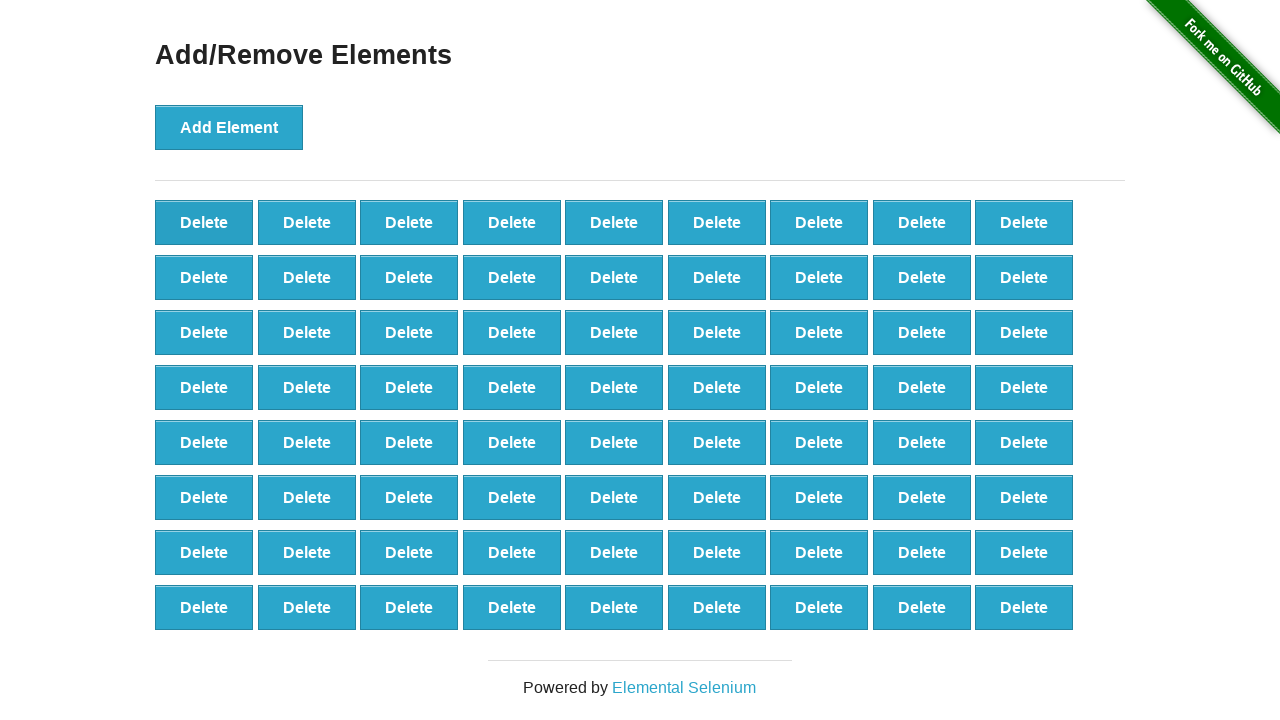

Clicked delete button (iteration 29/40) at (204, 222) on button.added-manually >> nth=0
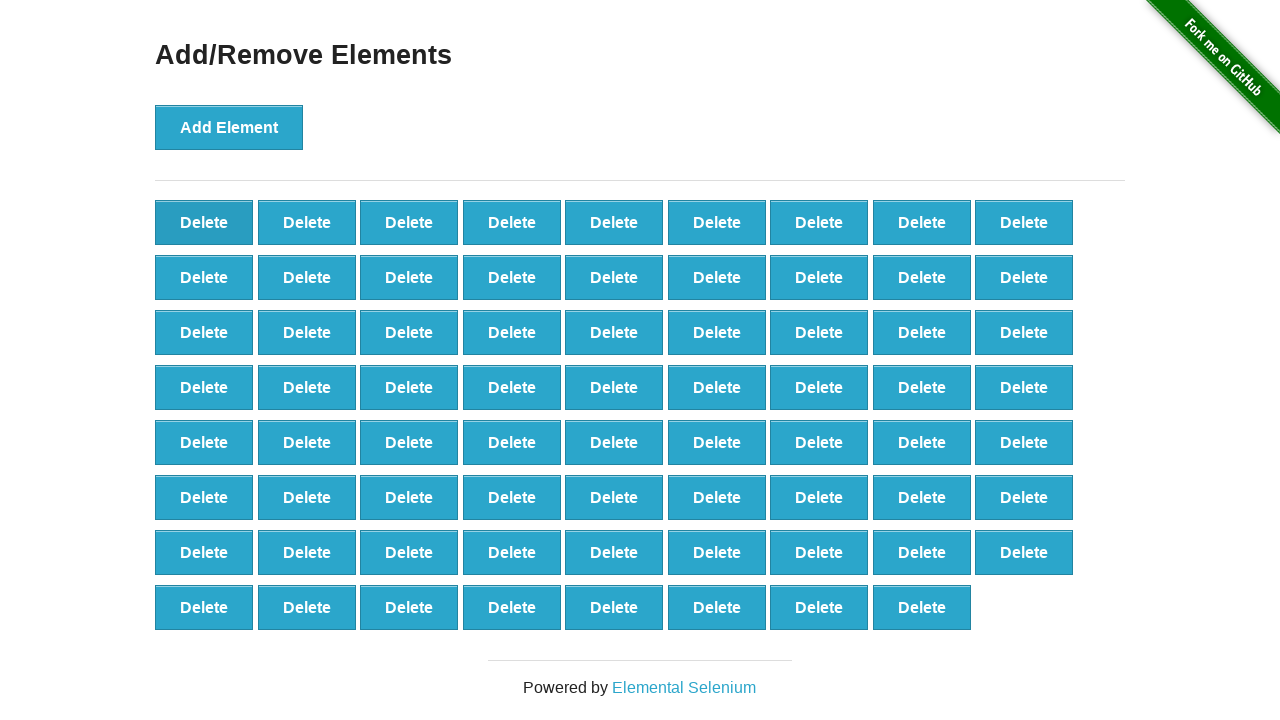

Clicked delete button (iteration 30/40) at (204, 222) on button.added-manually >> nth=0
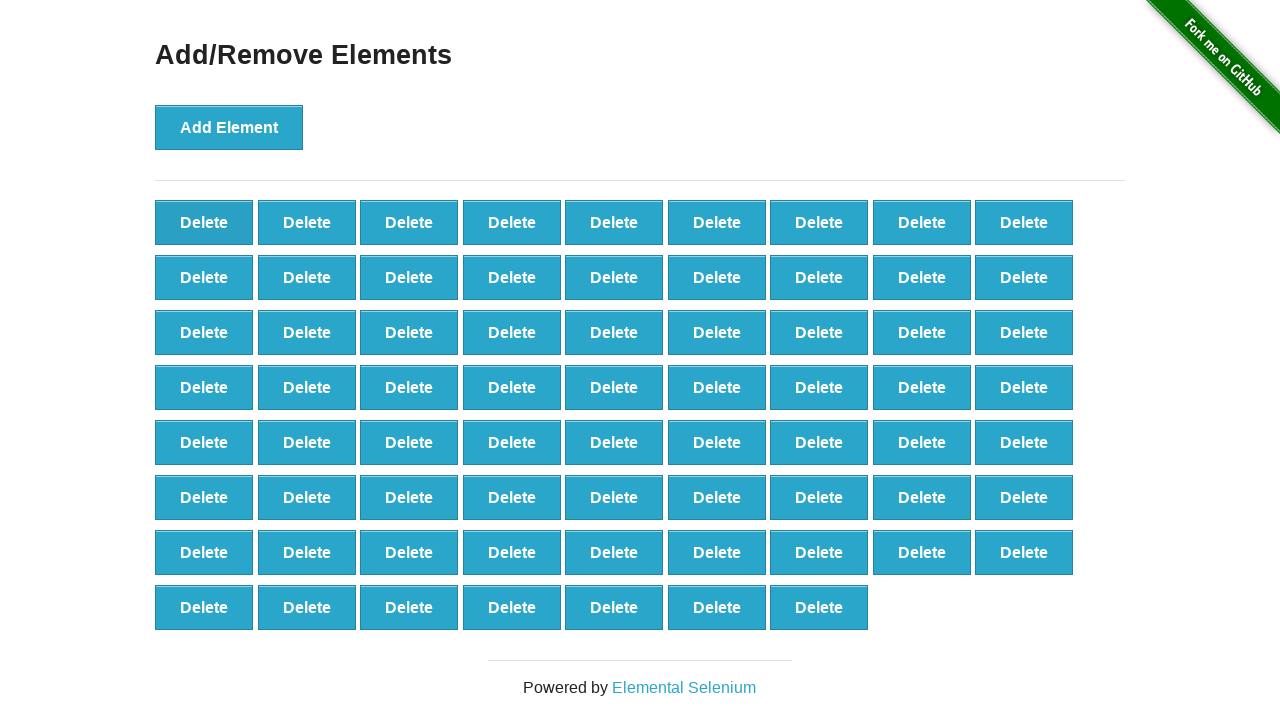

Clicked delete button (iteration 31/40) at (204, 222) on button.added-manually >> nth=0
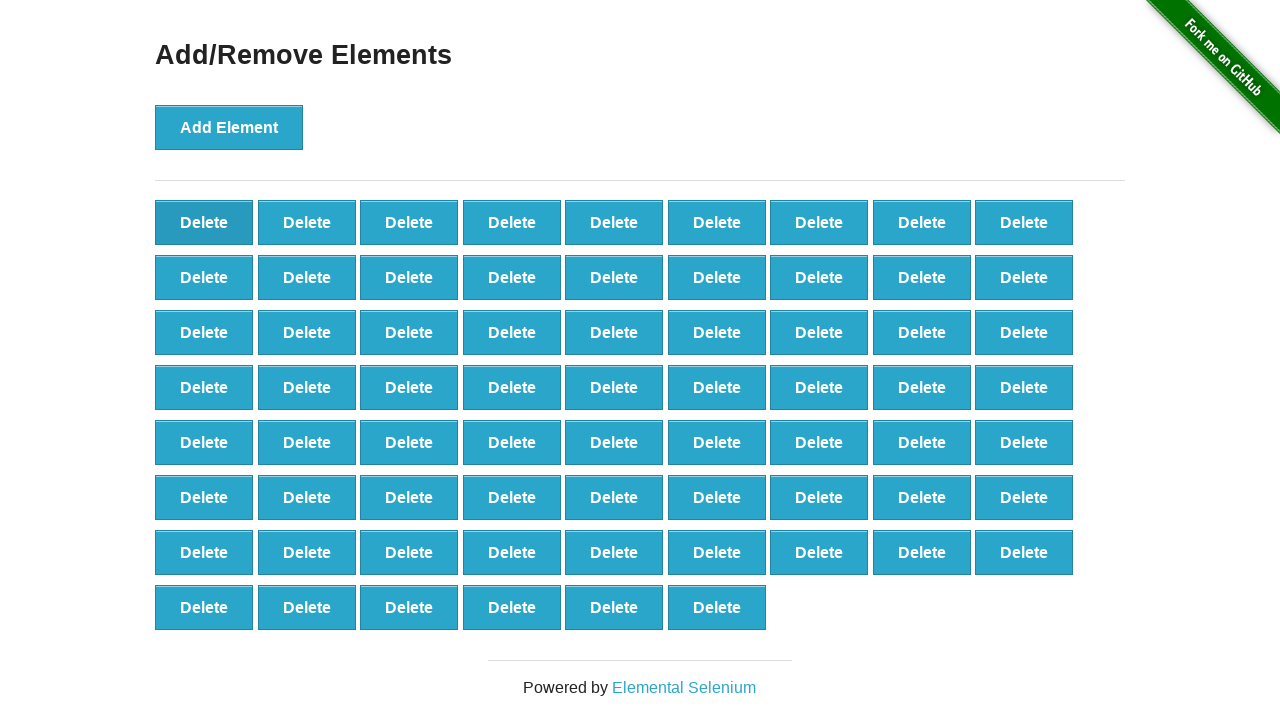

Clicked delete button (iteration 32/40) at (204, 222) on button.added-manually >> nth=0
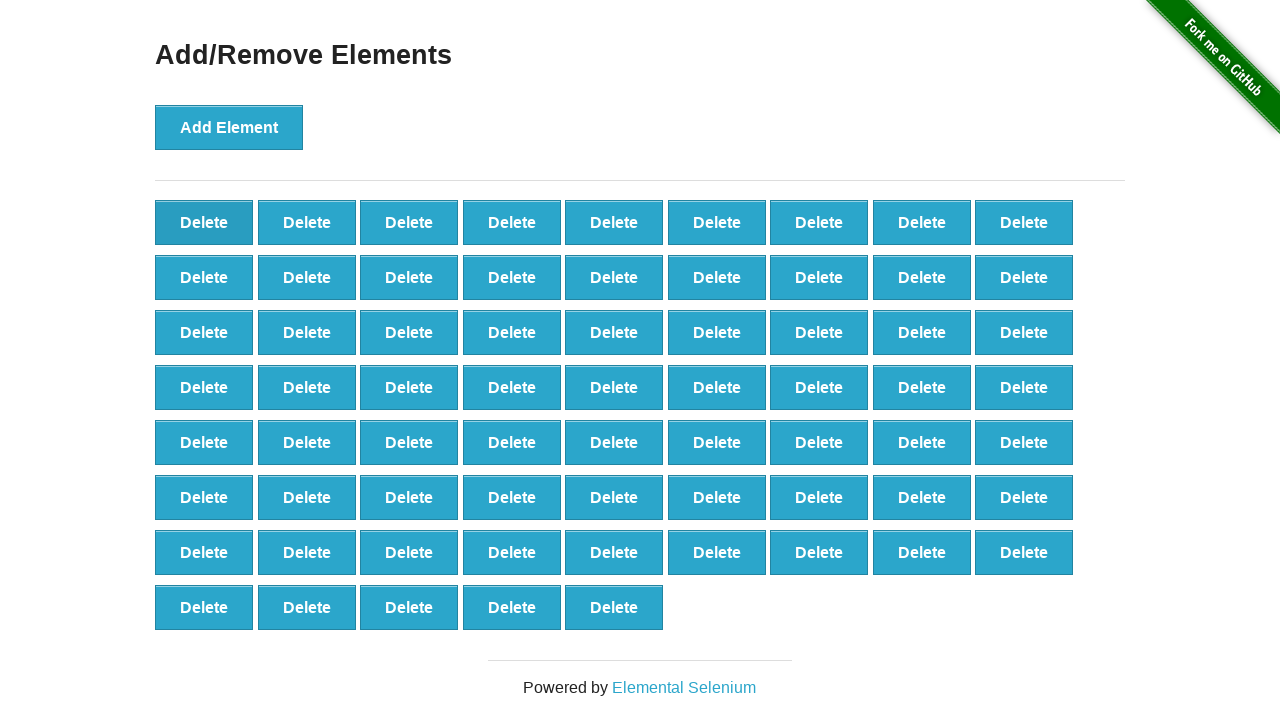

Clicked delete button (iteration 33/40) at (204, 222) on button.added-manually >> nth=0
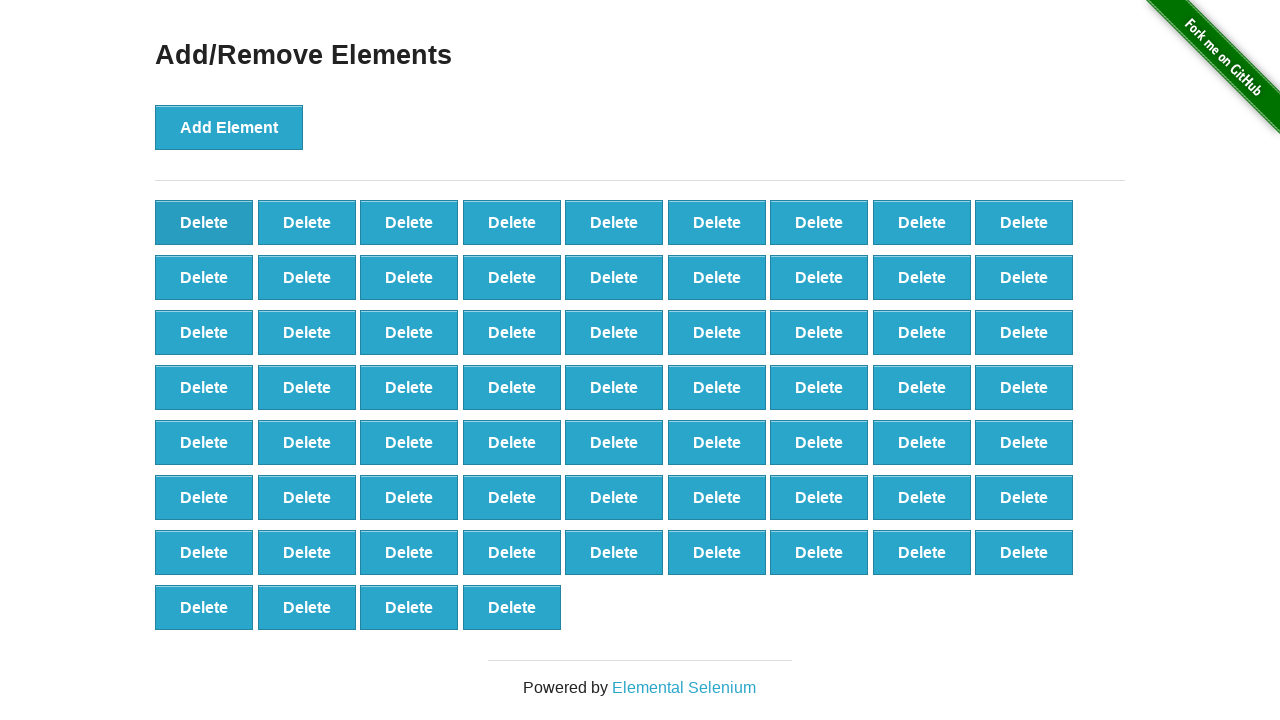

Clicked delete button (iteration 34/40) at (204, 222) on button.added-manually >> nth=0
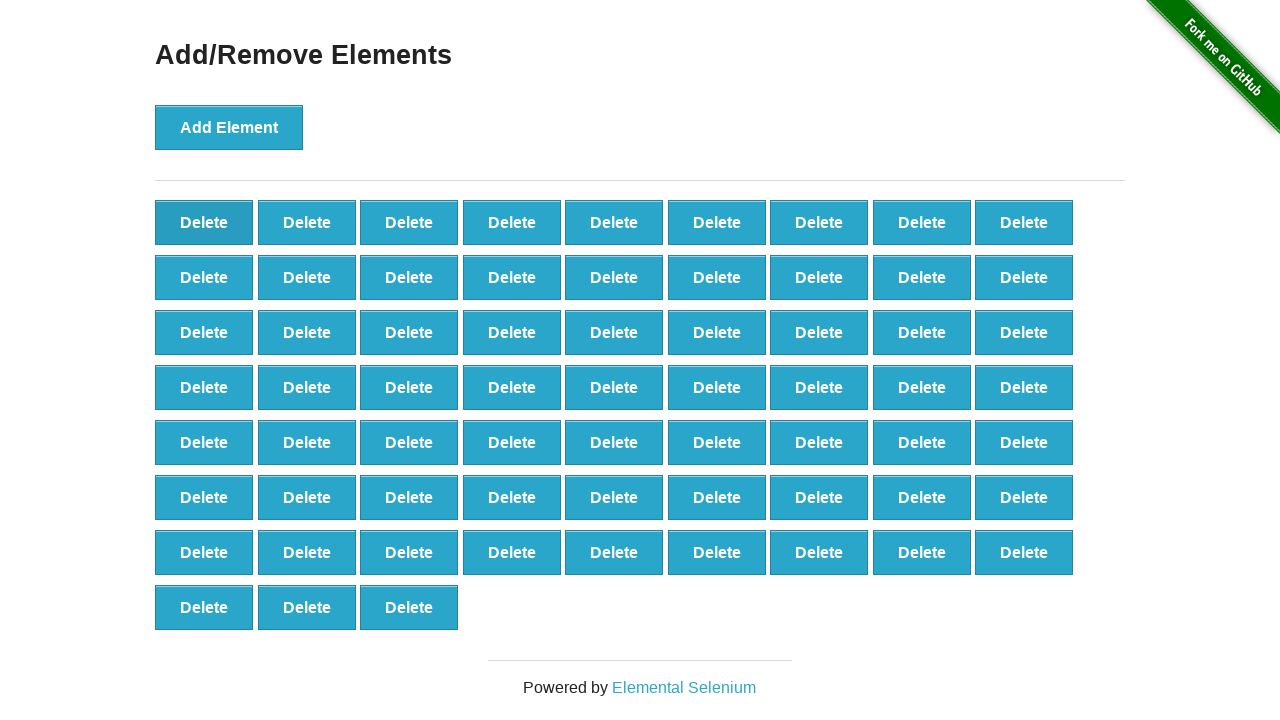

Clicked delete button (iteration 35/40) at (204, 222) on button.added-manually >> nth=0
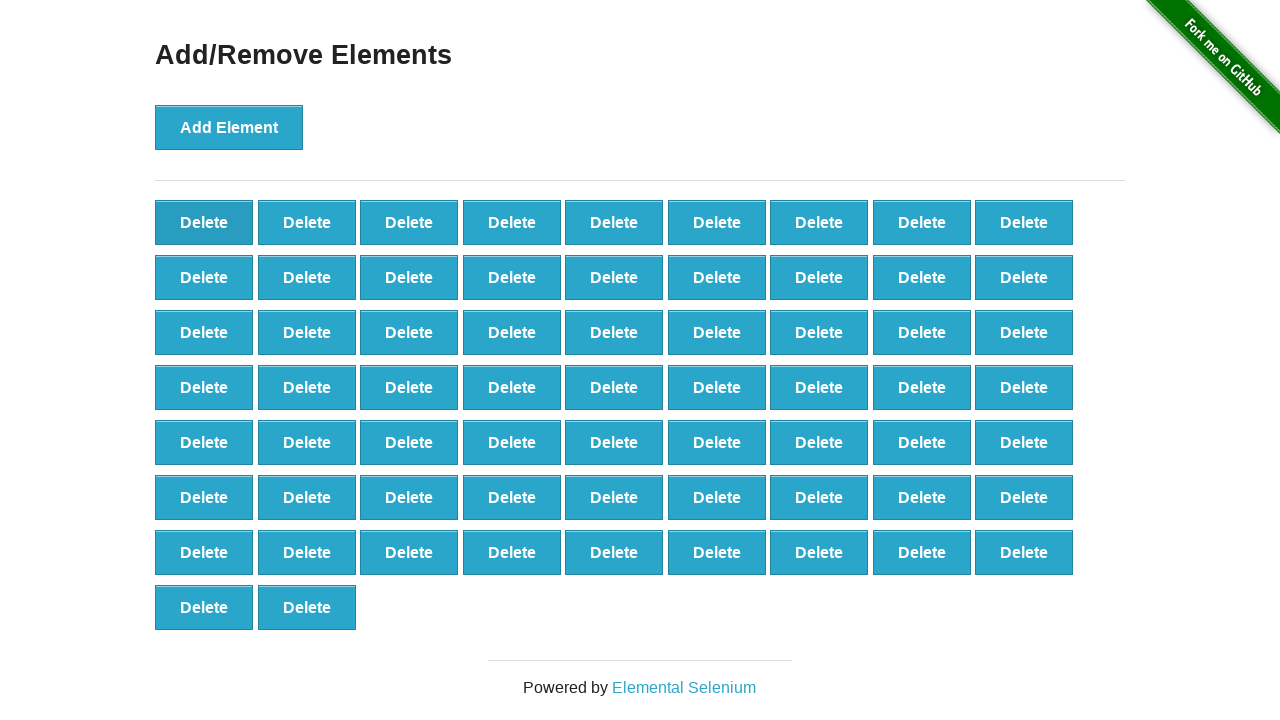

Clicked delete button (iteration 36/40) at (204, 222) on button.added-manually >> nth=0
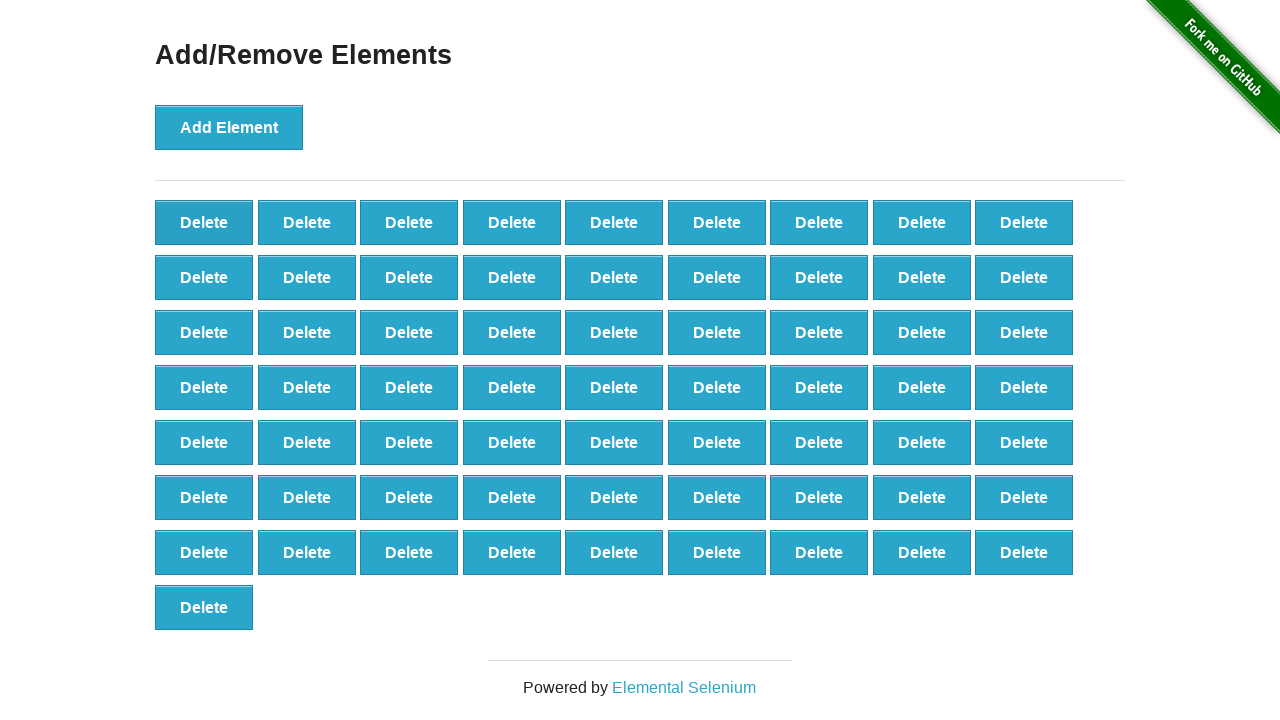

Clicked delete button (iteration 37/40) at (204, 222) on button.added-manually >> nth=0
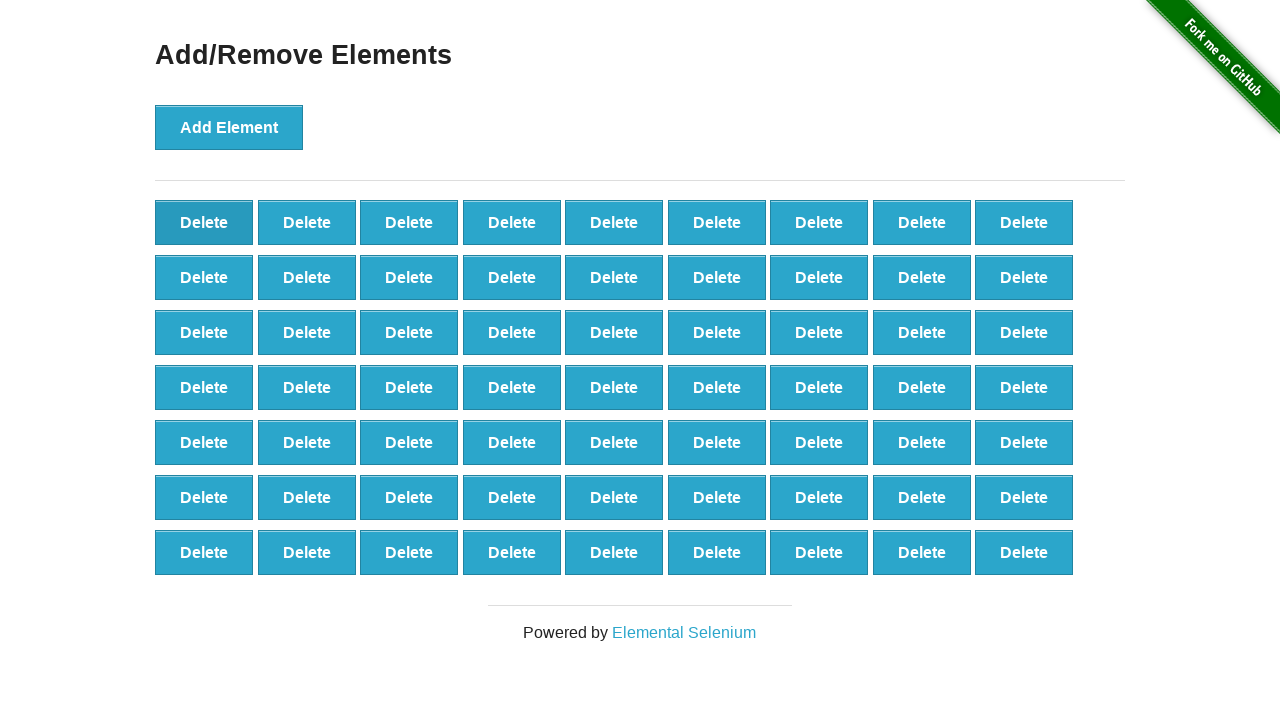

Clicked delete button (iteration 38/40) at (204, 222) on button.added-manually >> nth=0
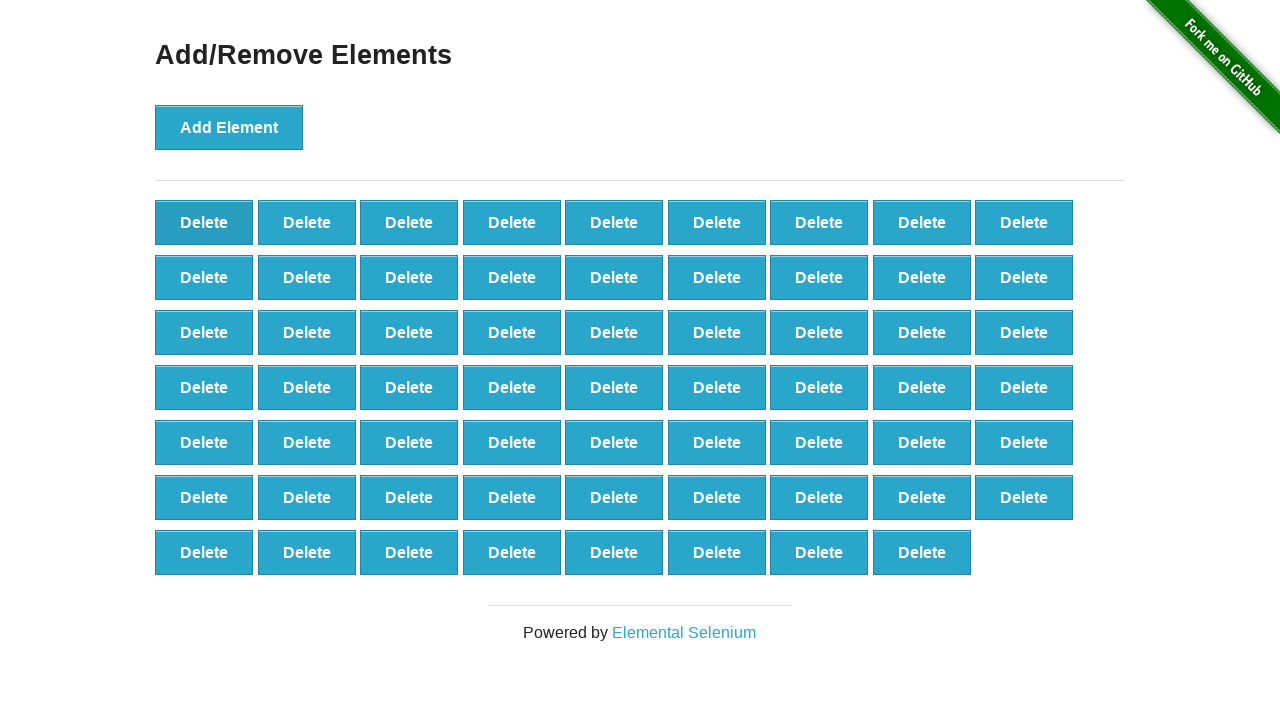

Clicked delete button (iteration 39/40) at (204, 222) on button.added-manually >> nth=0
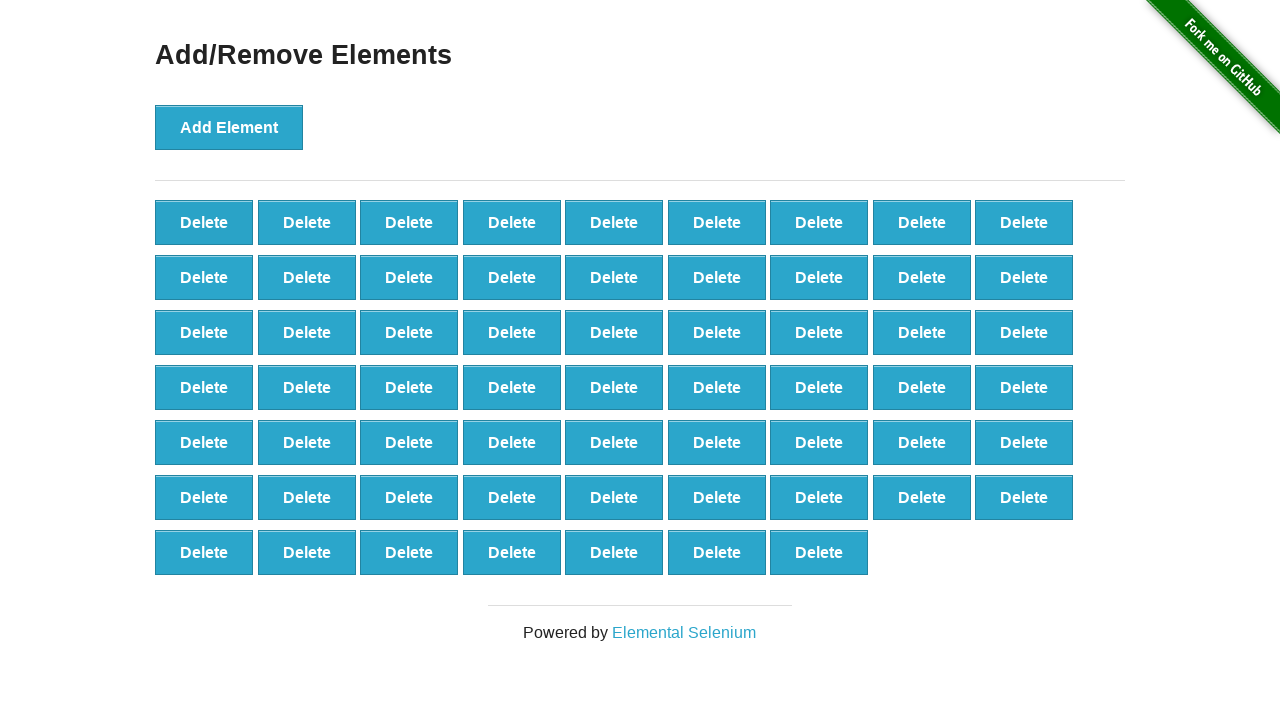

Clicked delete button (iteration 40/40) at (204, 222) on button.added-manually >> nth=0
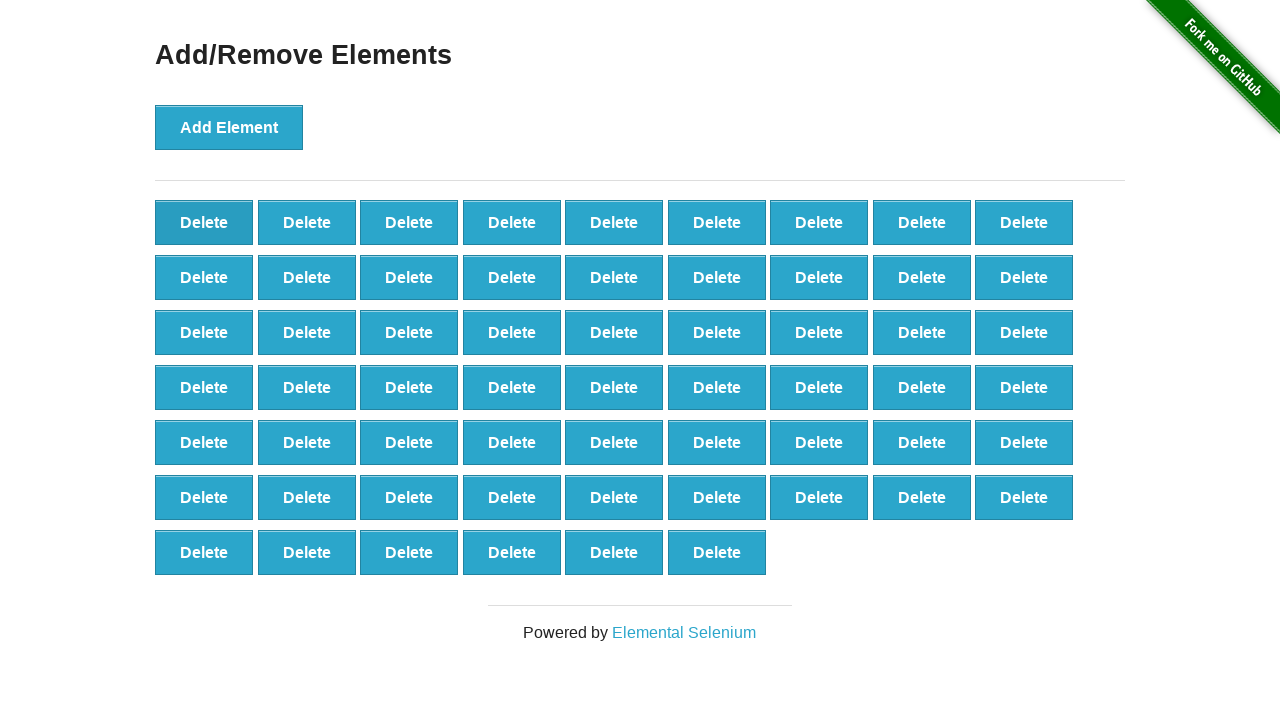

Verified that 60 delete buttons remain after removing 40 from 100
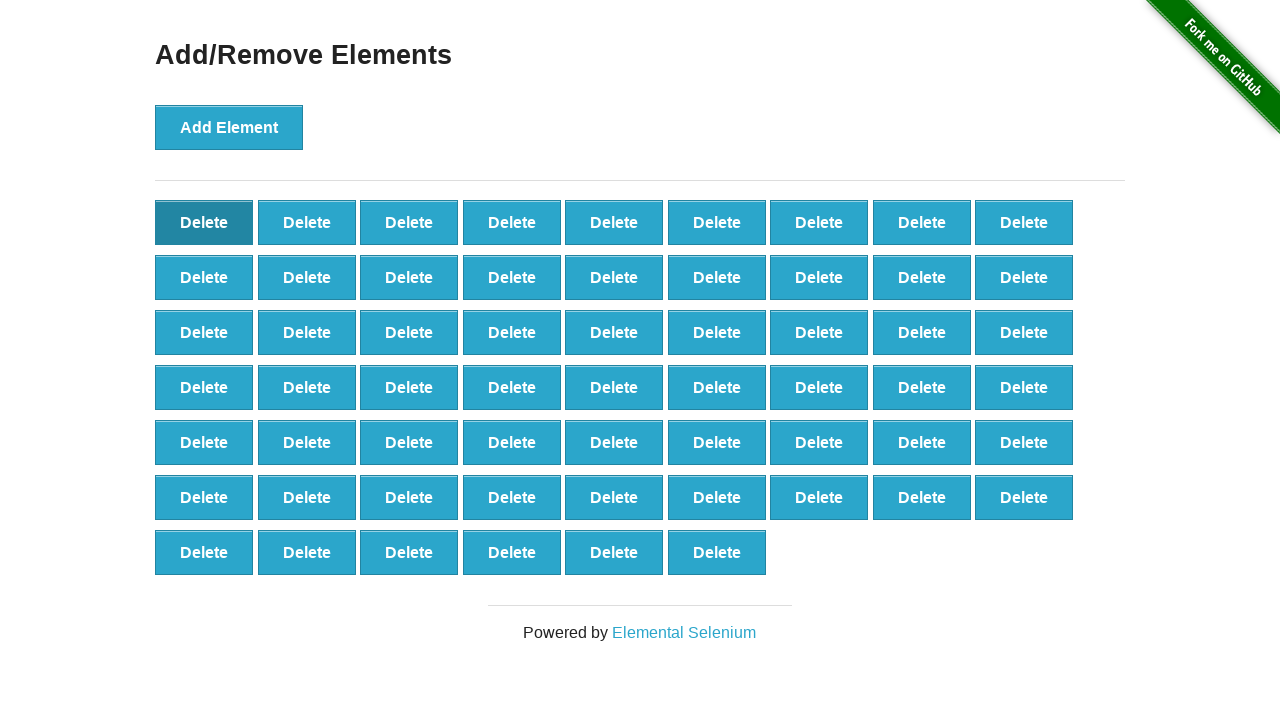

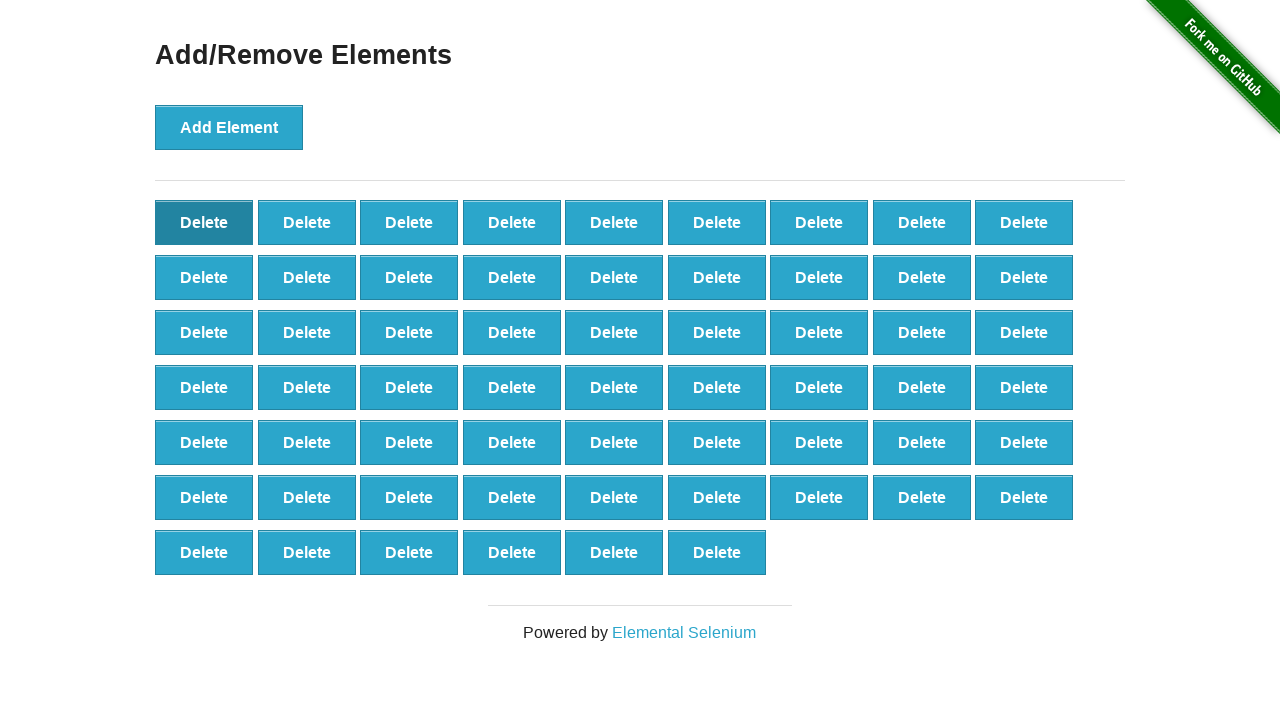